Tests filling a large form with multiple input fields by entering text into all input elements and submitting the form, then handles the resulting alert

Starting URL: http://suninjuly.github.io/huge_form.html

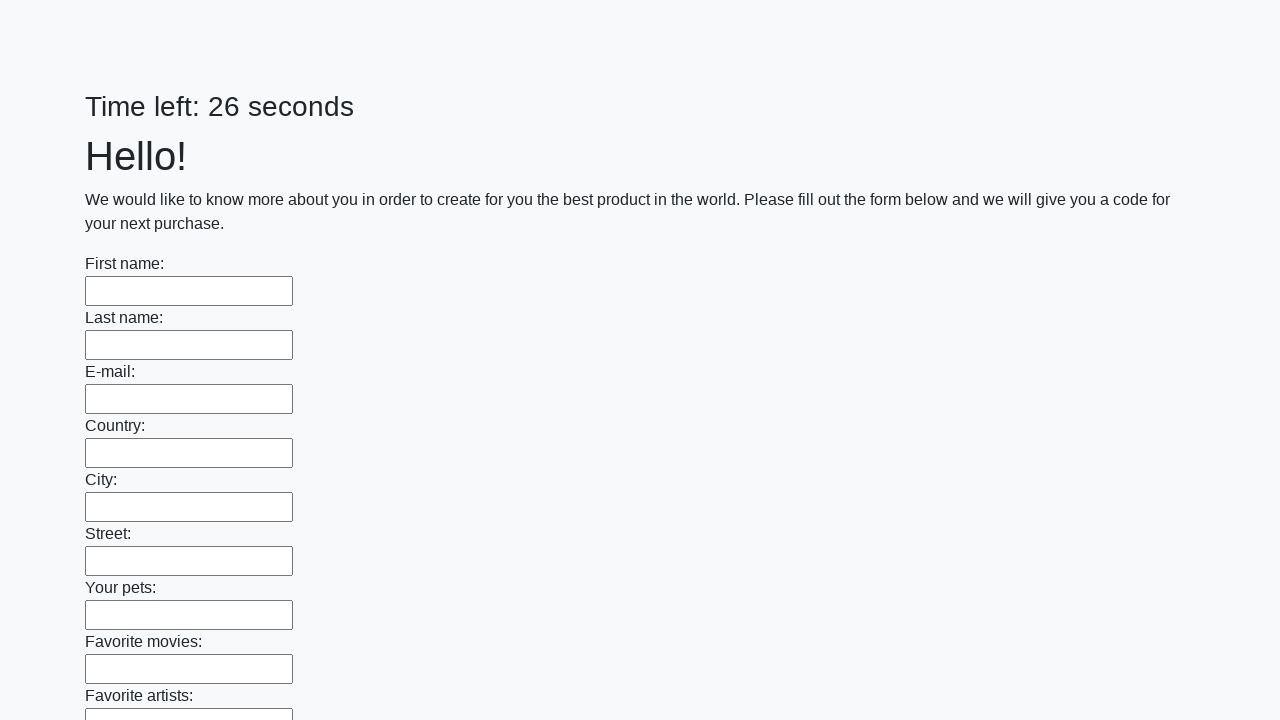

Located all input elements on the page
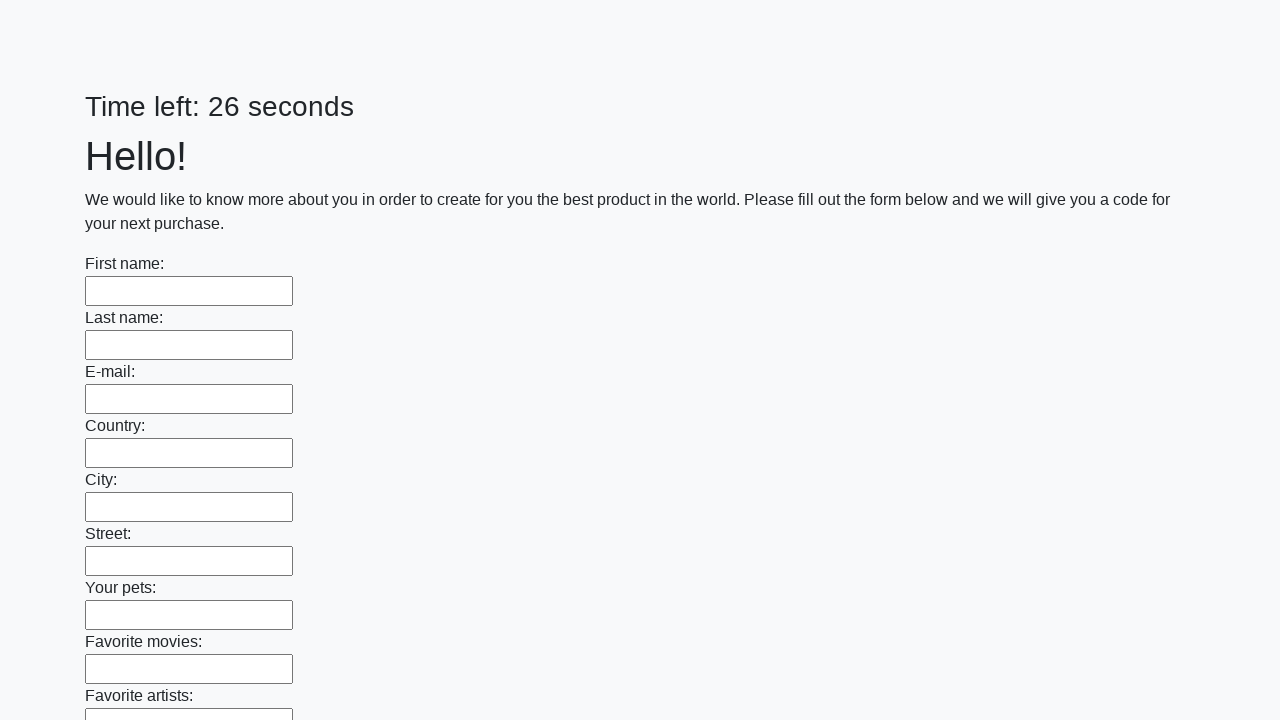

Filled an input field with 'Ответ' on input >> nth=0
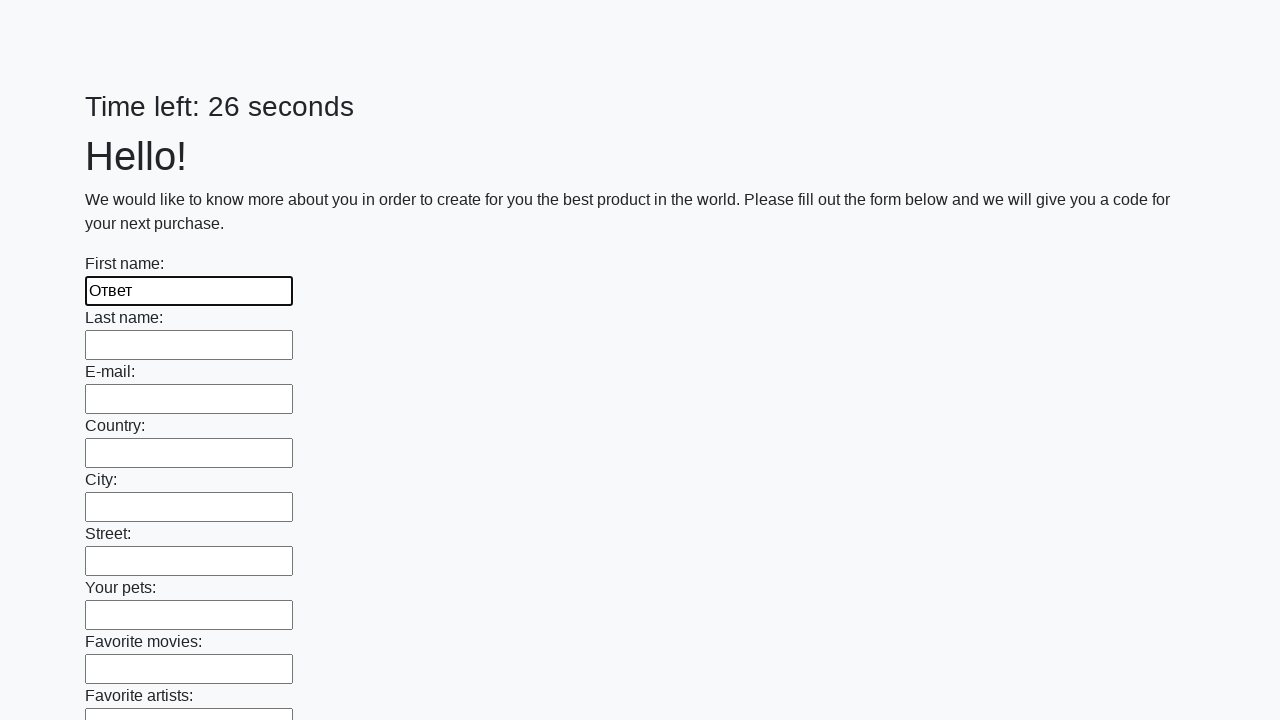

Filled an input field with 'Ответ' on input >> nth=1
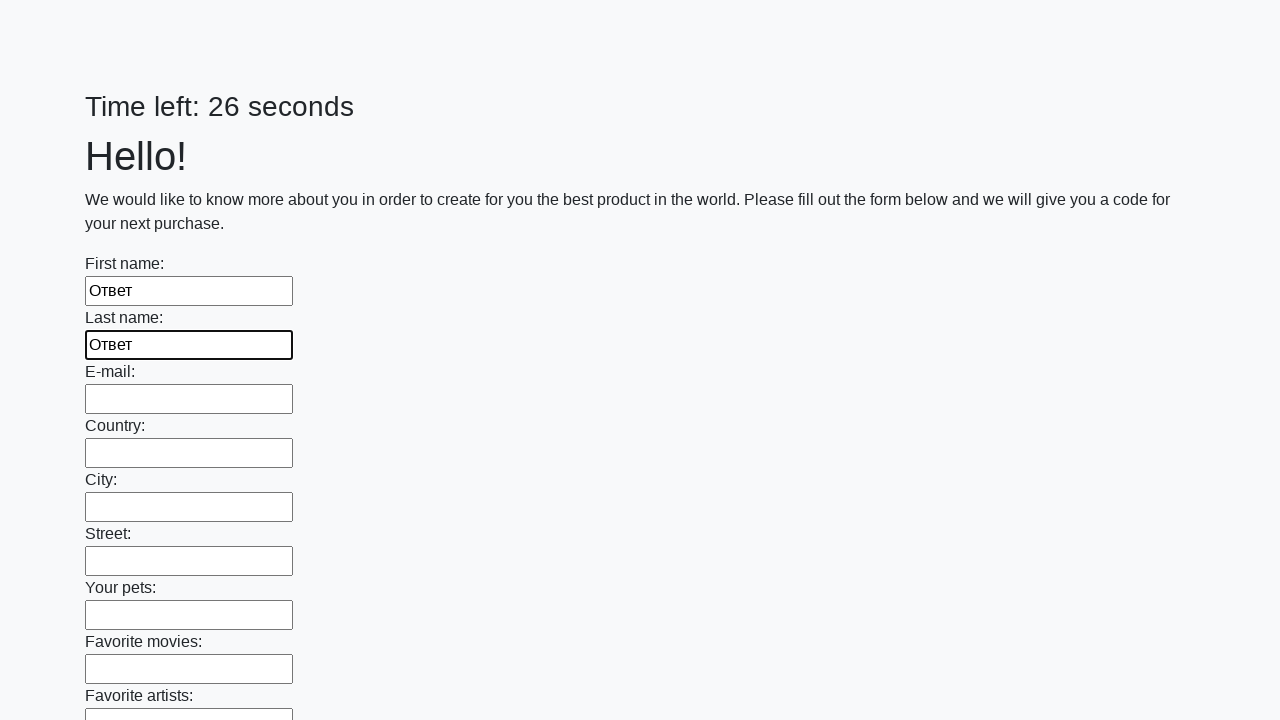

Filled an input field with 'Ответ' on input >> nth=2
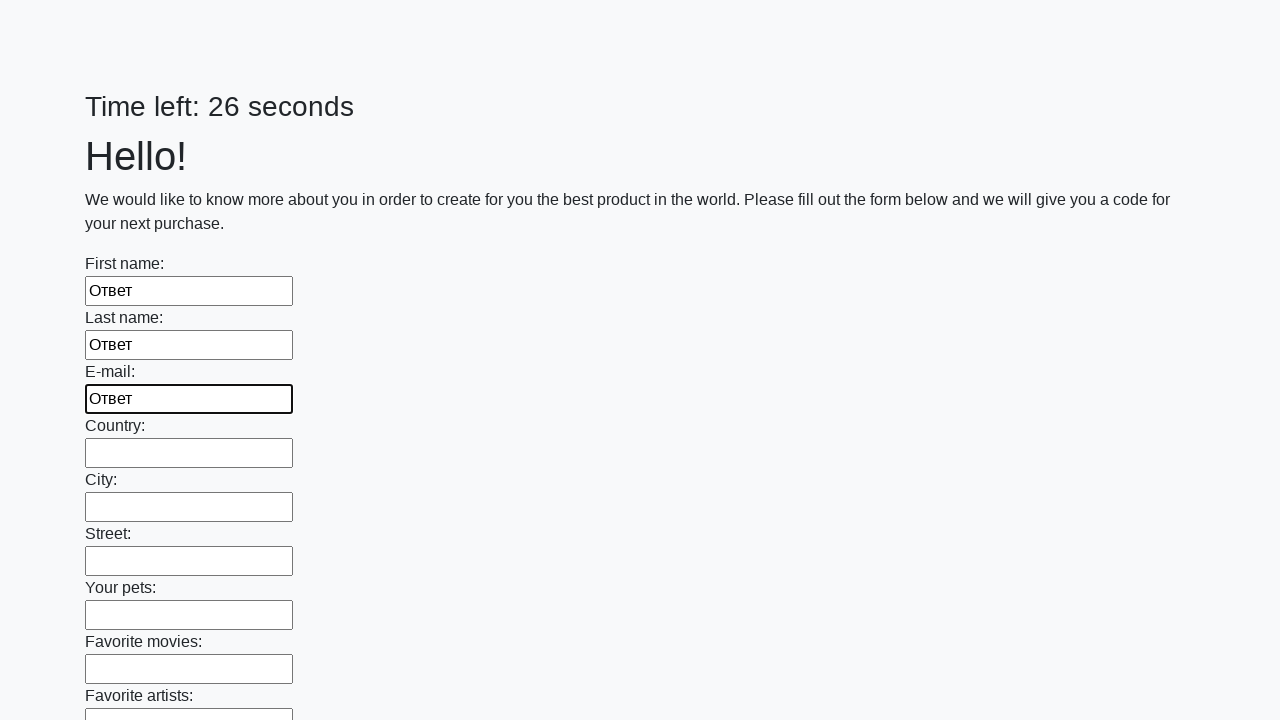

Filled an input field with 'Ответ' on input >> nth=3
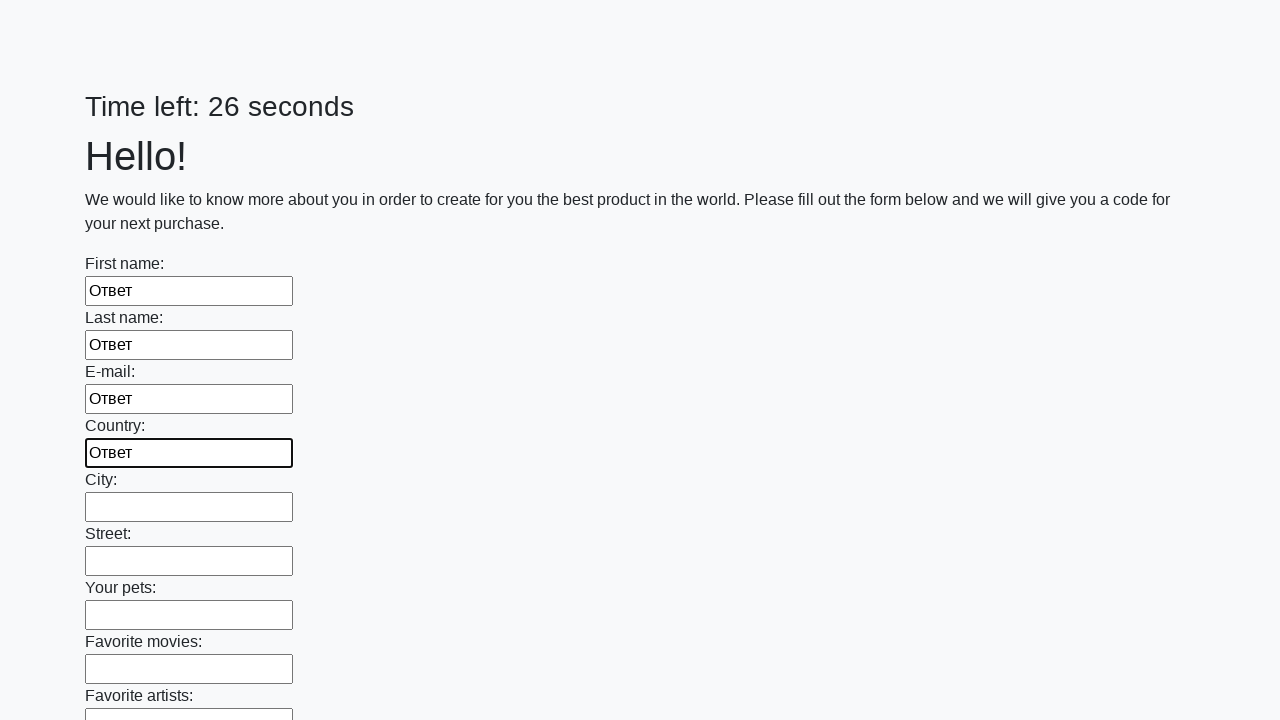

Filled an input field with 'Ответ' on input >> nth=4
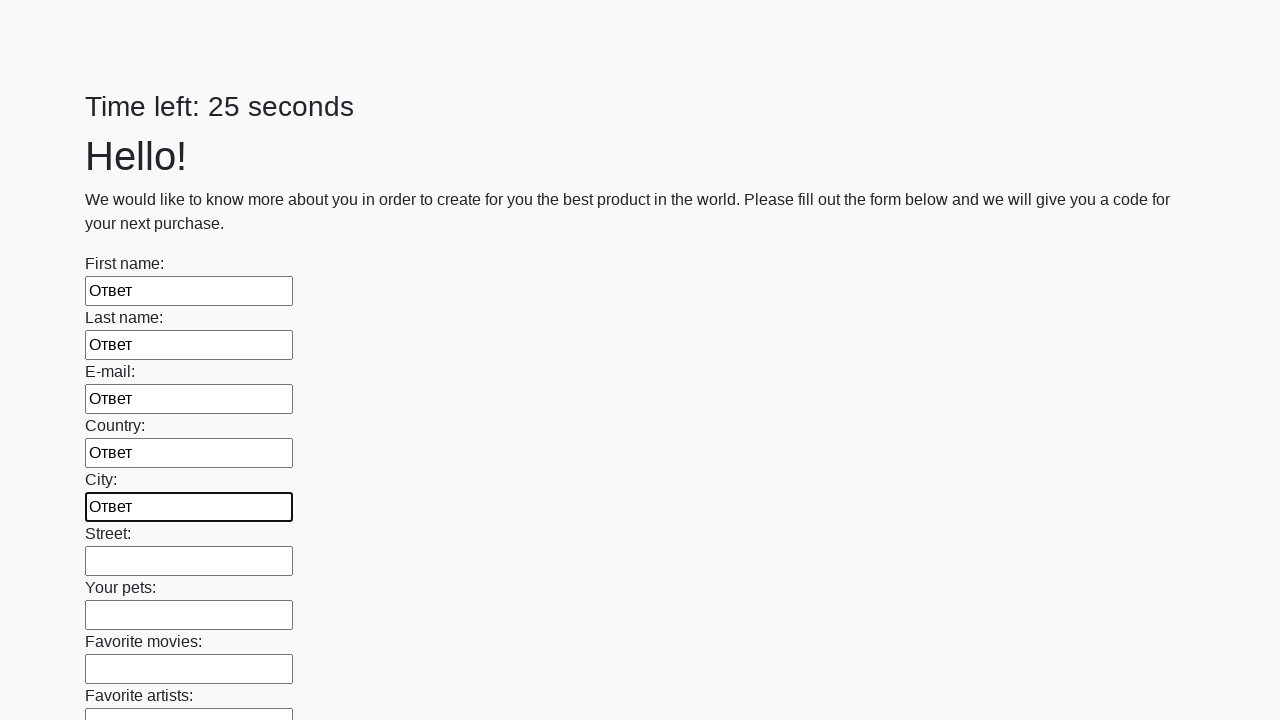

Filled an input field with 'Ответ' on input >> nth=5
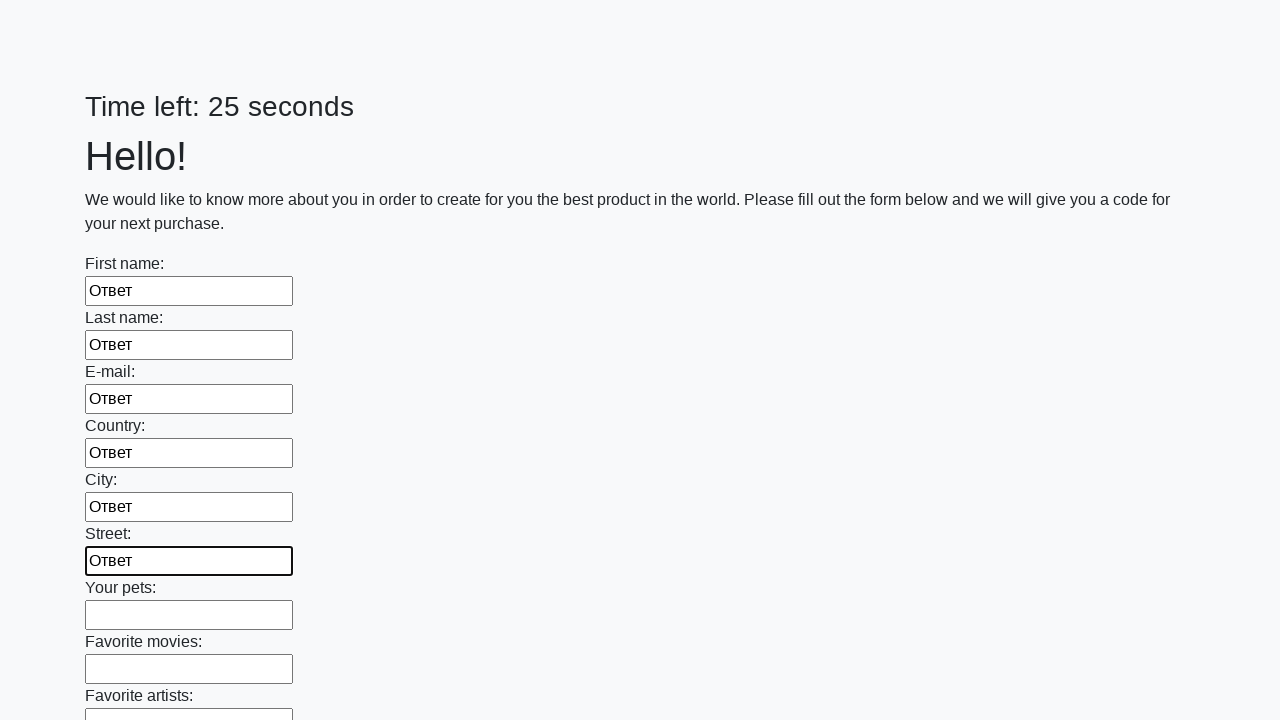

Filled an input field with 'Ответ' on input >> nth=6
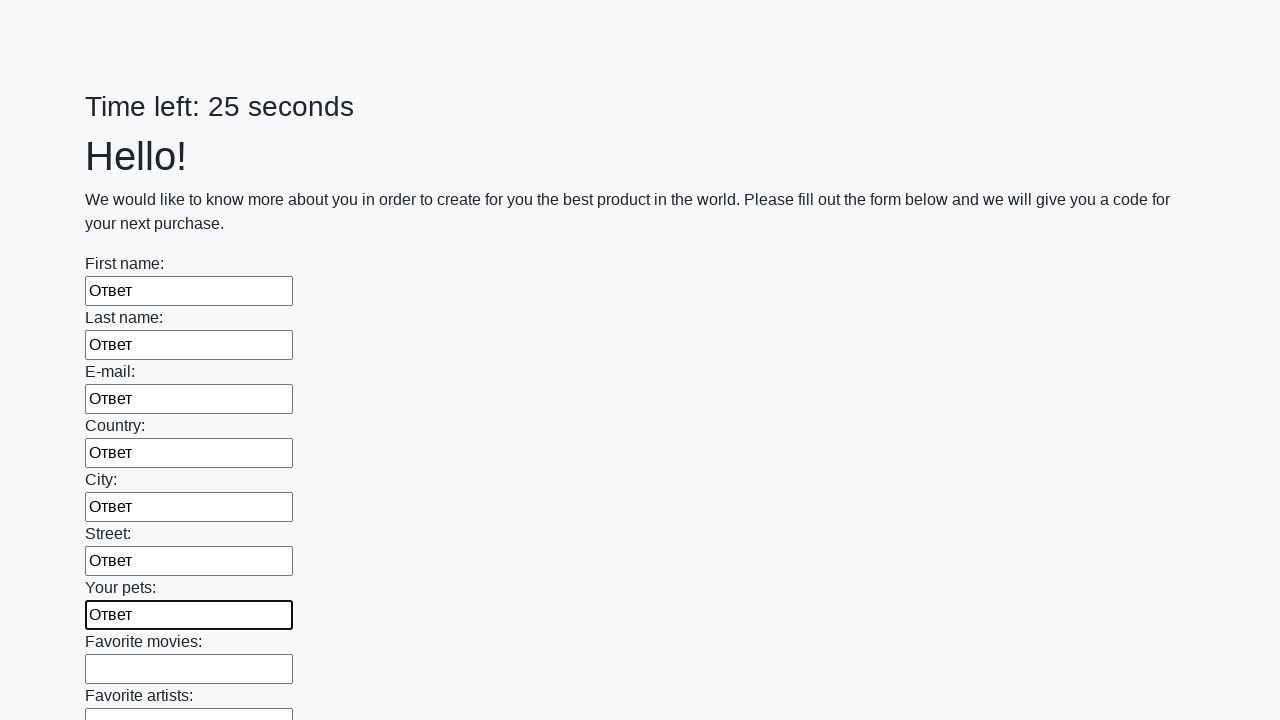

Filled an input field with 'Ответ' on input >> nth=7
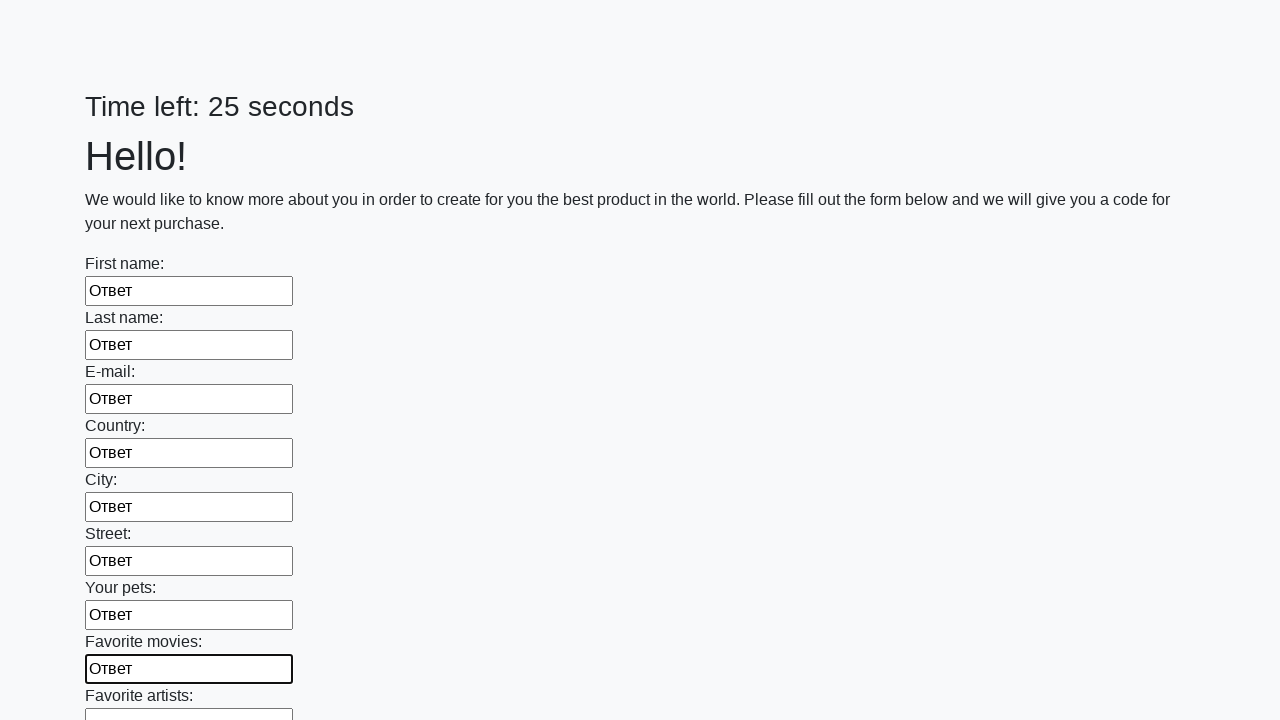

Filled an input field with 'Ответ' on input >> nth=8
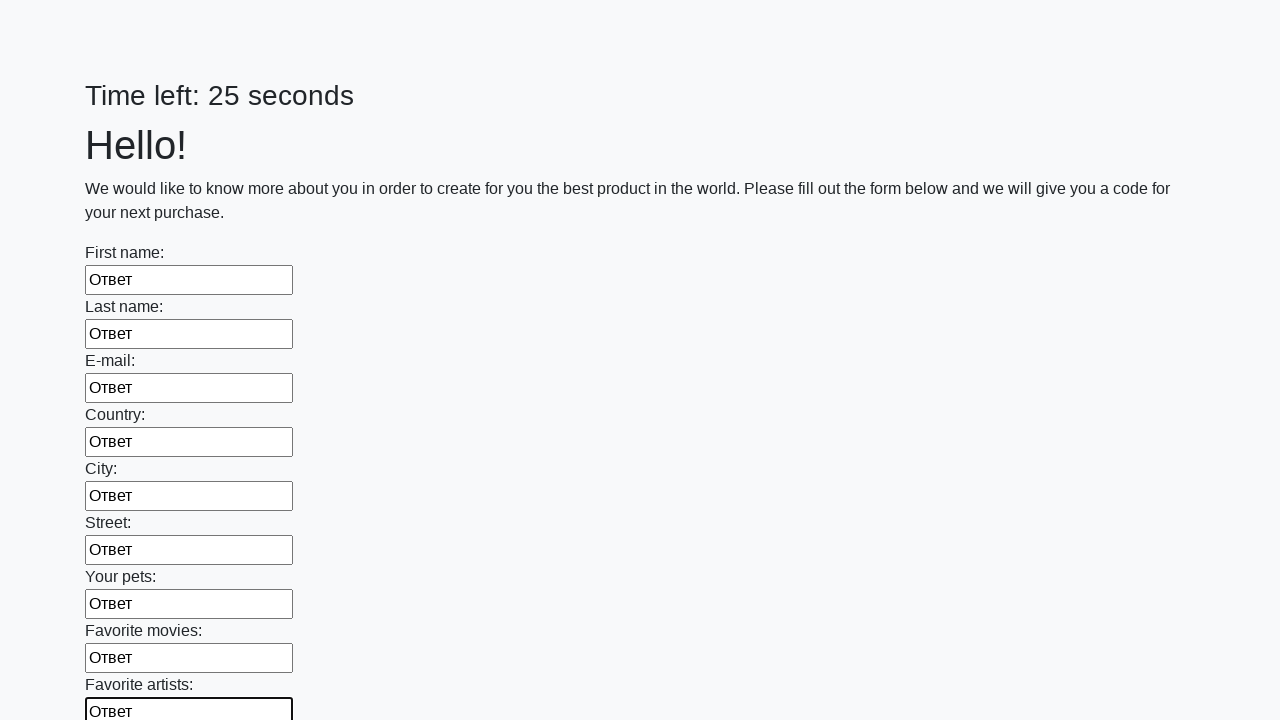

Filled an input field with 'Ответ' on input >> nth=9
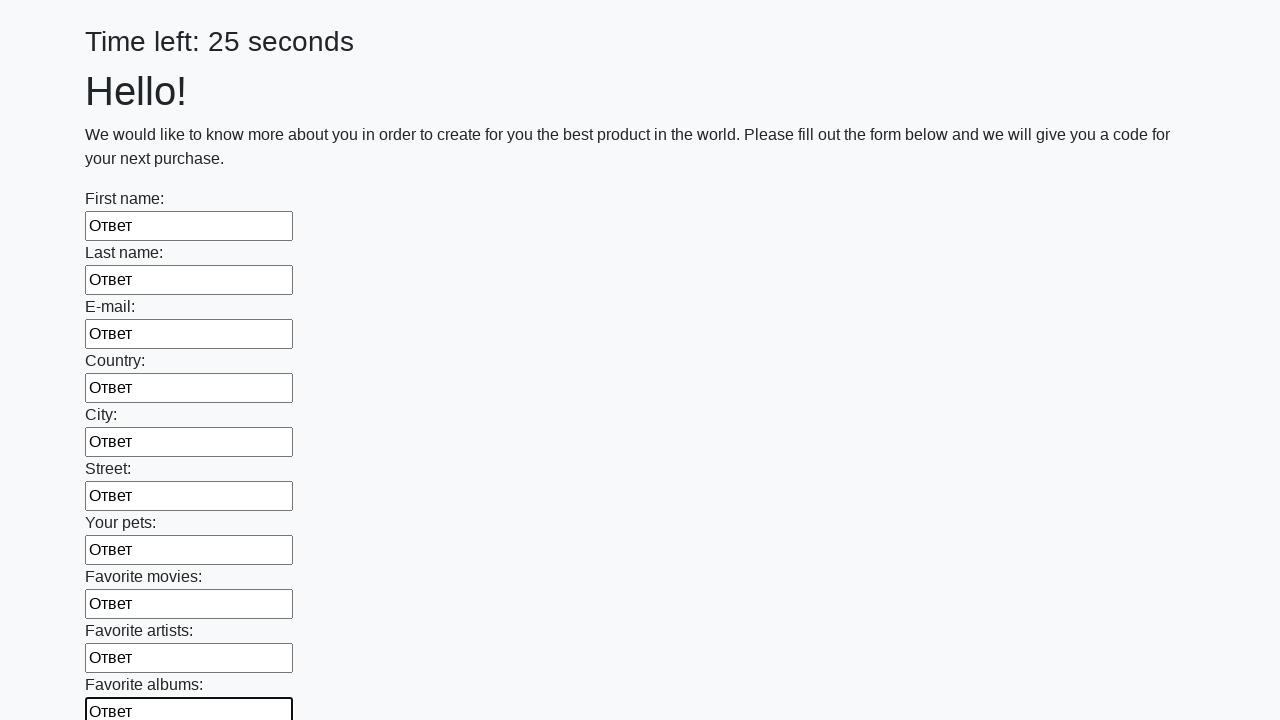

Filled an input field with 'Ответ' on input >> nth=10
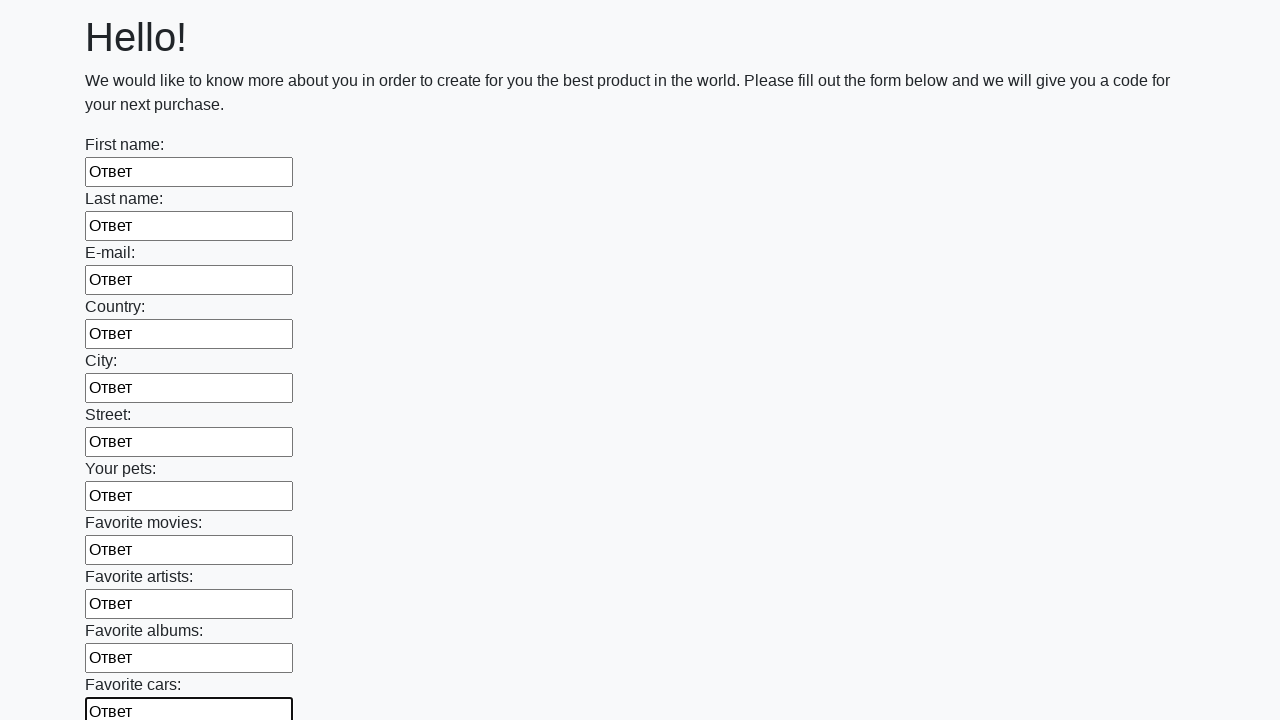

Filled an input field with 'Ответ' on input >> nth=11
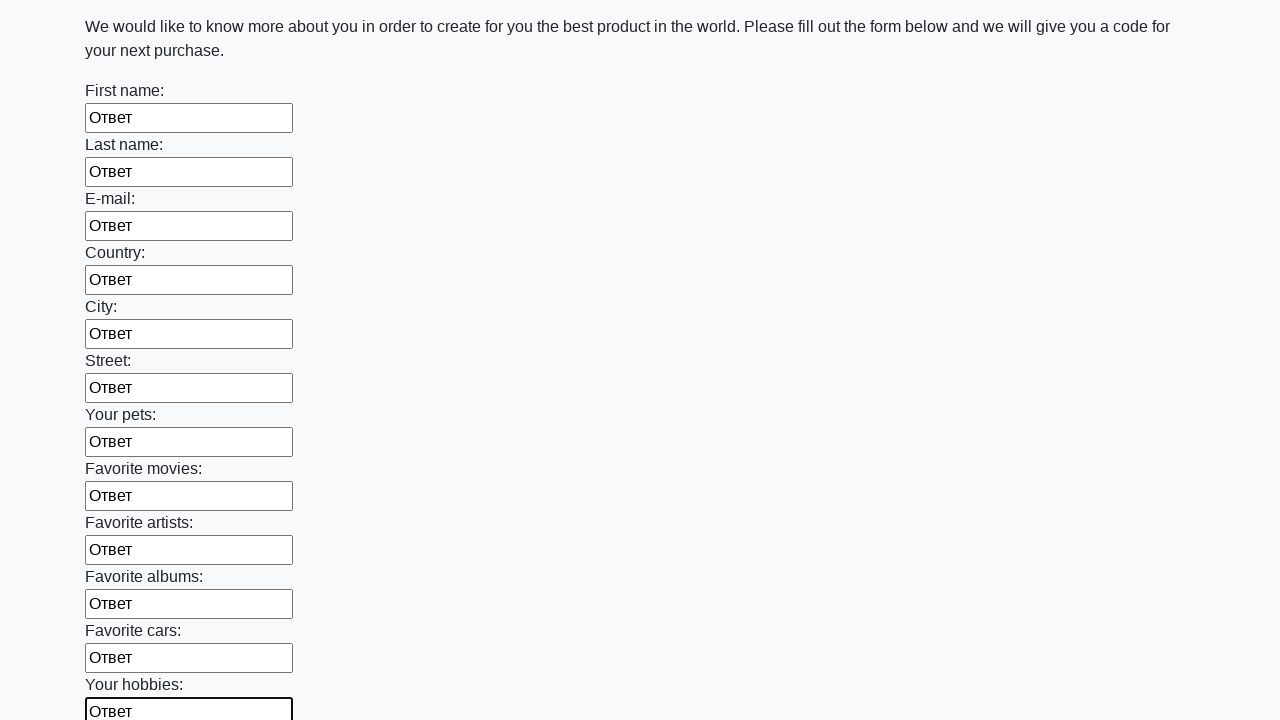

Filled an input field with 'Ответ' on input >> nth=12
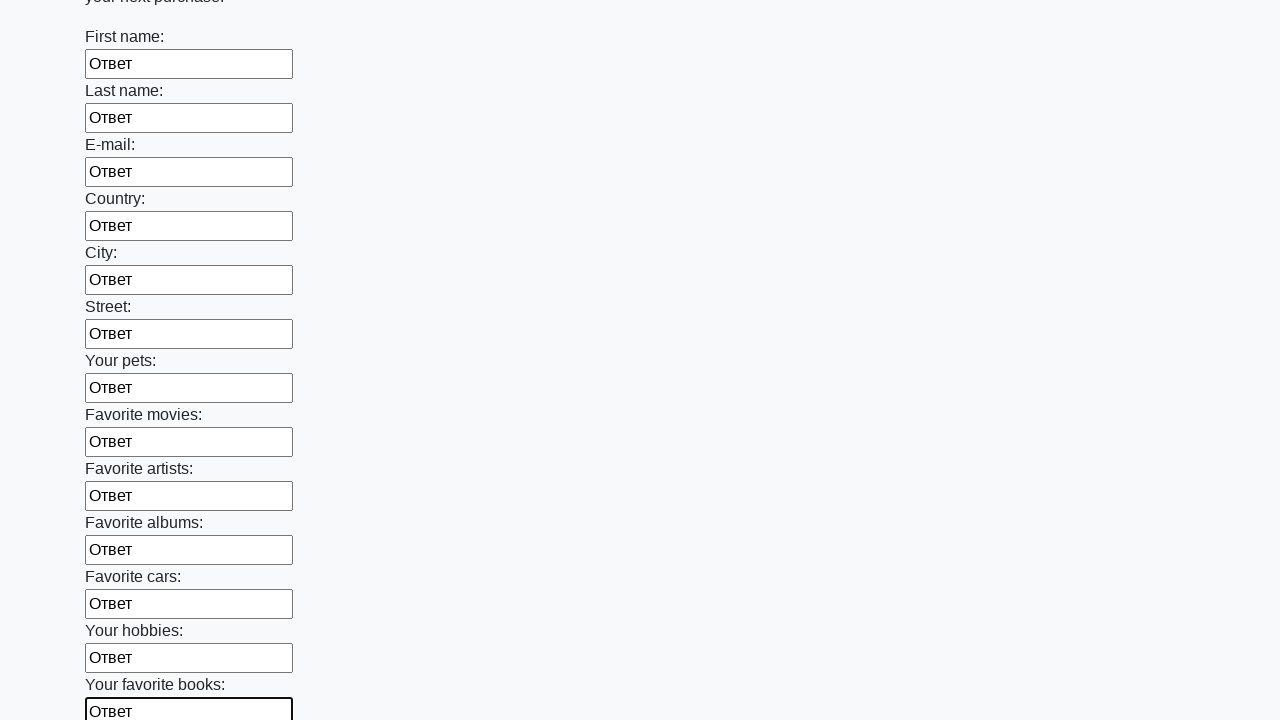

Filled an input field with 'Ответ' on input >> nth=13
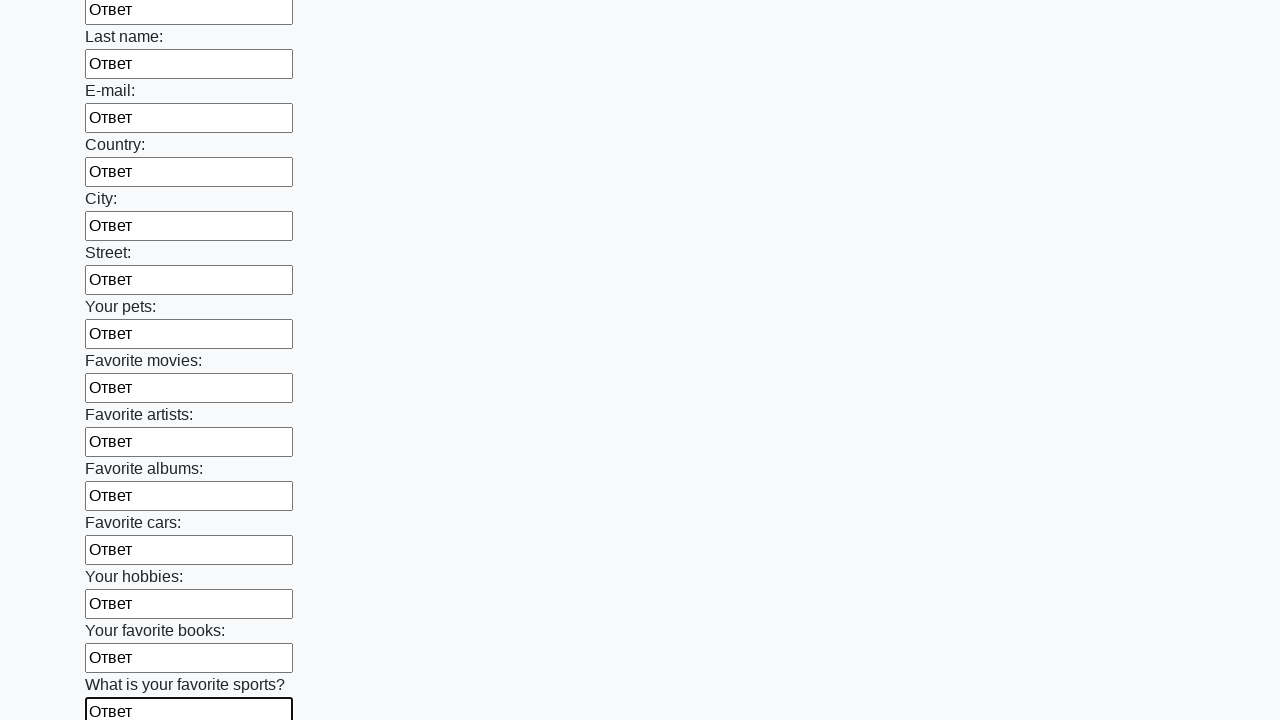

Filled an input field with 'Ответ' on input >> nth=14
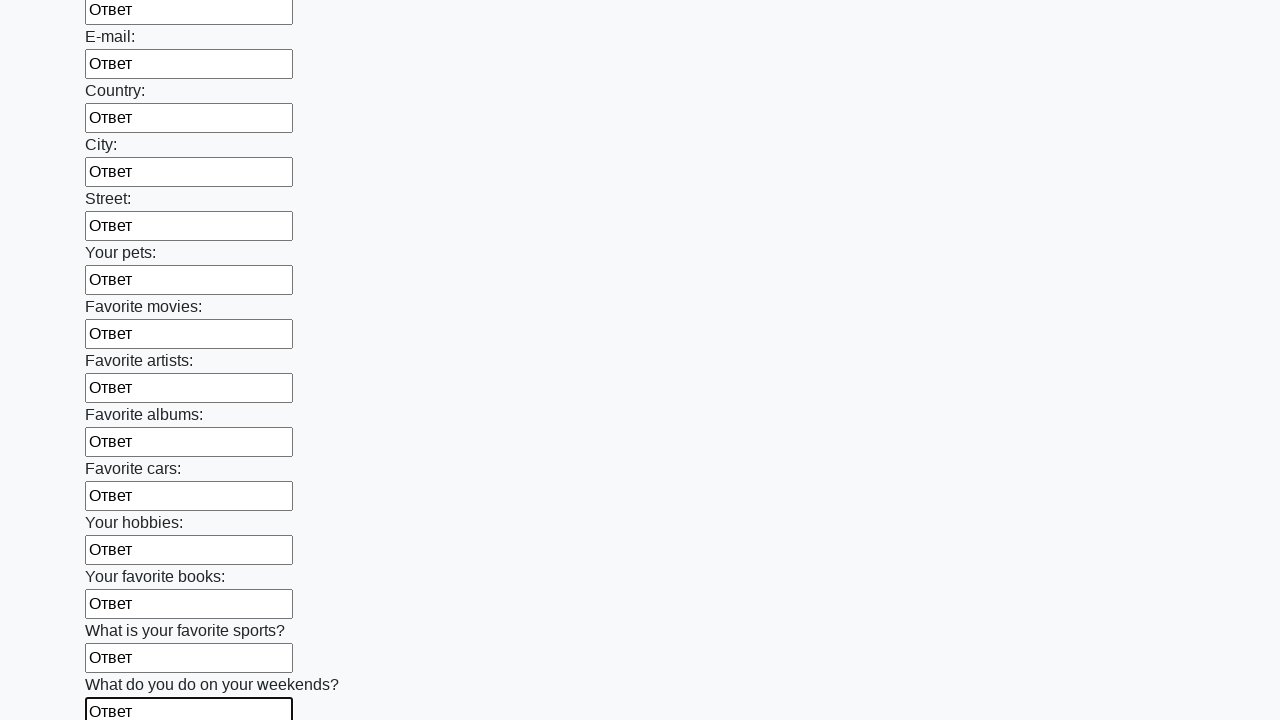

Filled an input field with 'Ответ' on input >> nth=15
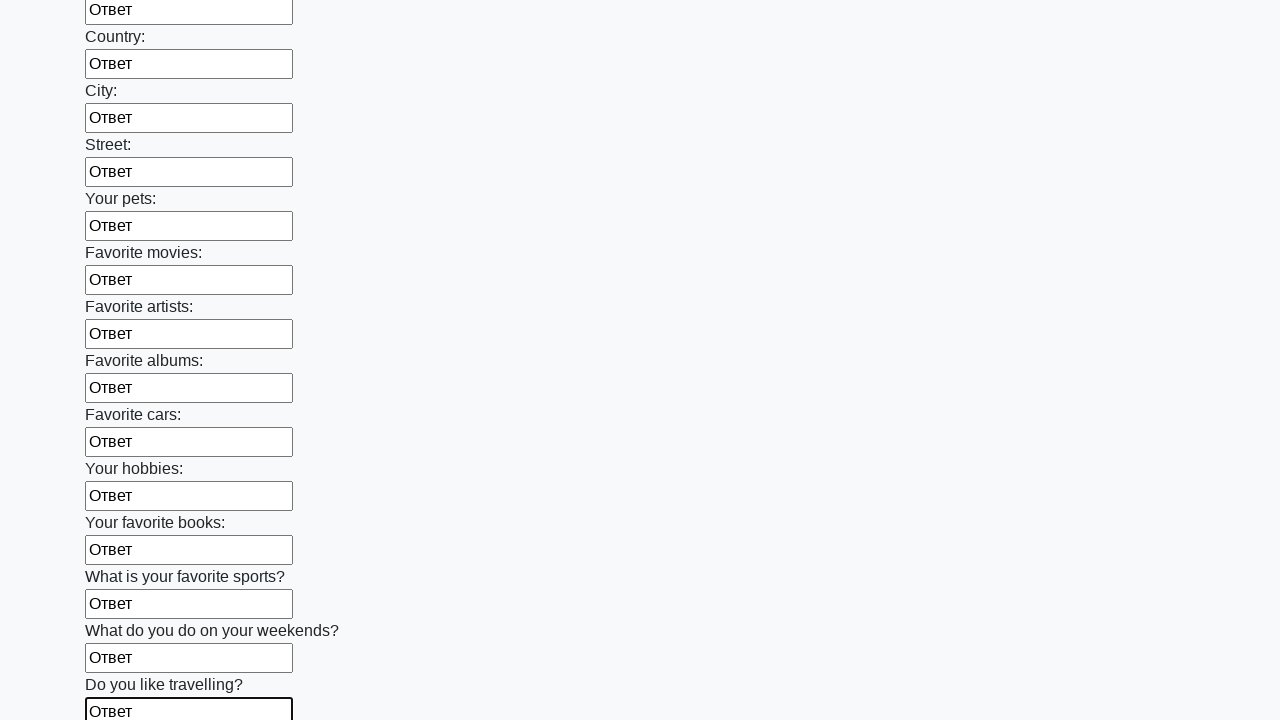

Filled an input field with 'Ответ' on input >> nth=16
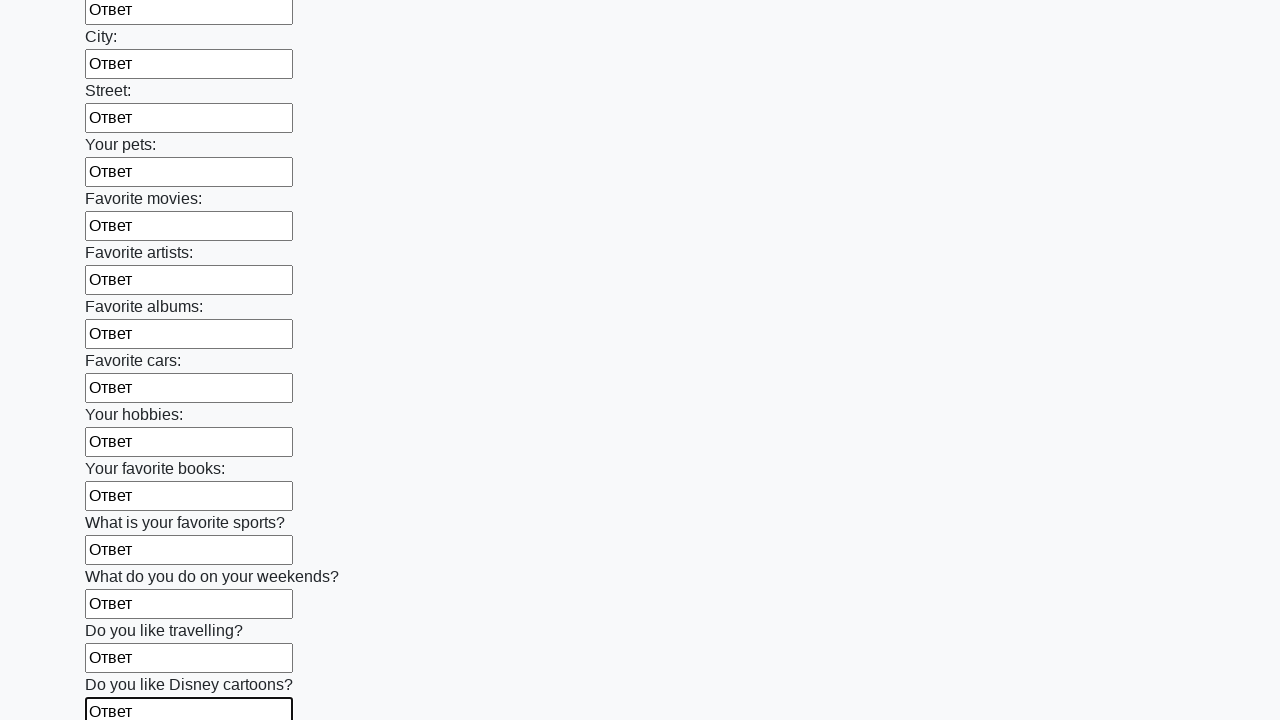

Filled an input field with 'Ответ' on input >> nth=17
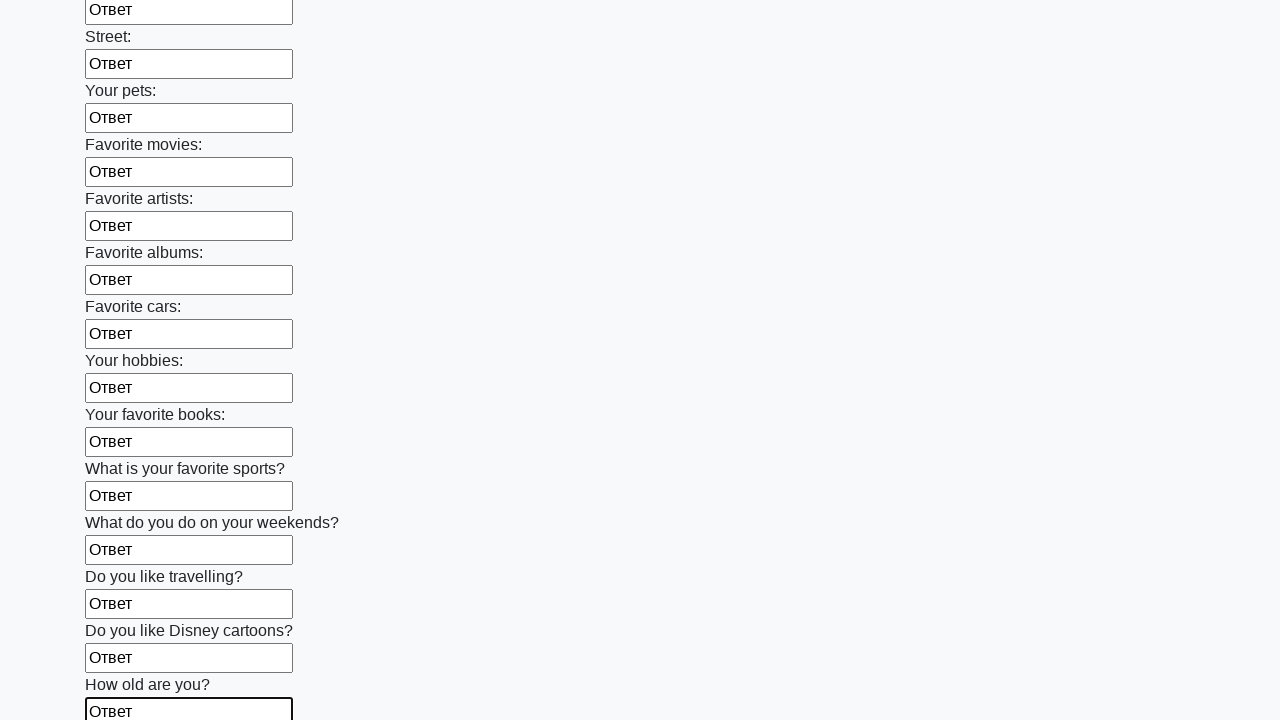

Filled an input field with 'Ответ' on input >> nth=18
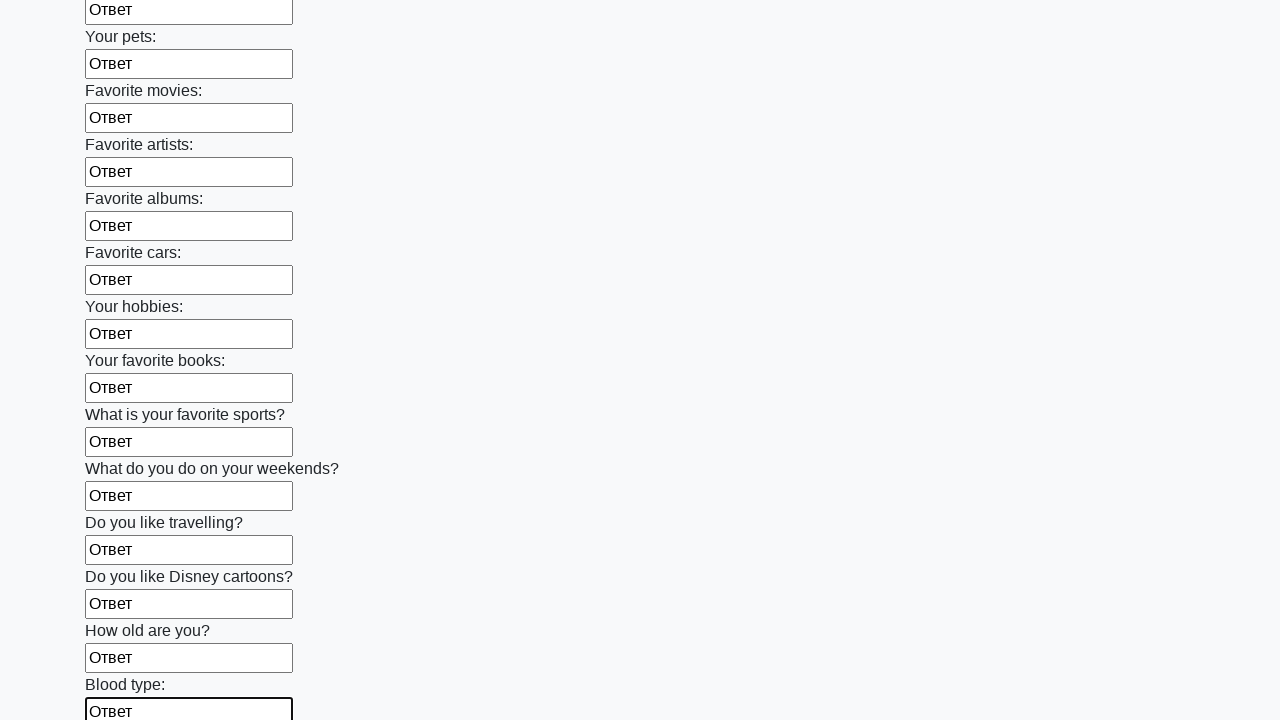

Filled an input field with 'Ответ' on input >> nth=19
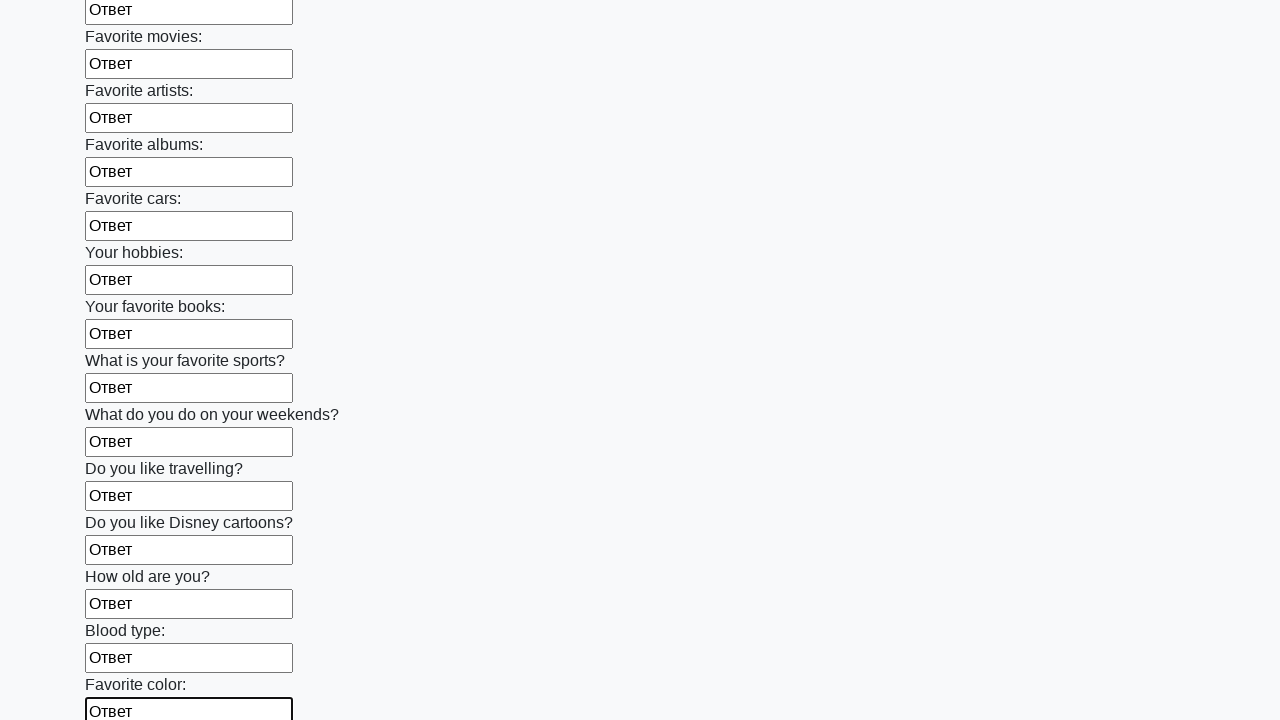

Filled an input field with 'Ответ' on input >> nth=20
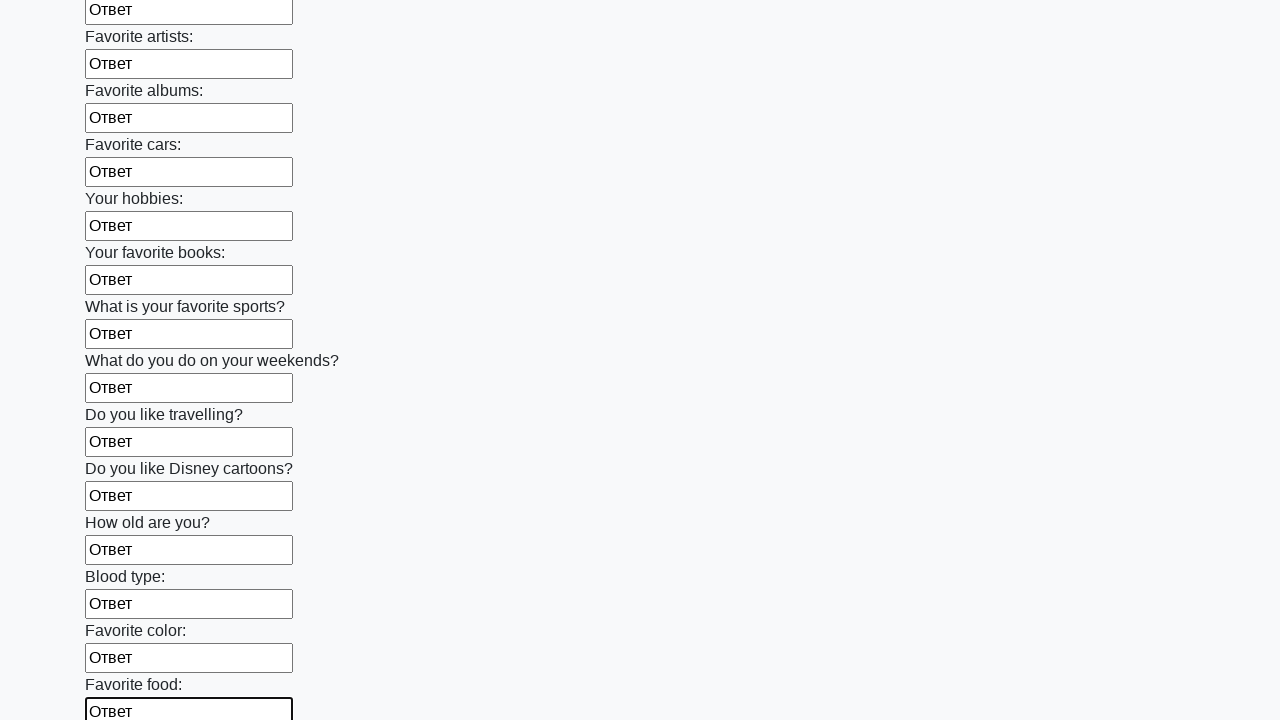

Filled an input field with 'Ответ' on input >> nth=21
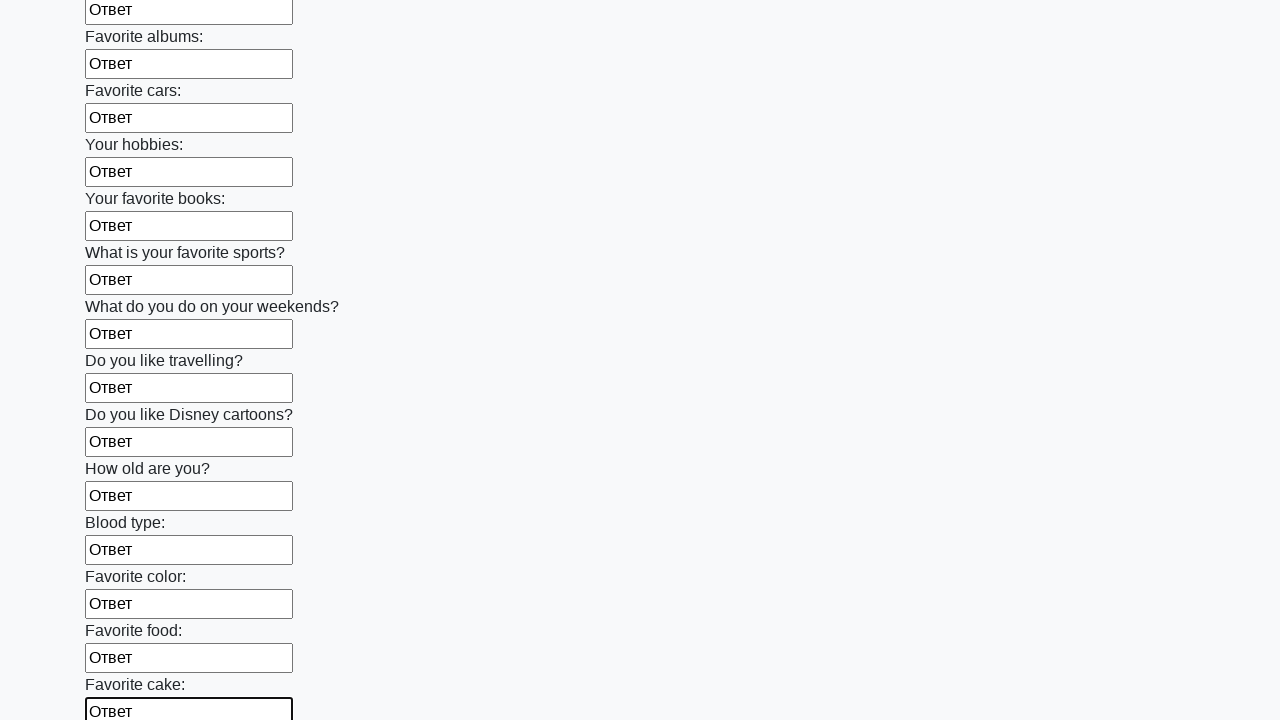

Filled an input field with 'Ответ' on input >> nth=22
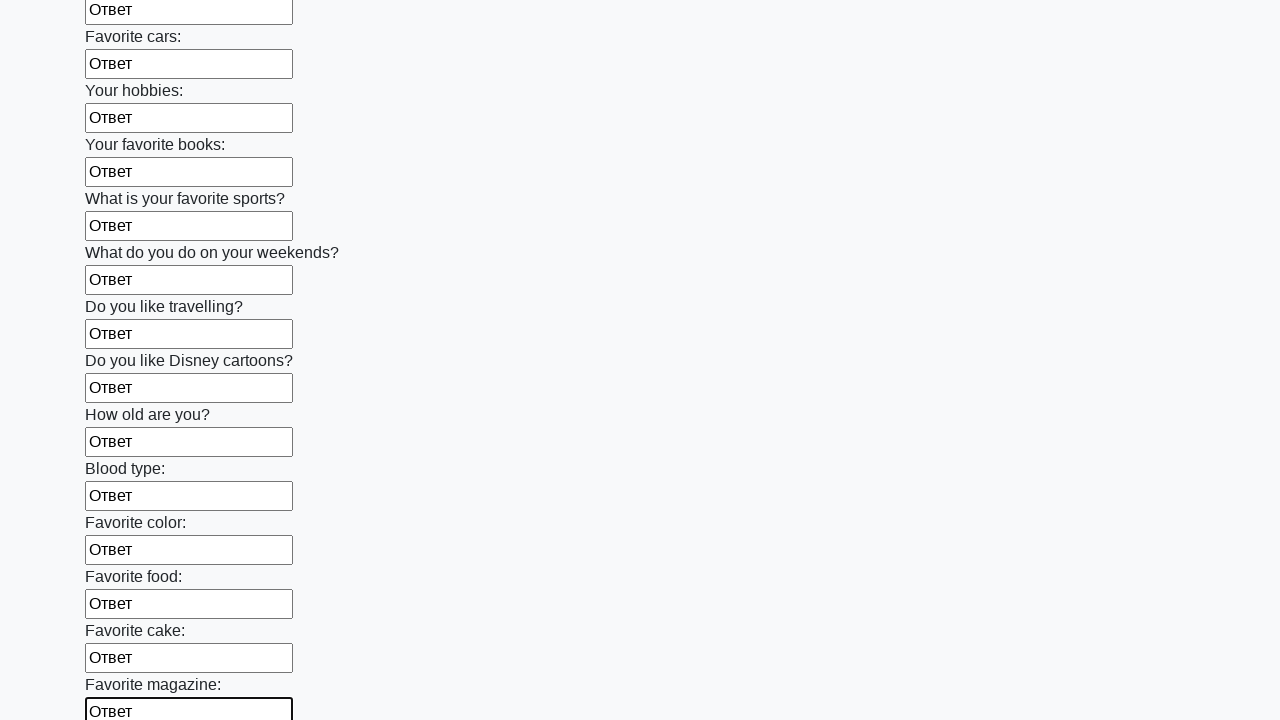

Filled an input field with 'Ответ' on input >> nth=23
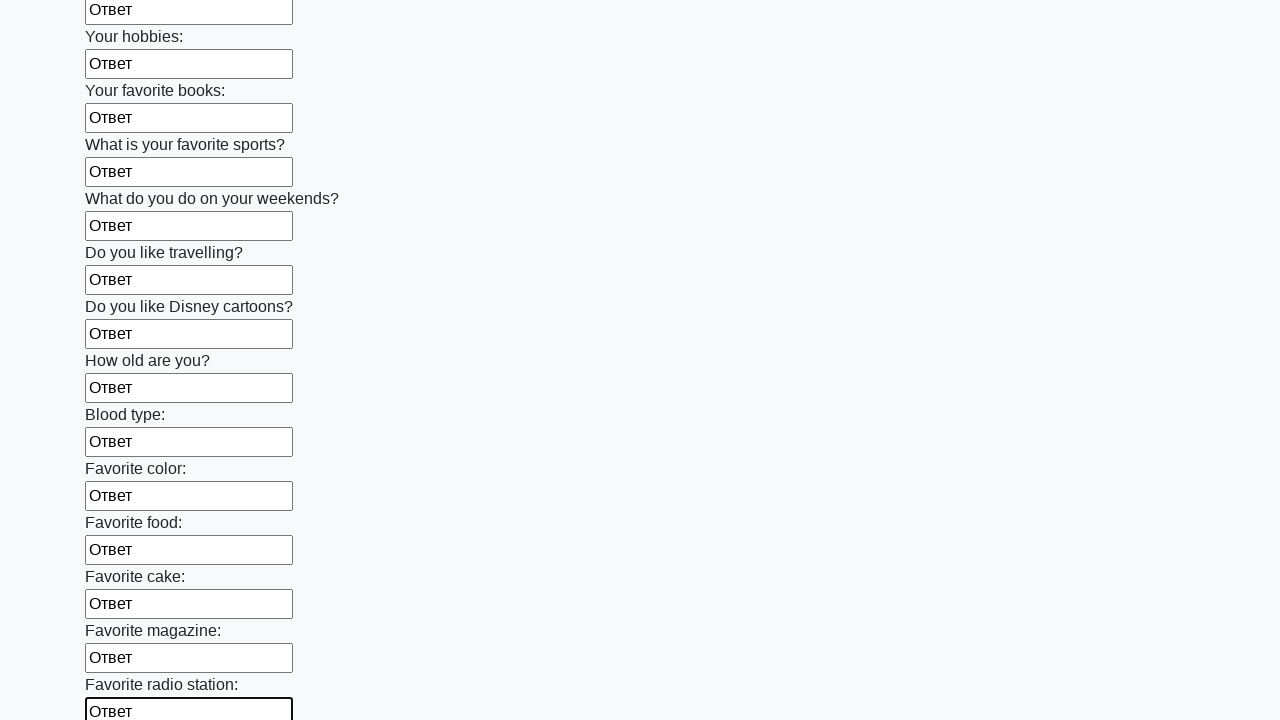

Filled an input field with 'Ответ' on input >> nth=24
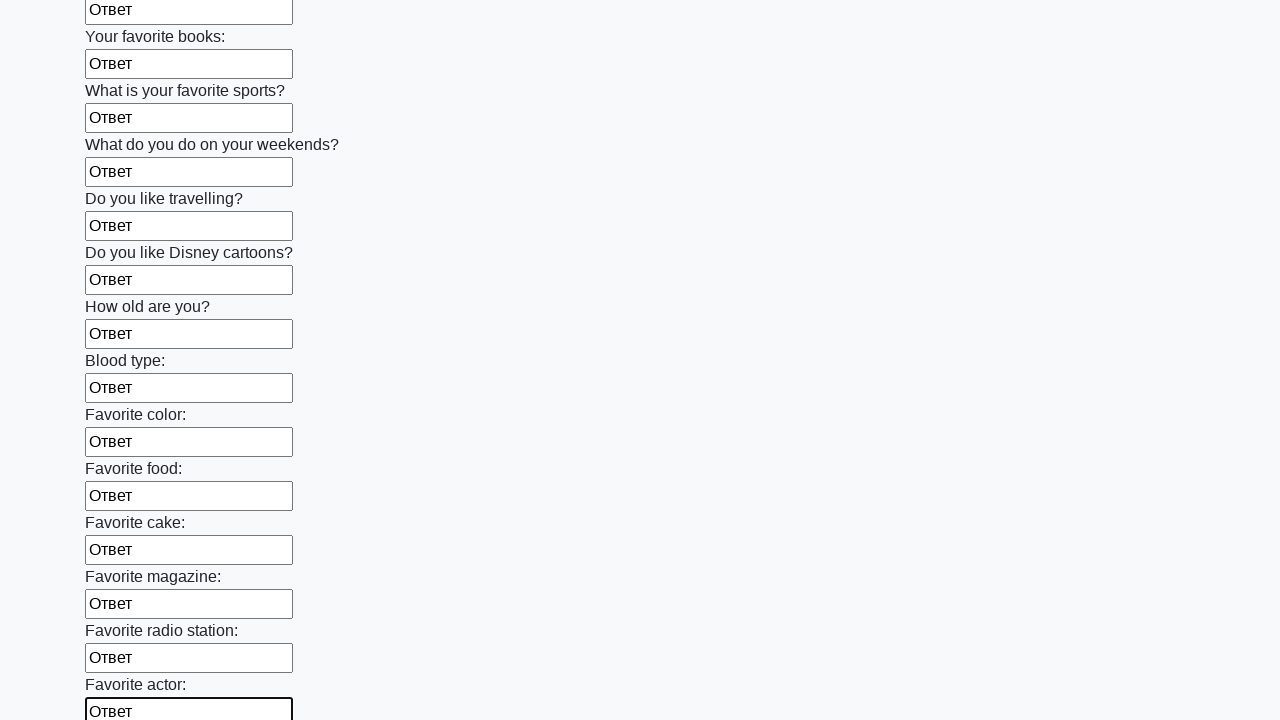

Filled an input field with 'Ответ' on input >> nth=25
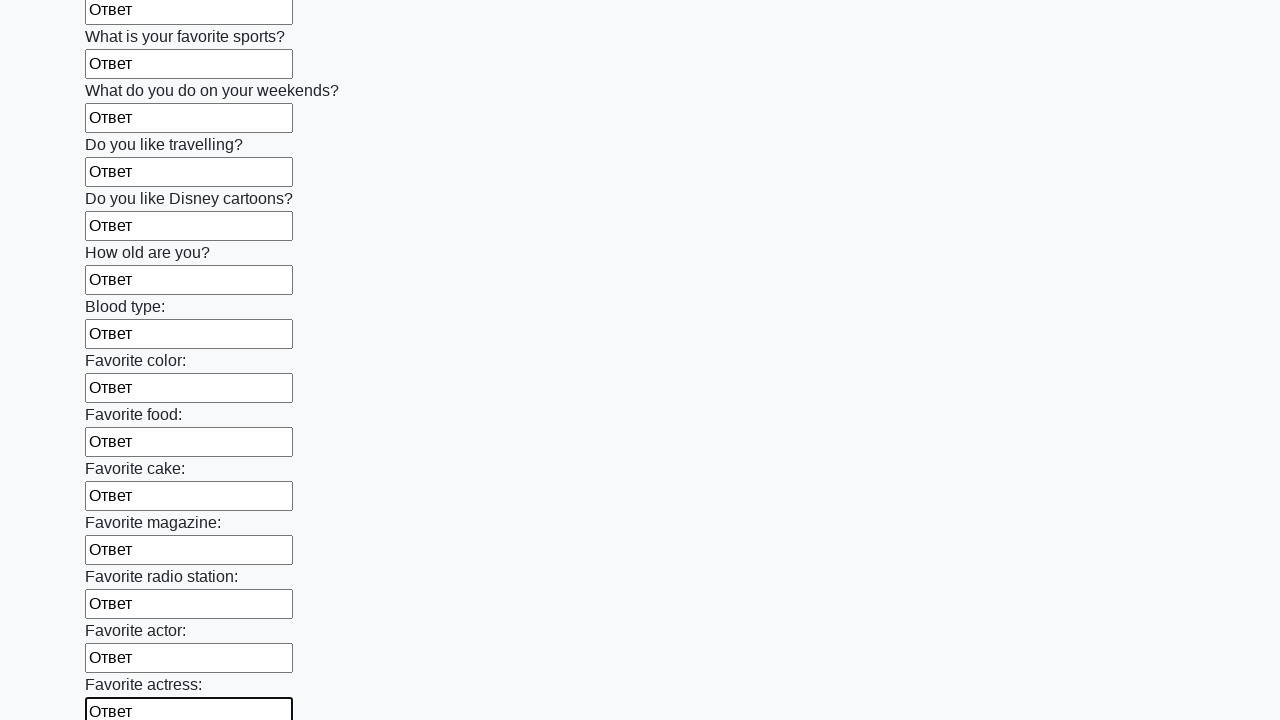

Filled an input field with 'Ответ' on input >> nth=26
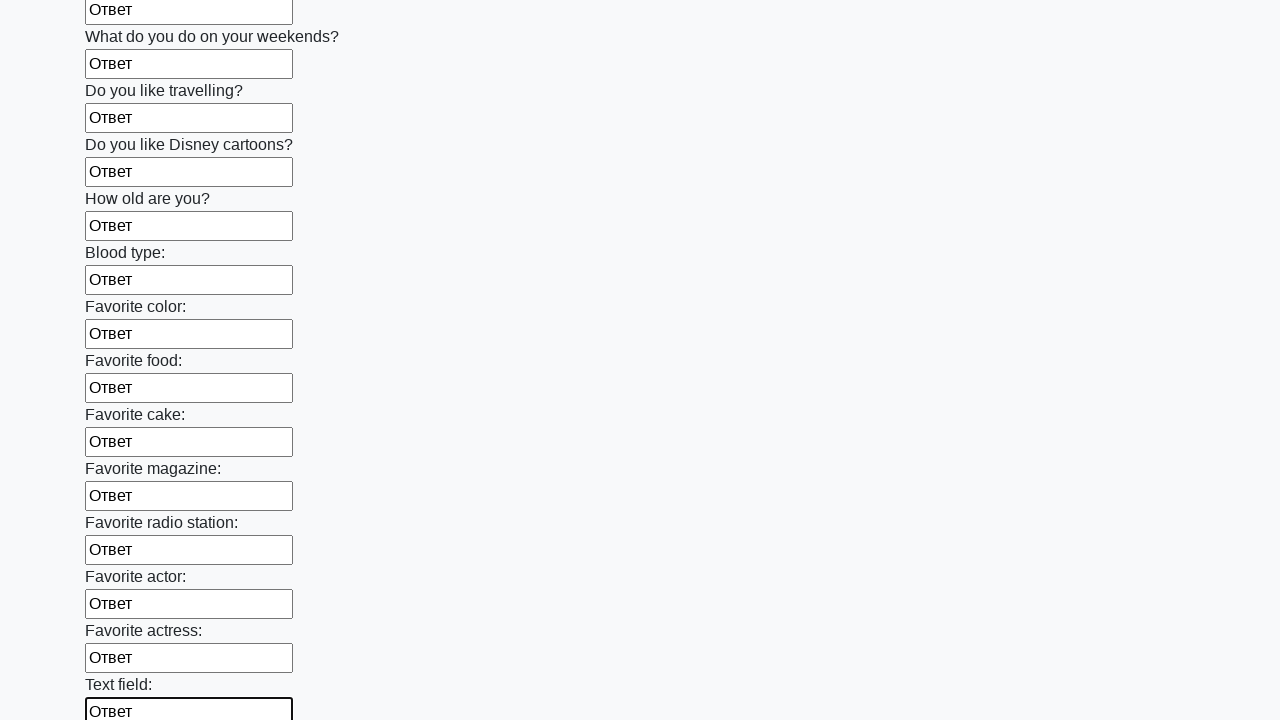

Filled an input field with 'Ответ' on input >> nth=27
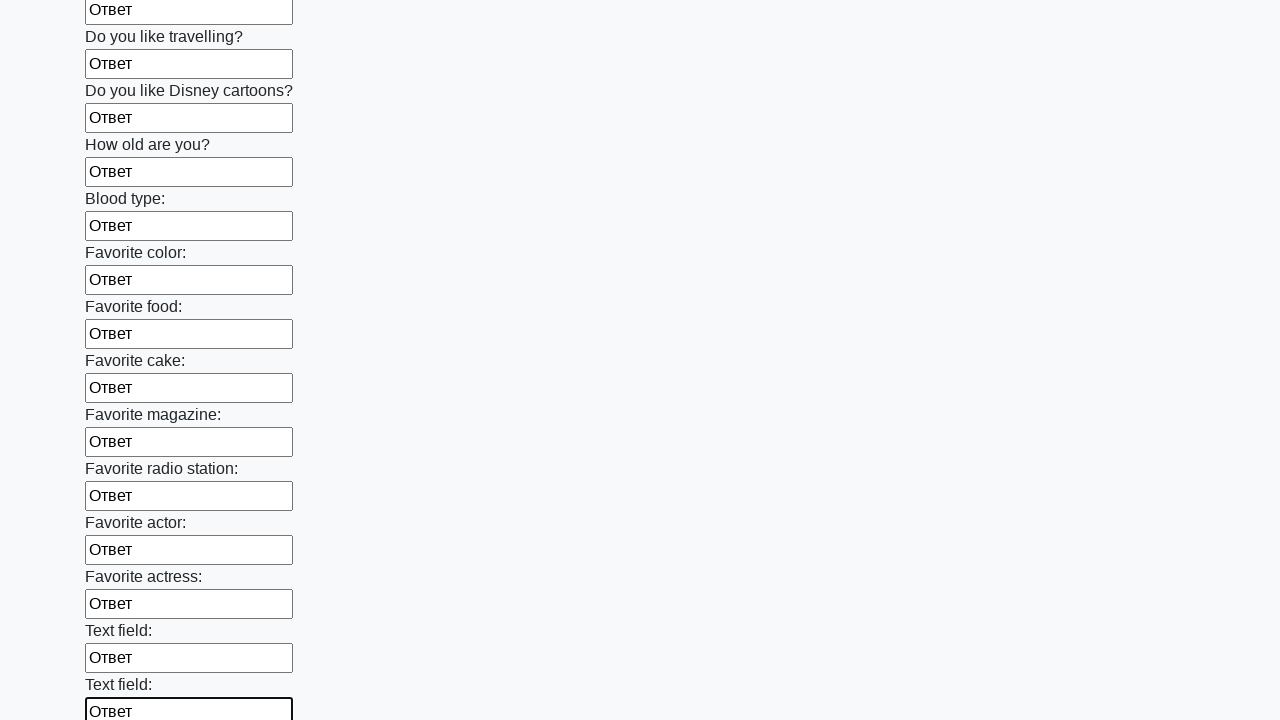

Filled an input field with 'Ответ' on input >> nth=28
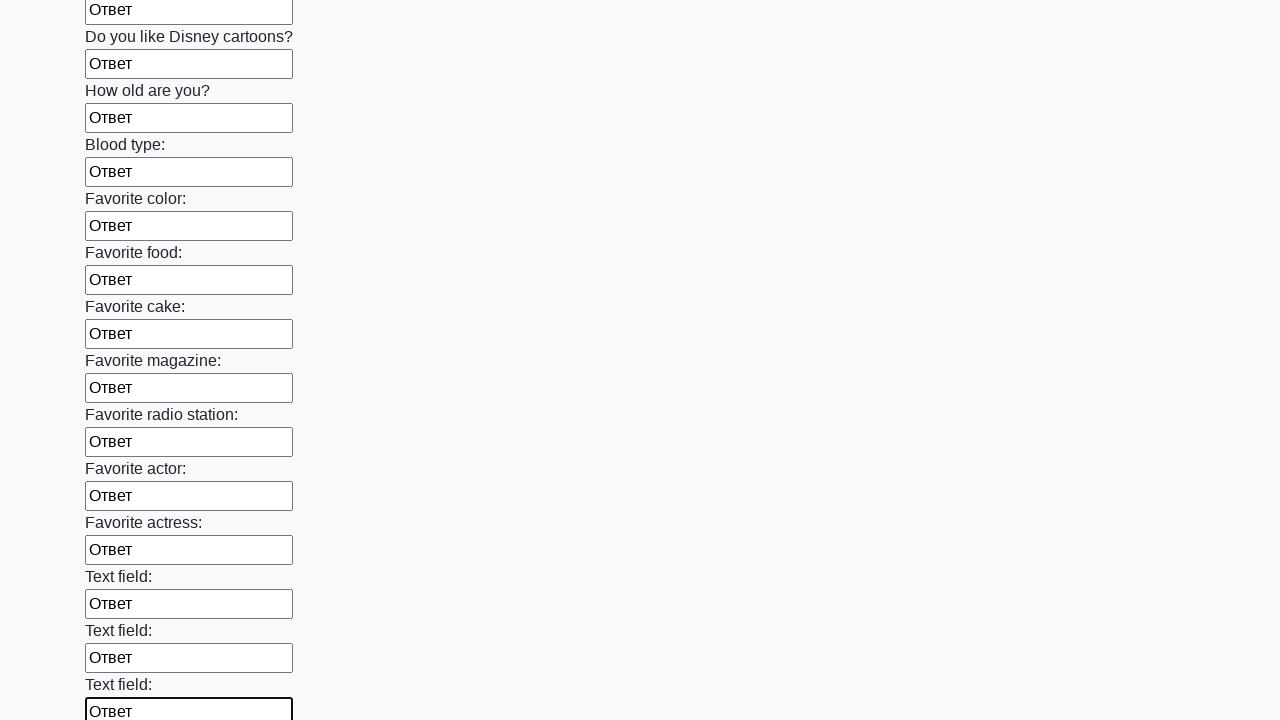

Filled an input field with 'Ответ' on input >> nth=29
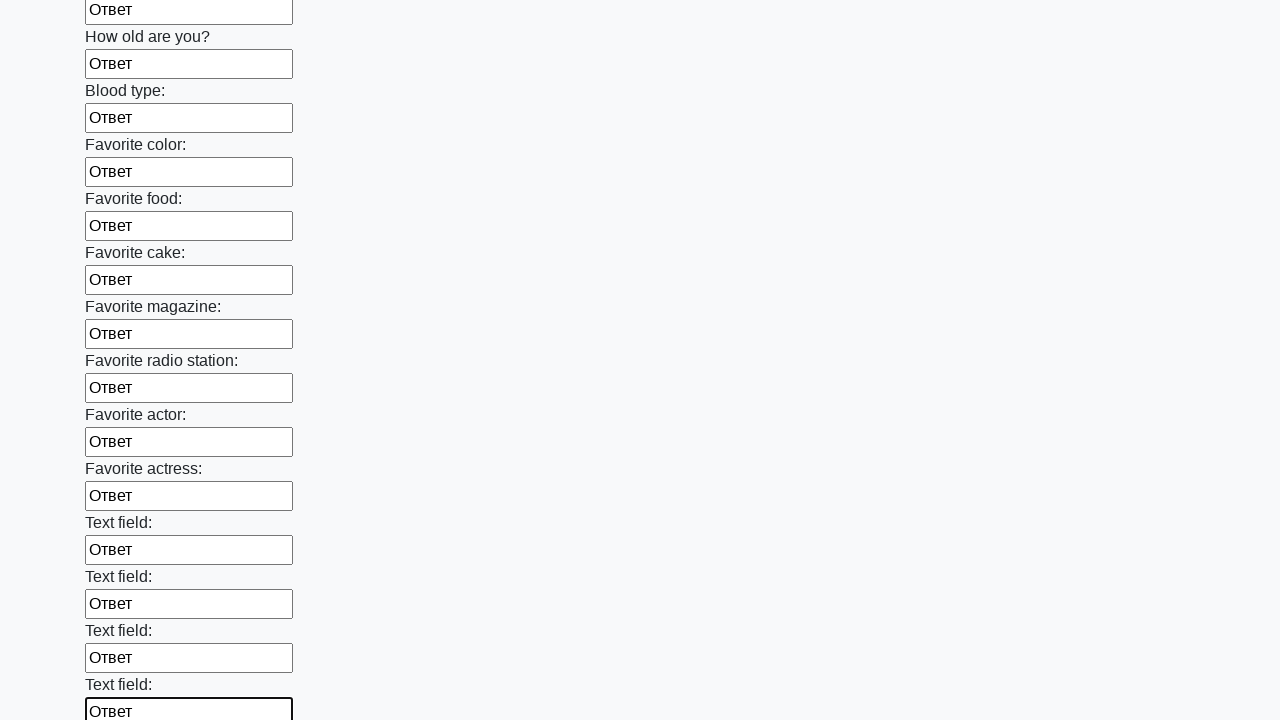

Filled an input field with 'Ответ' on input >> nth=30
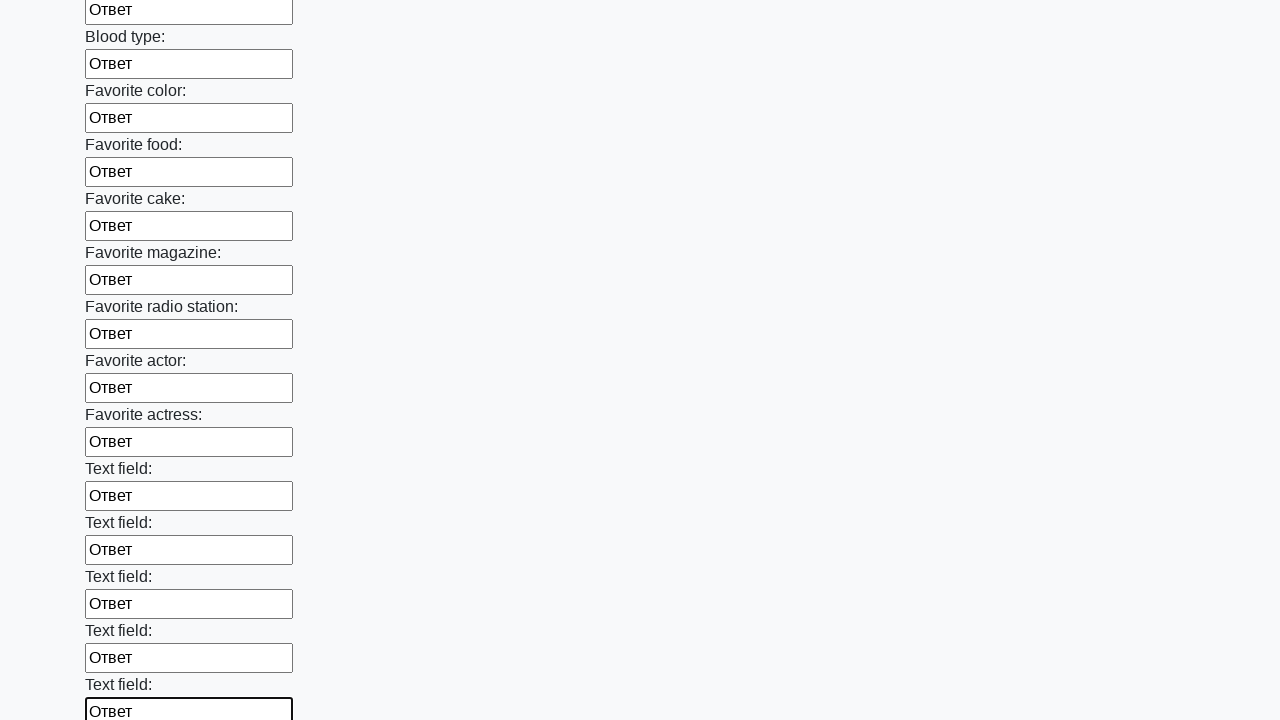

Filled an input field with 'Ответ' on input >> nth=31
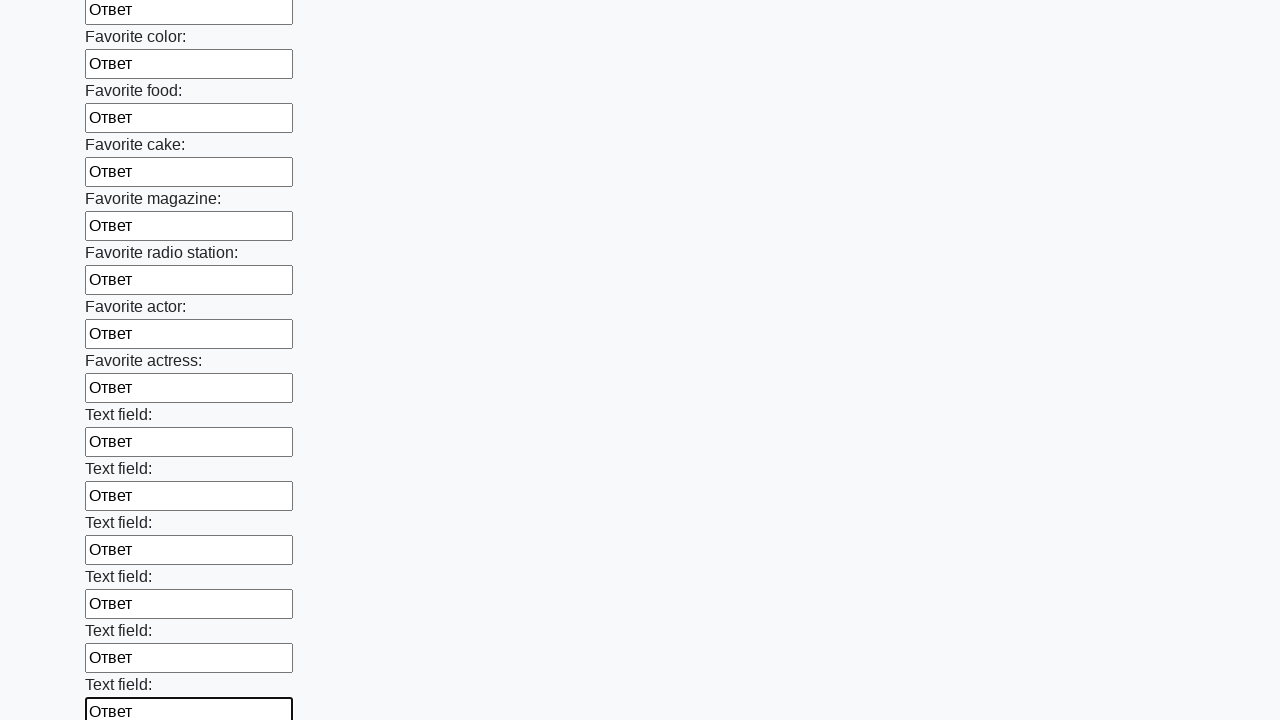

Filled an input field with 'Ответ' on input >> nth=32
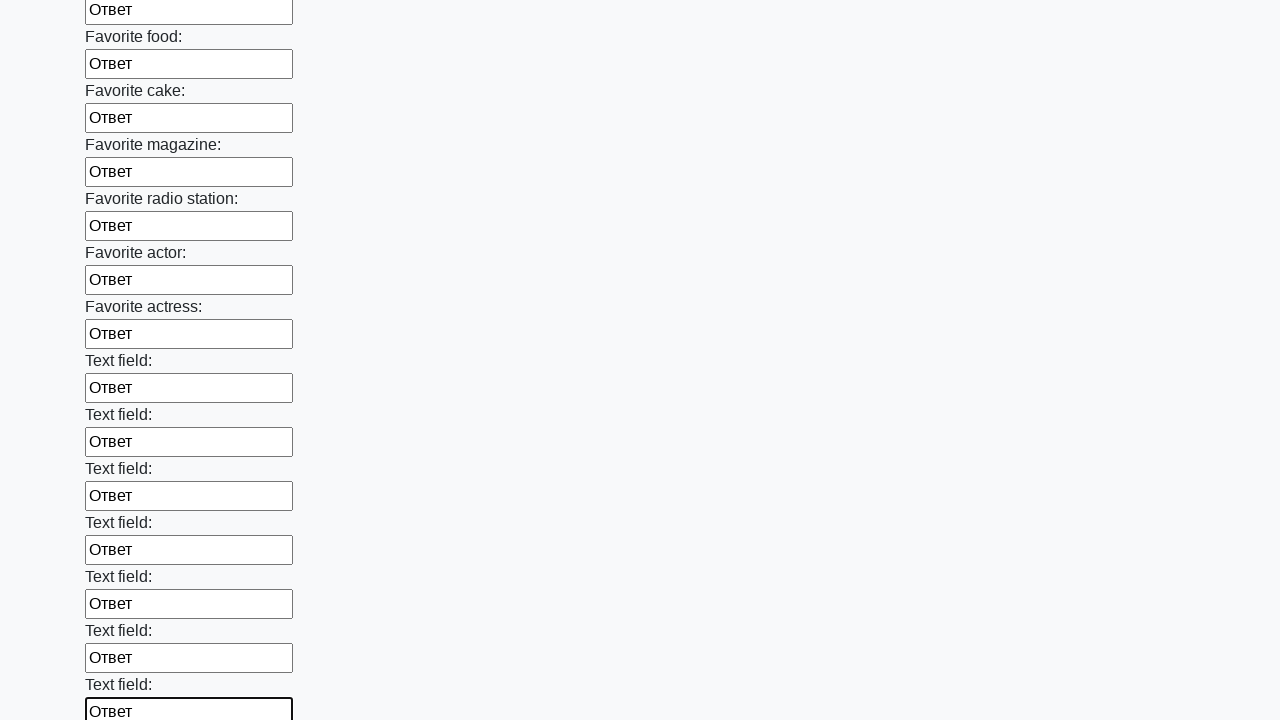

Filled an input field with 'Ответ' on input >> nth=33
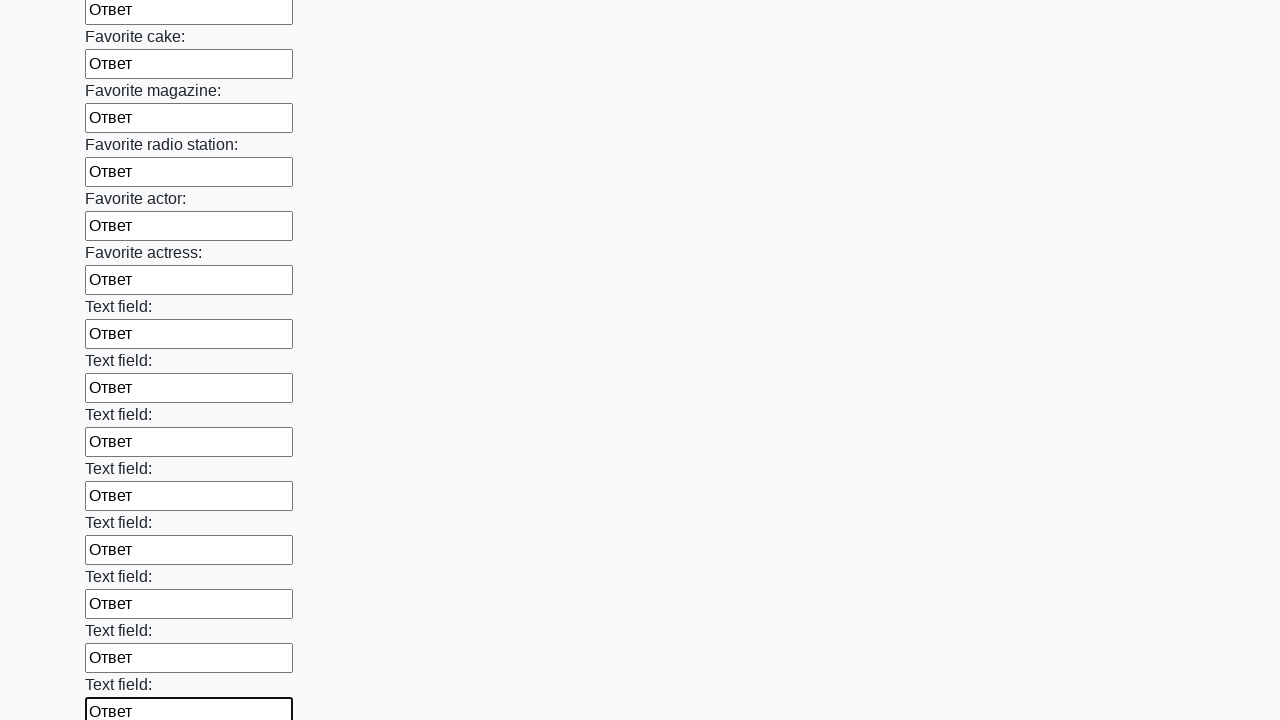

Filled an input field with 'Ответ' on input >> nth=34
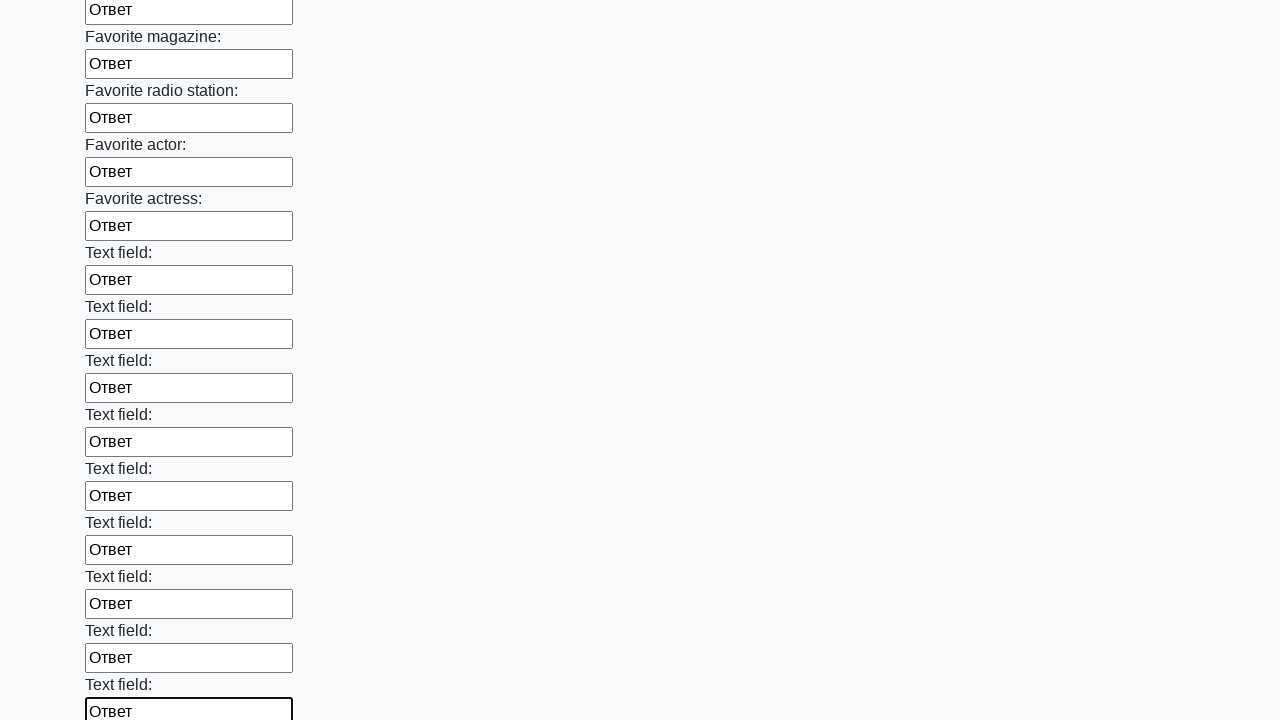

Filled an input field with 'Ответ' on input >> nth=35
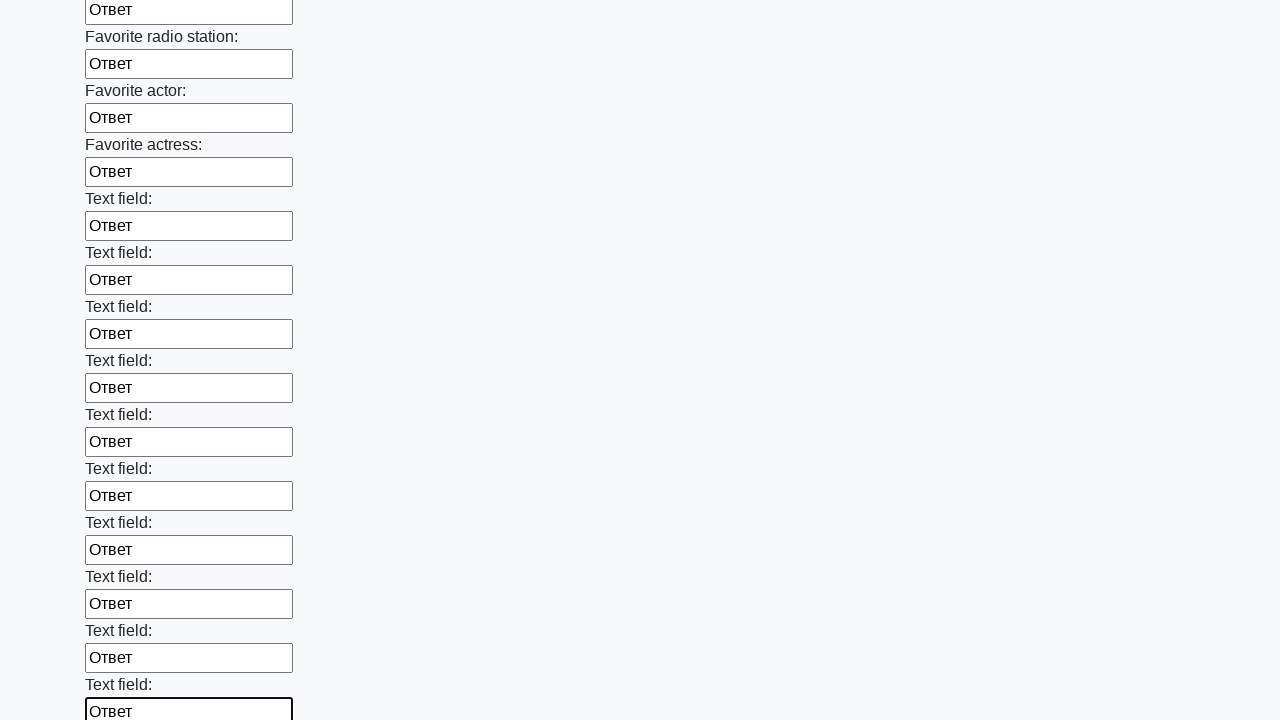

Filled an input field with 'Ответ' on input >> nth=36
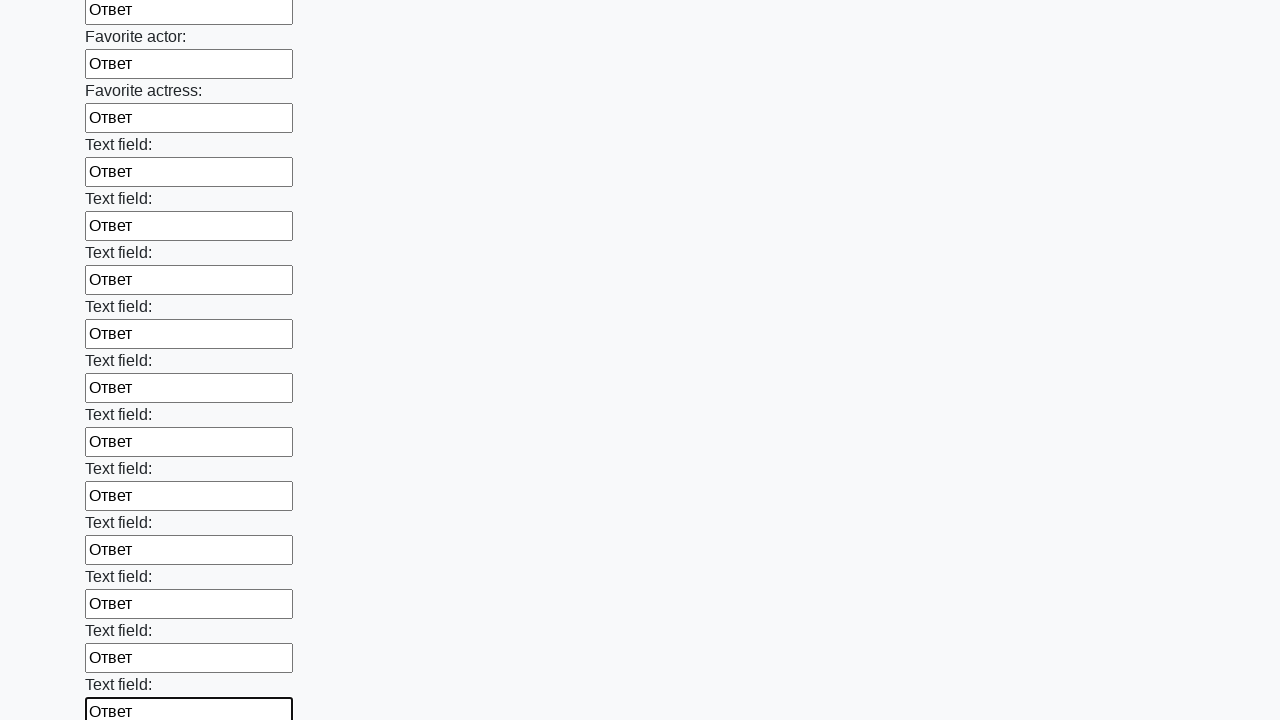

Filled an input field with 'Ответ' on input >> nth=37
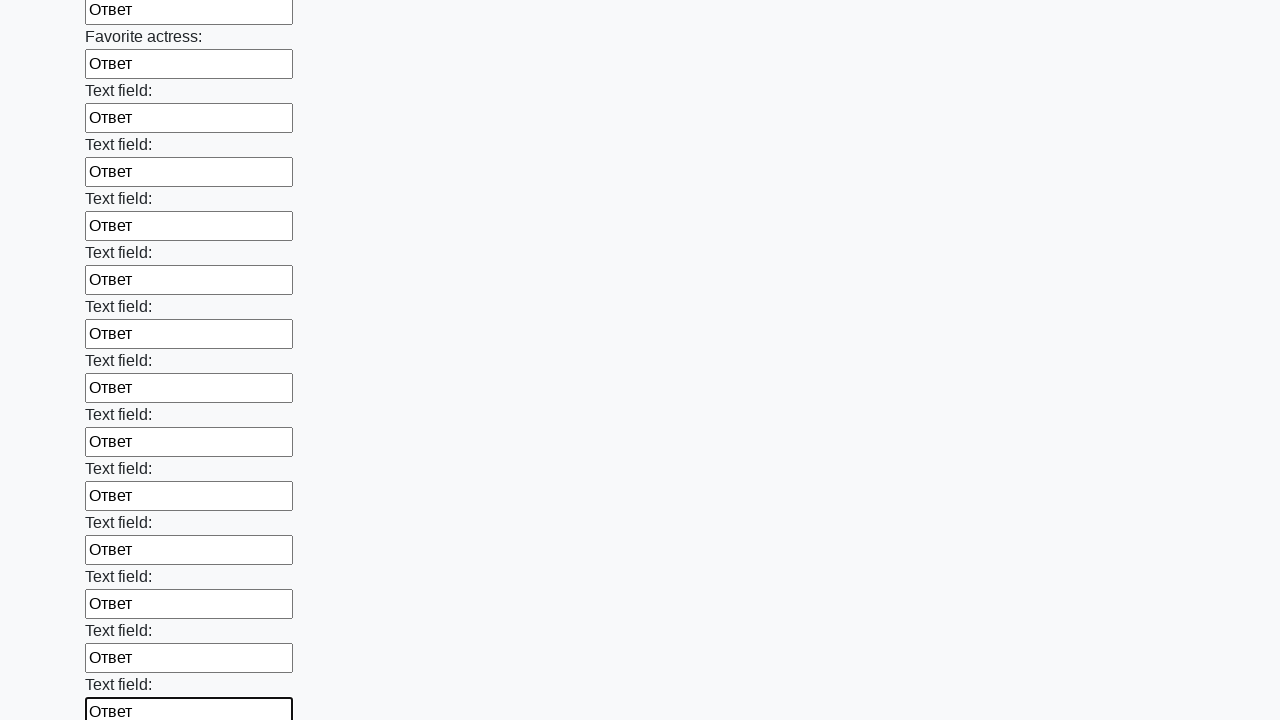

Filled an input field with 'Ответ' on input >> nth=38
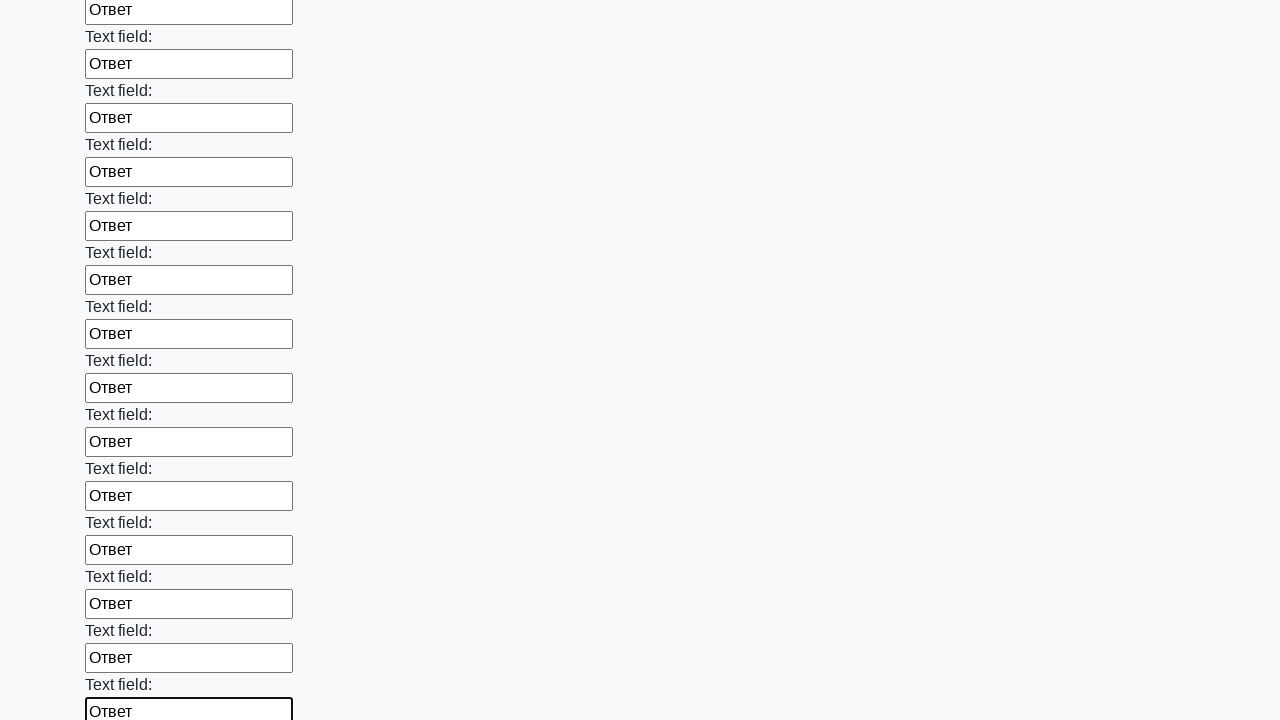

Filled an input field with 'Ответ' on input >> nth=39
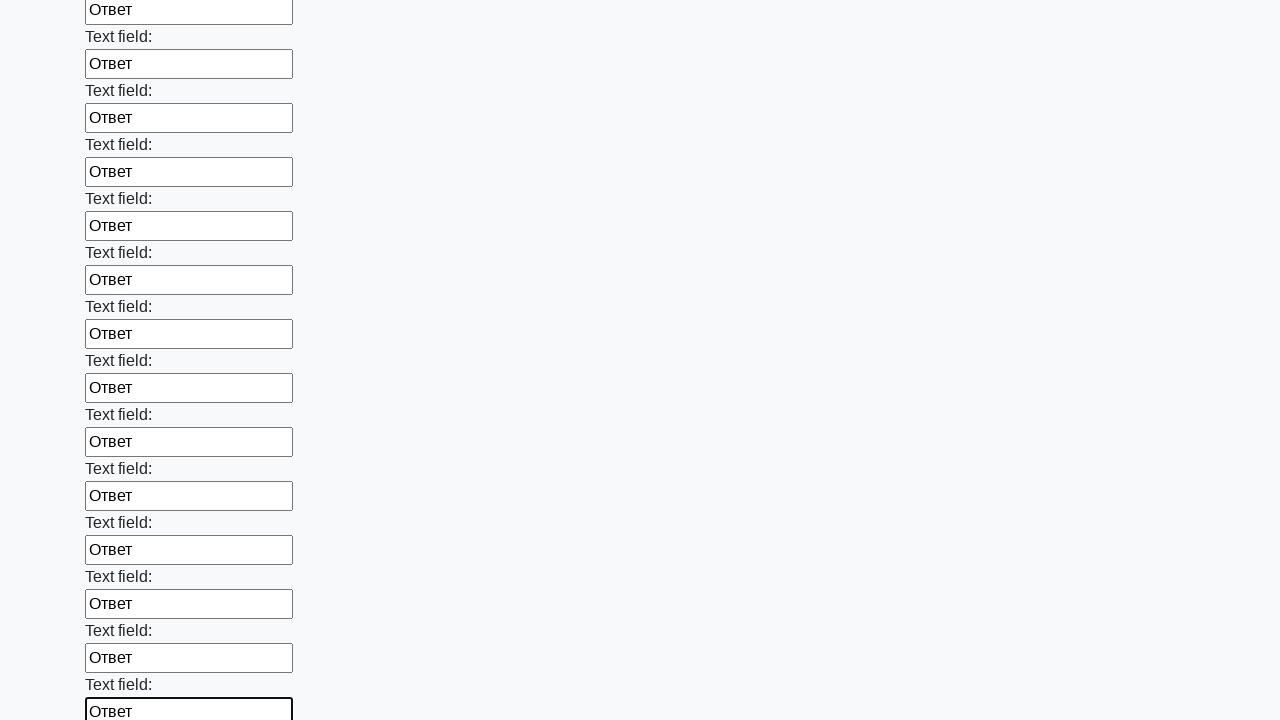

Filled an input field with 'Ответ' on input >> nth=40
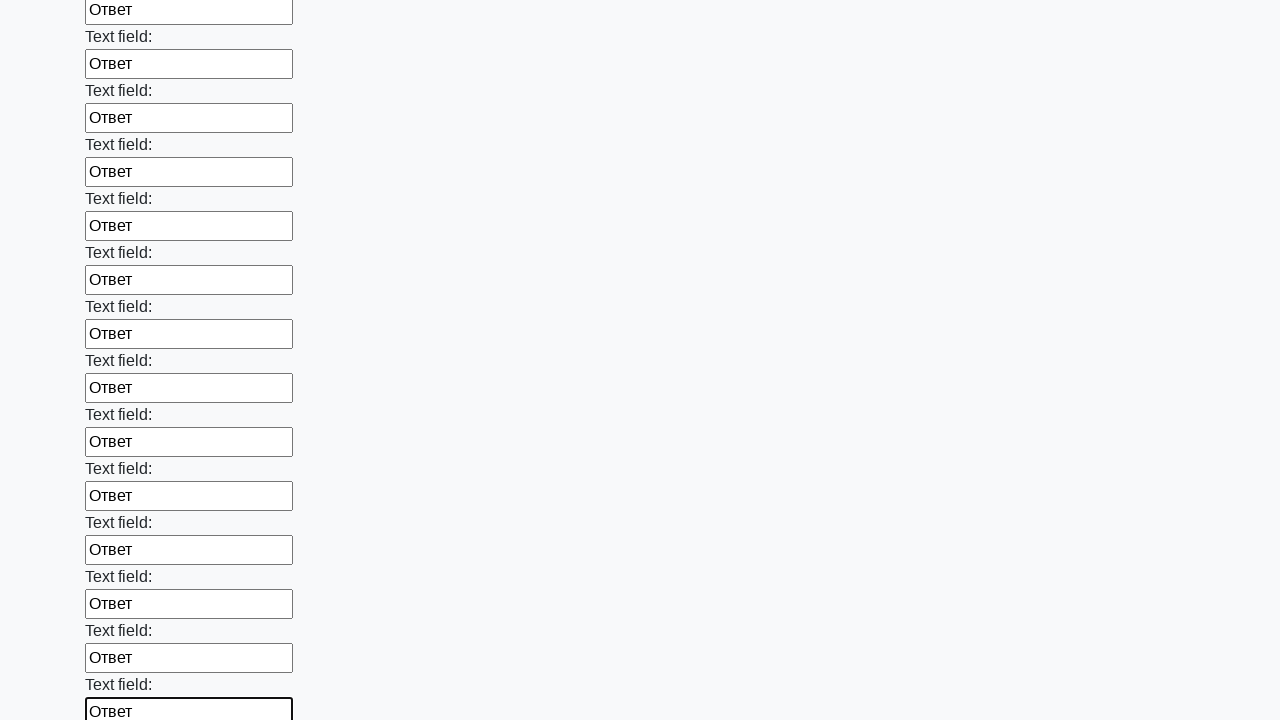

Filled an input field with 'Ответ' on input >> nth=41
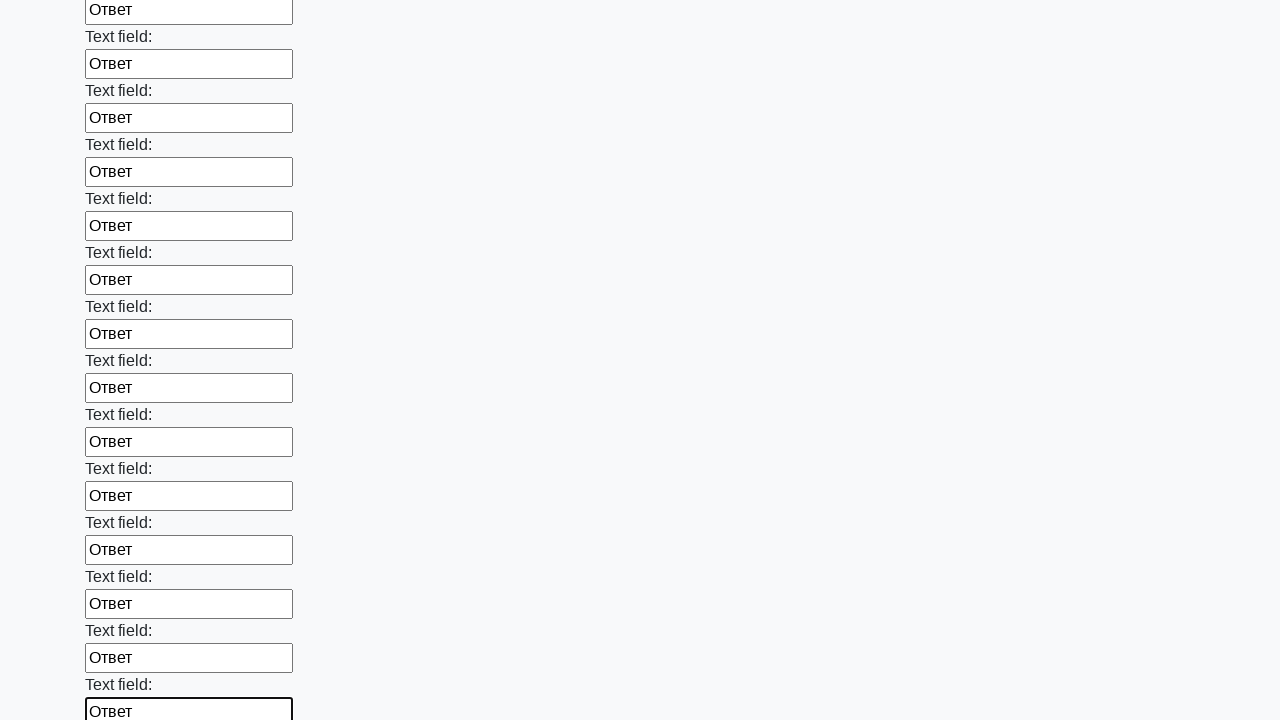

Filled an input field with 'Ответ' on input >> nth=42
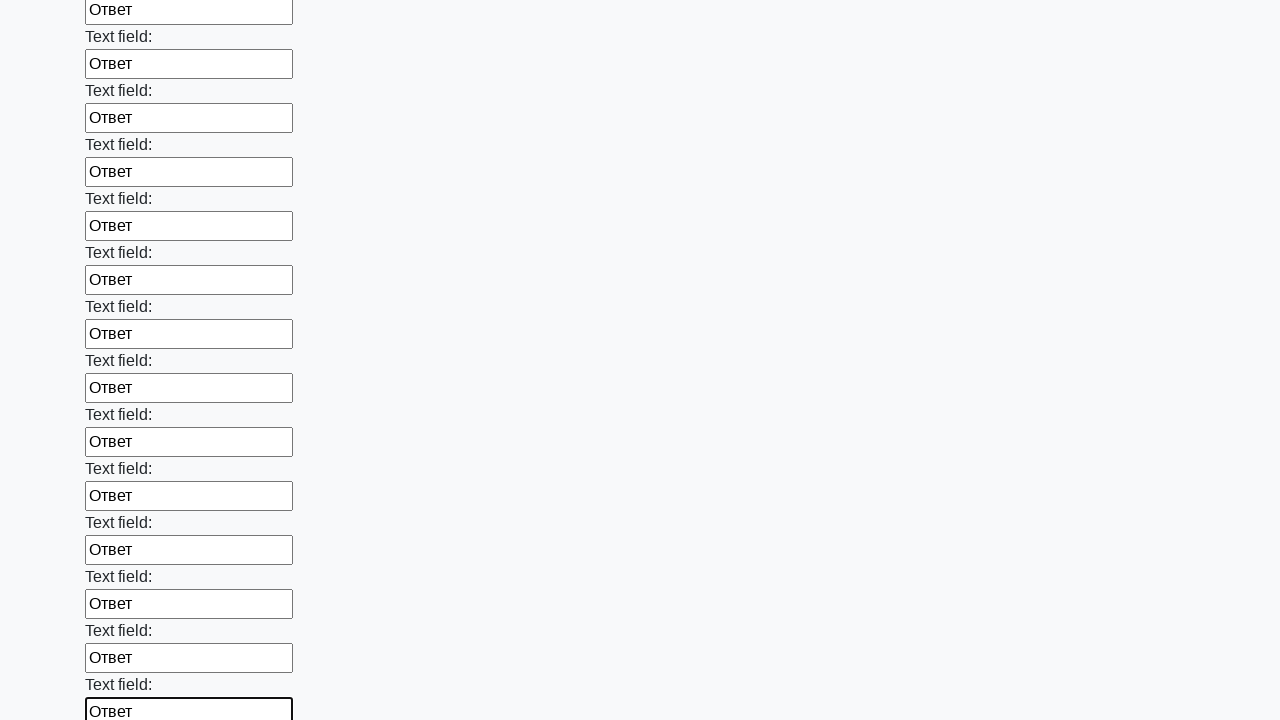

Filled an input field with 'Ответ' on input >> nth=43
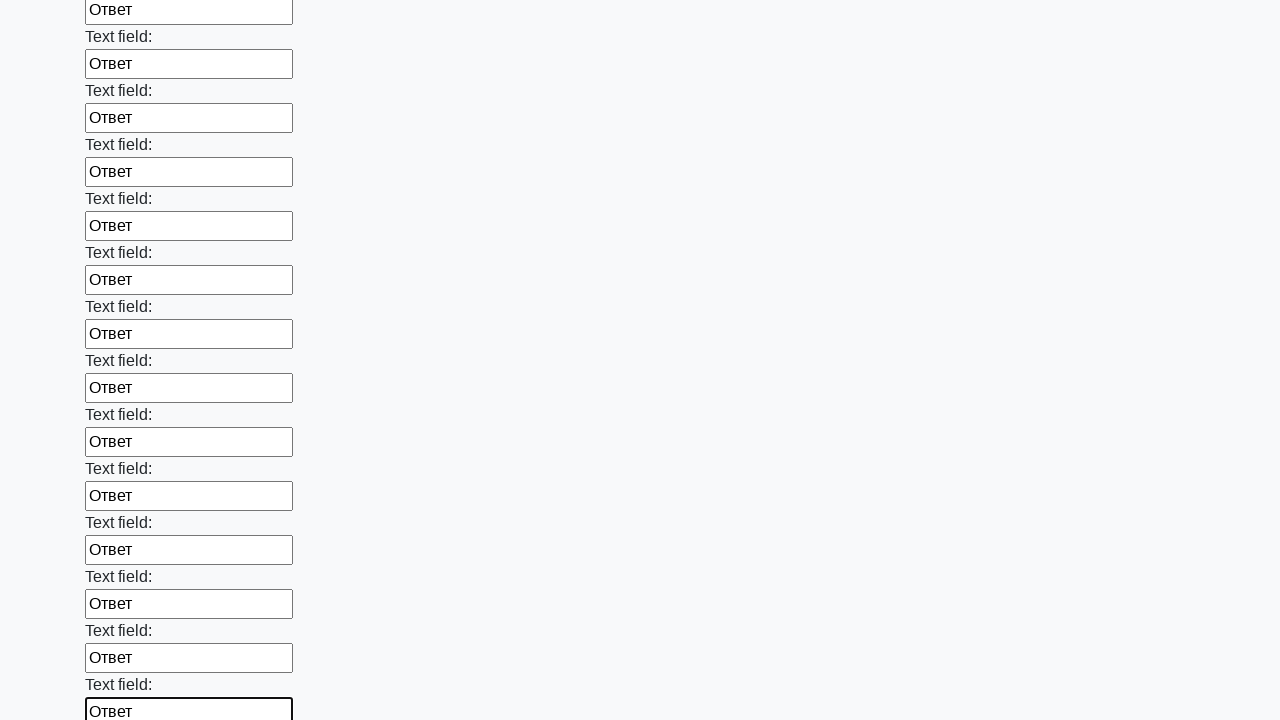

Filled an input field with 'Ответ' on input >> nth=44
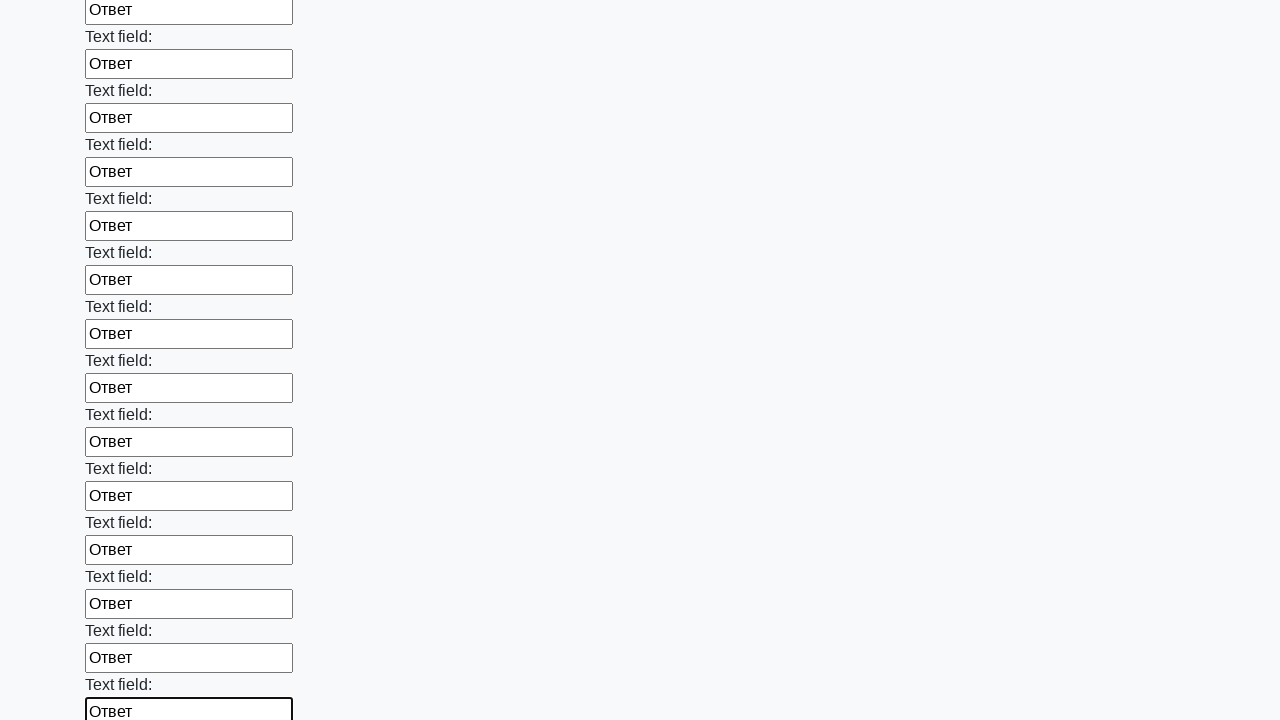

Filled an input field with 'Ответ' on input >> nth=45
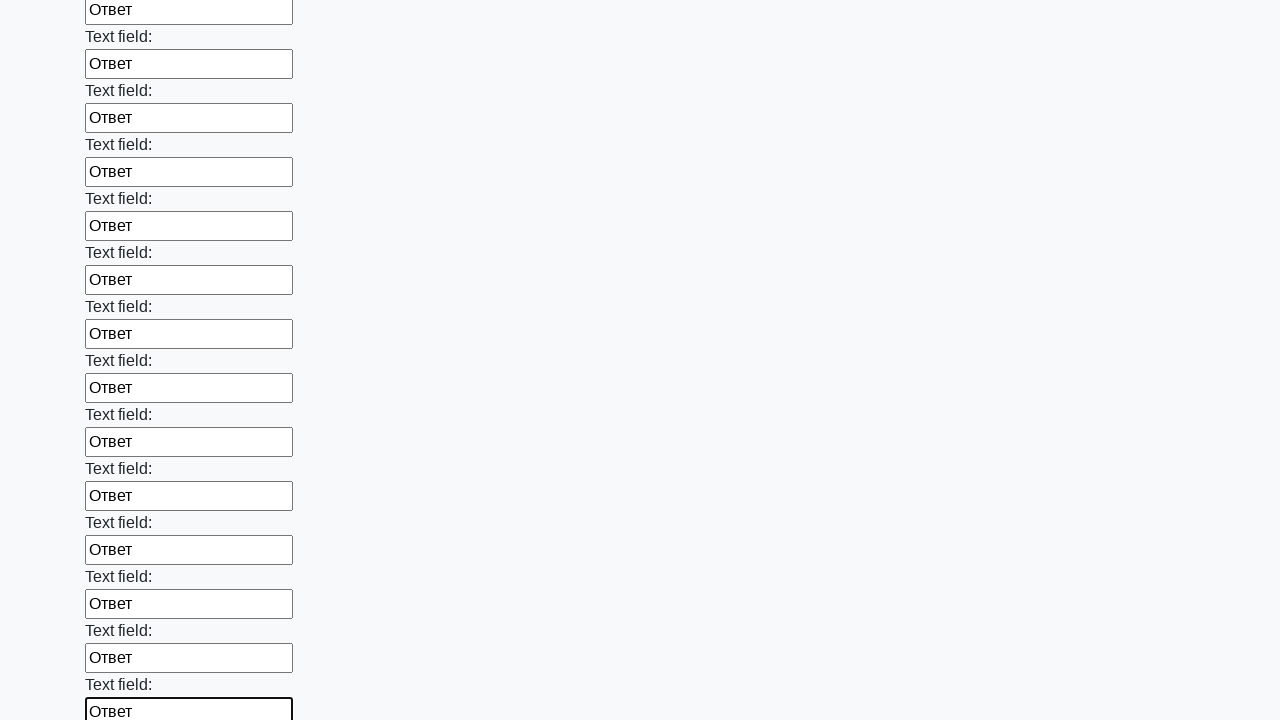

Filled an input field with 'Ответ' on input >> nth=46
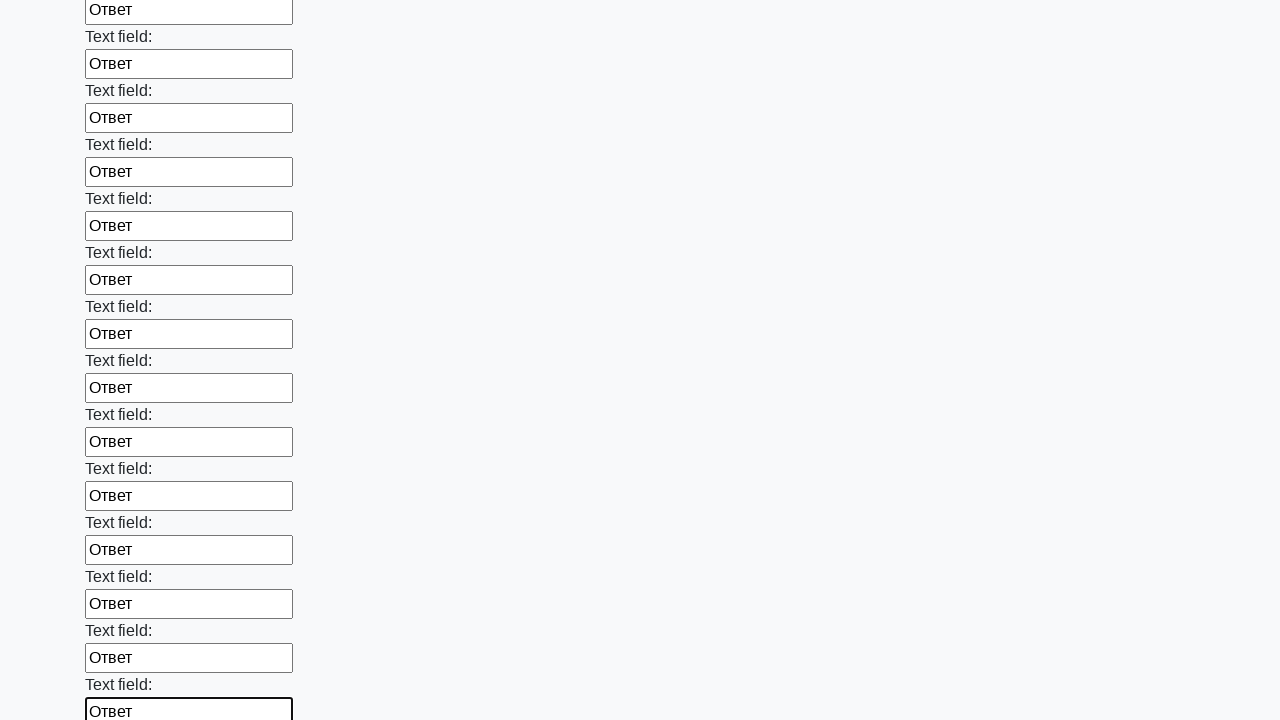

Filled an input field with 'Ответ' on input >> nth=47
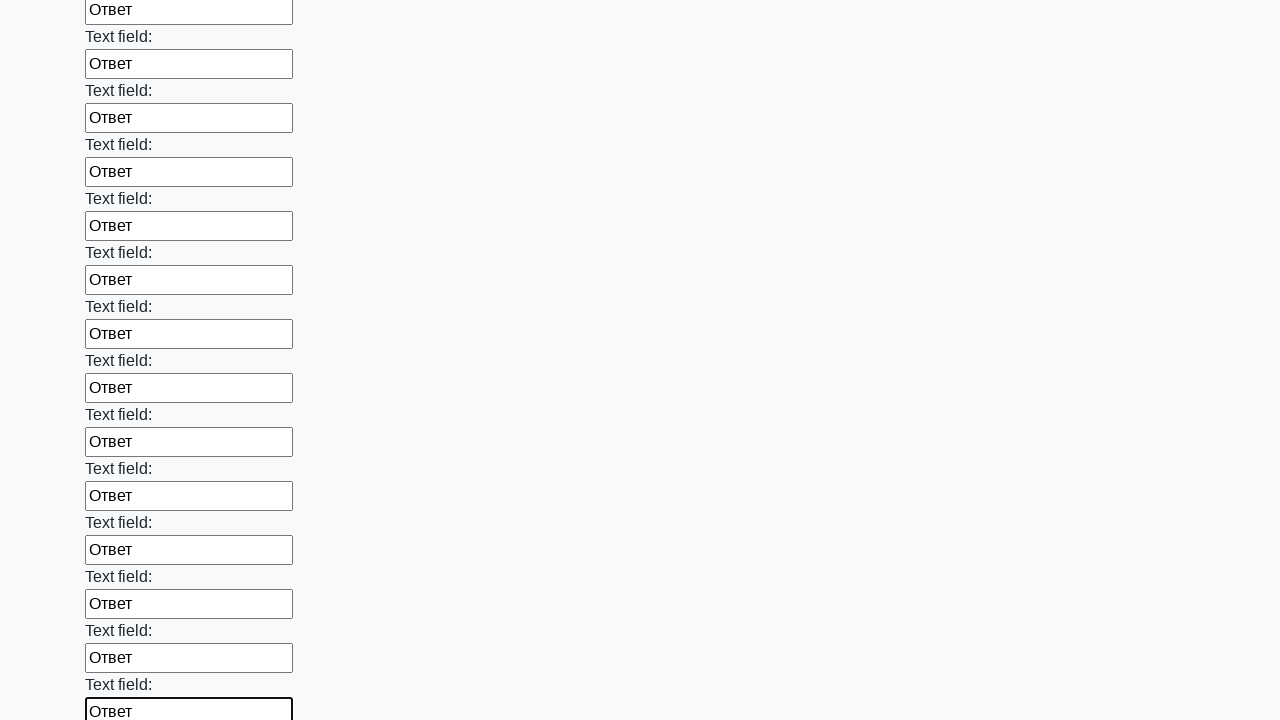

Filled an input field with 'Ответ' on input >> nth=48
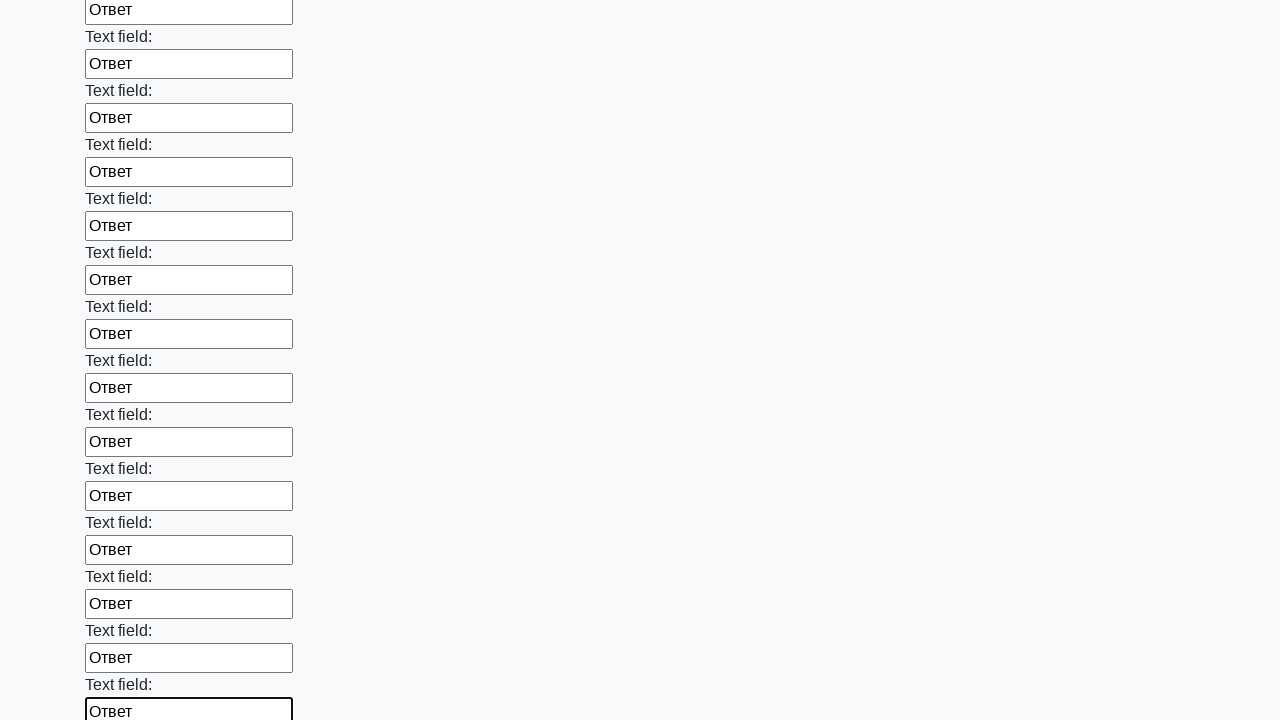

Filled an input field with 'Ответ' on input >> nth=49
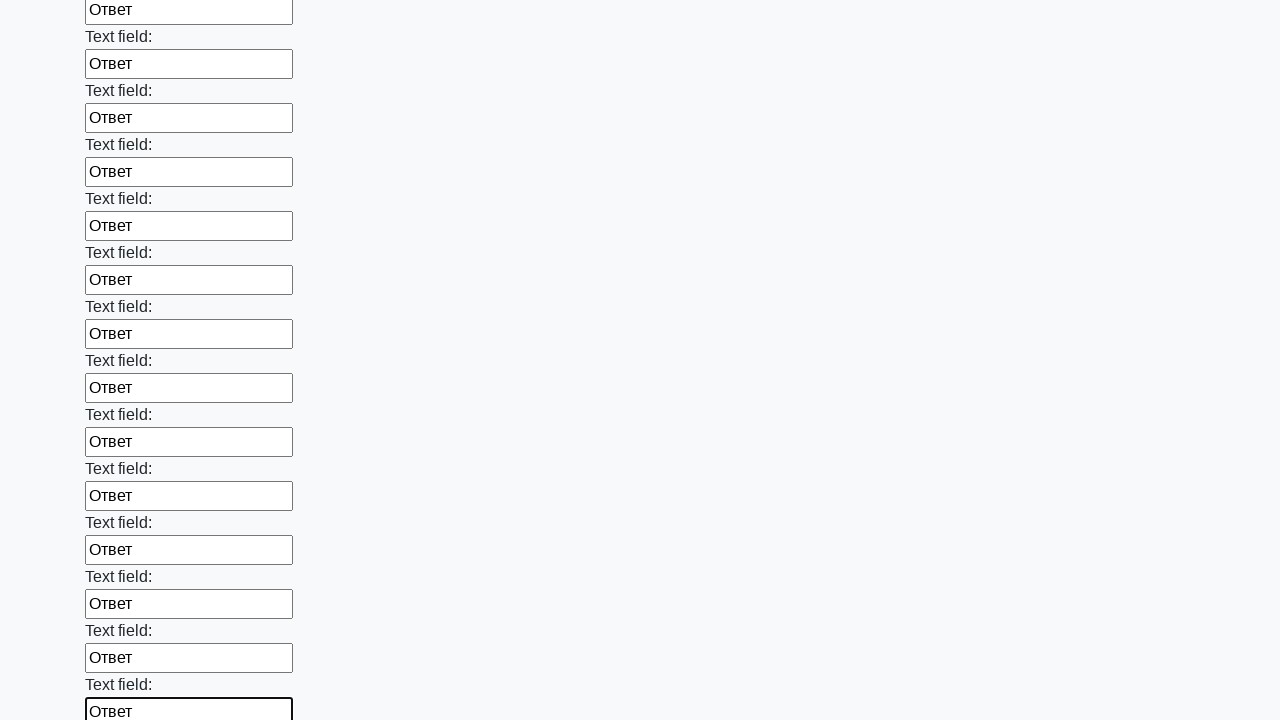

Filled an input field with 'Ответ' on input >> nth=50
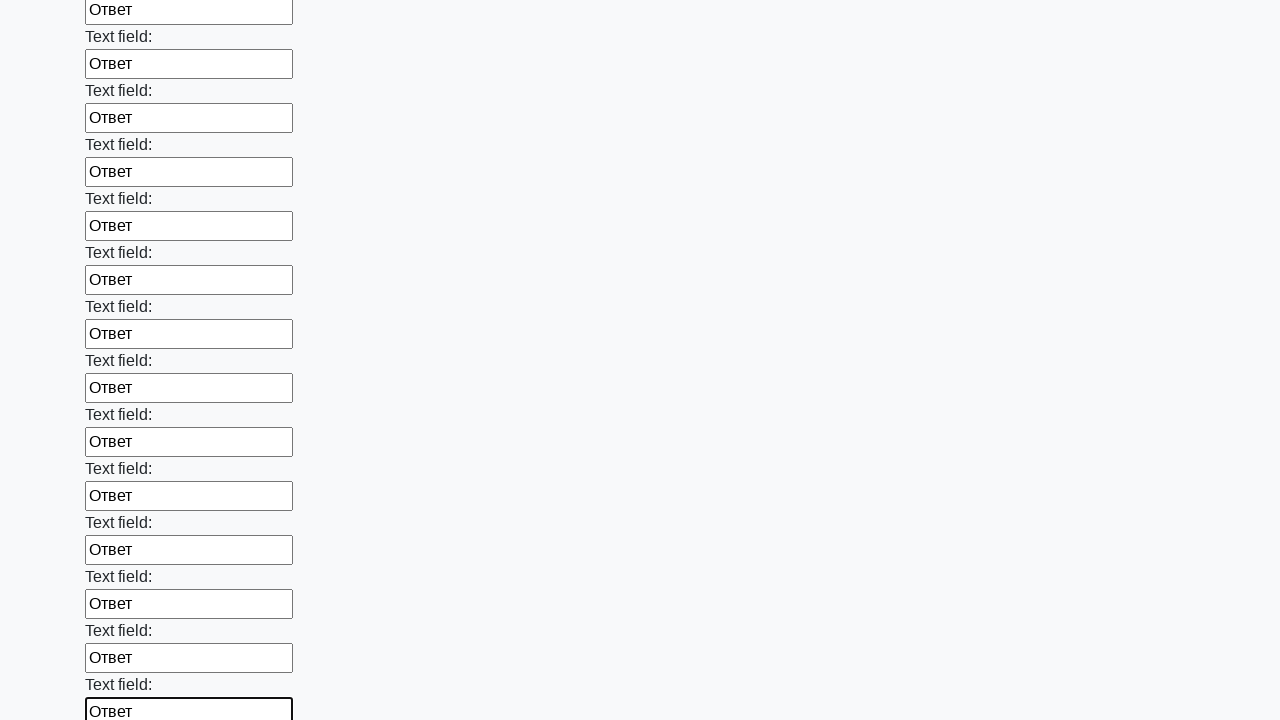

Filled an input field with 'Ответ' on input >> nth=51
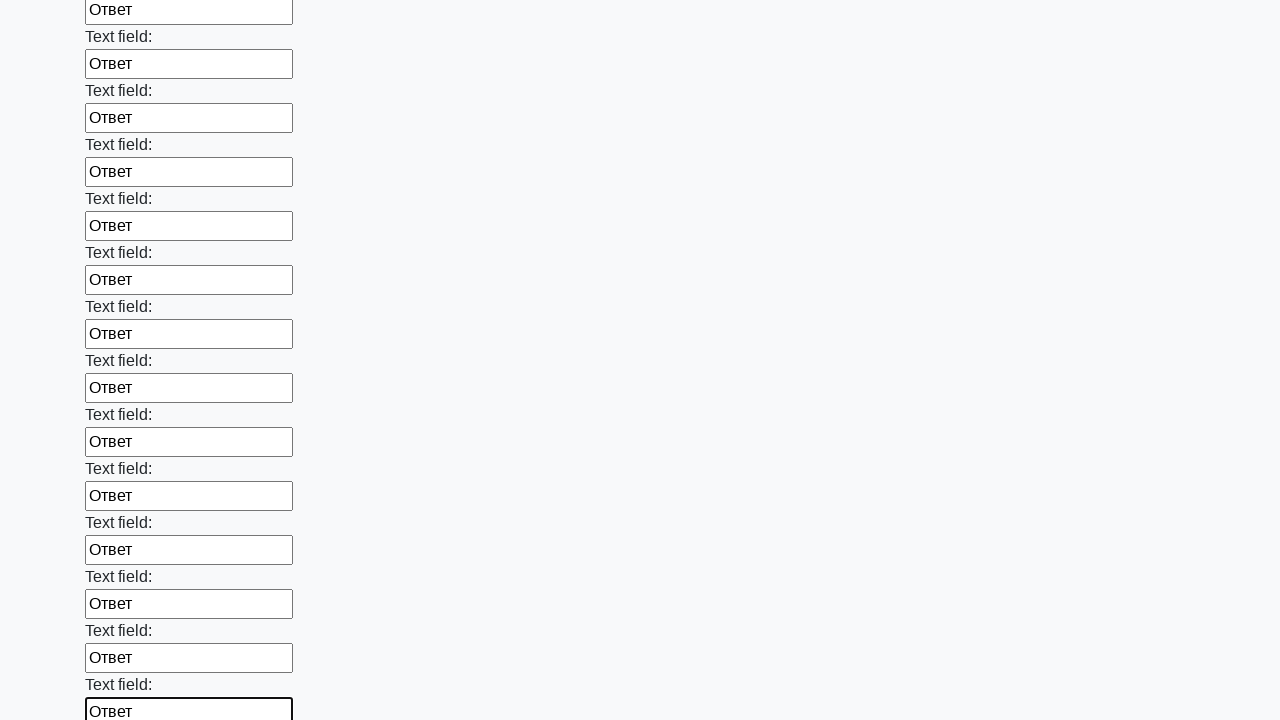

Filled an input field with 'Ответ' on input >> nth=52
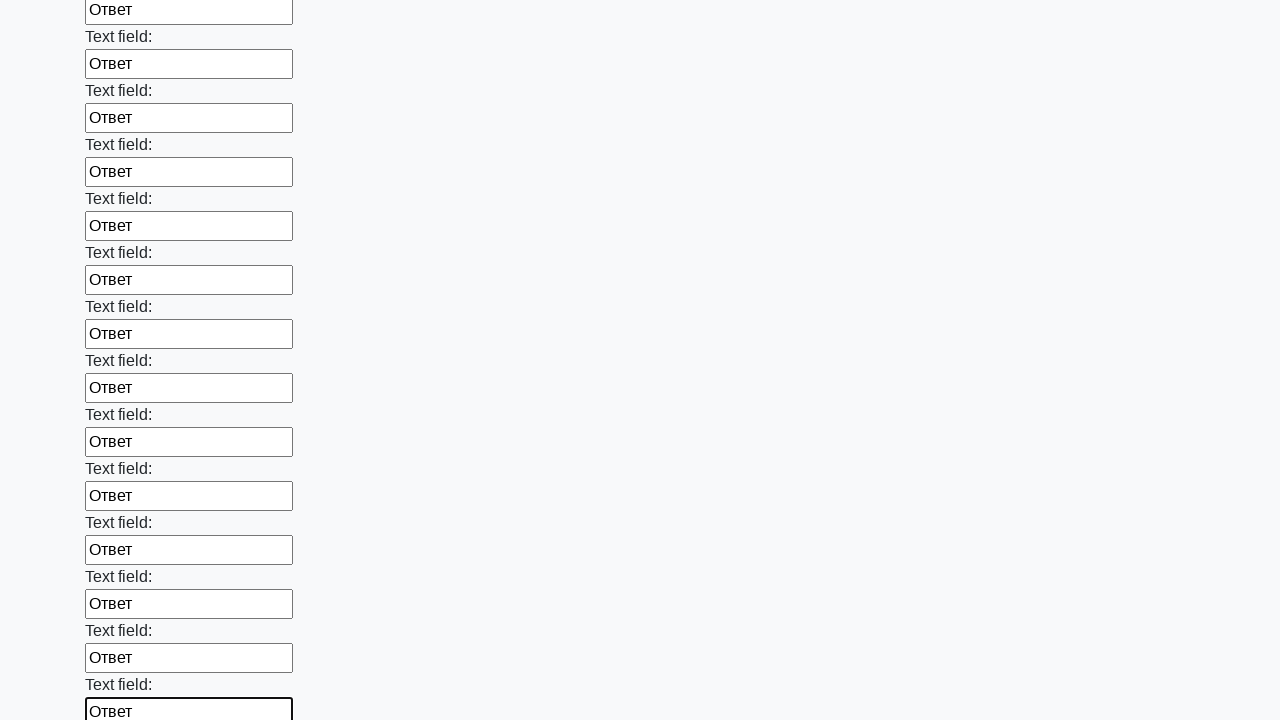

Filled an input field with 'Ответ' on input >> nth=53
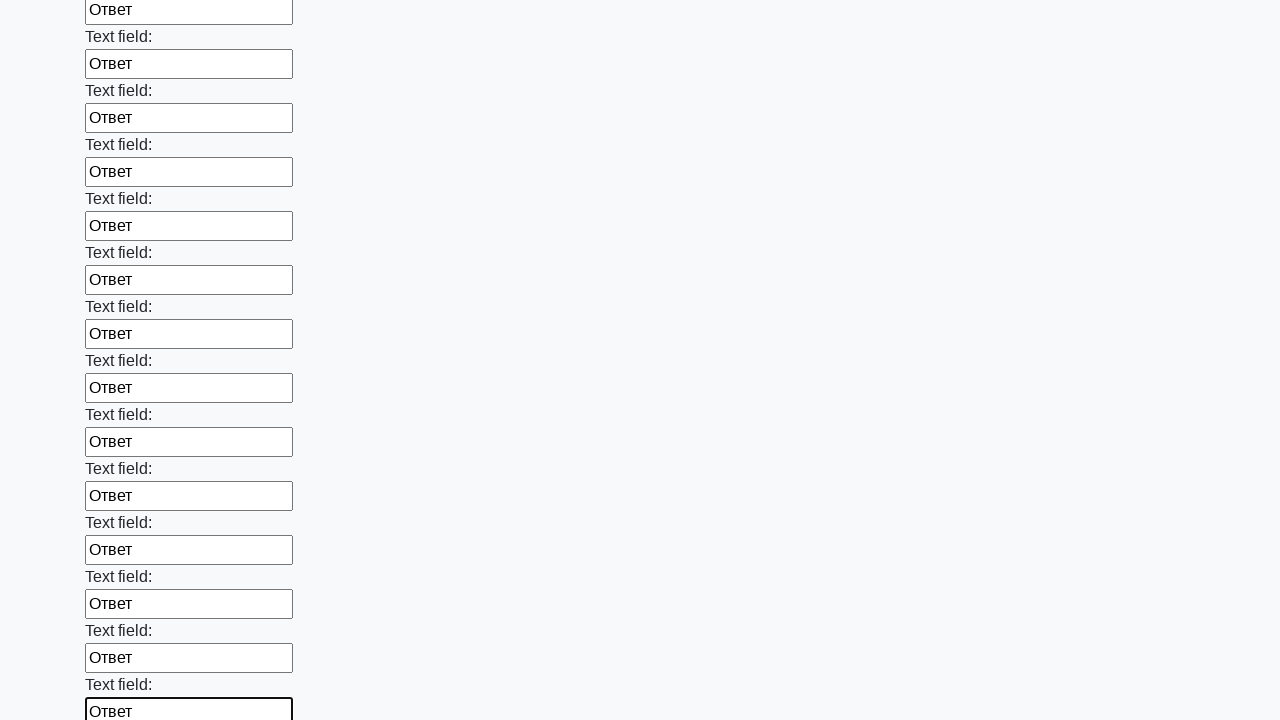

Filled an input field with 'Ответ' on input >> nth=54
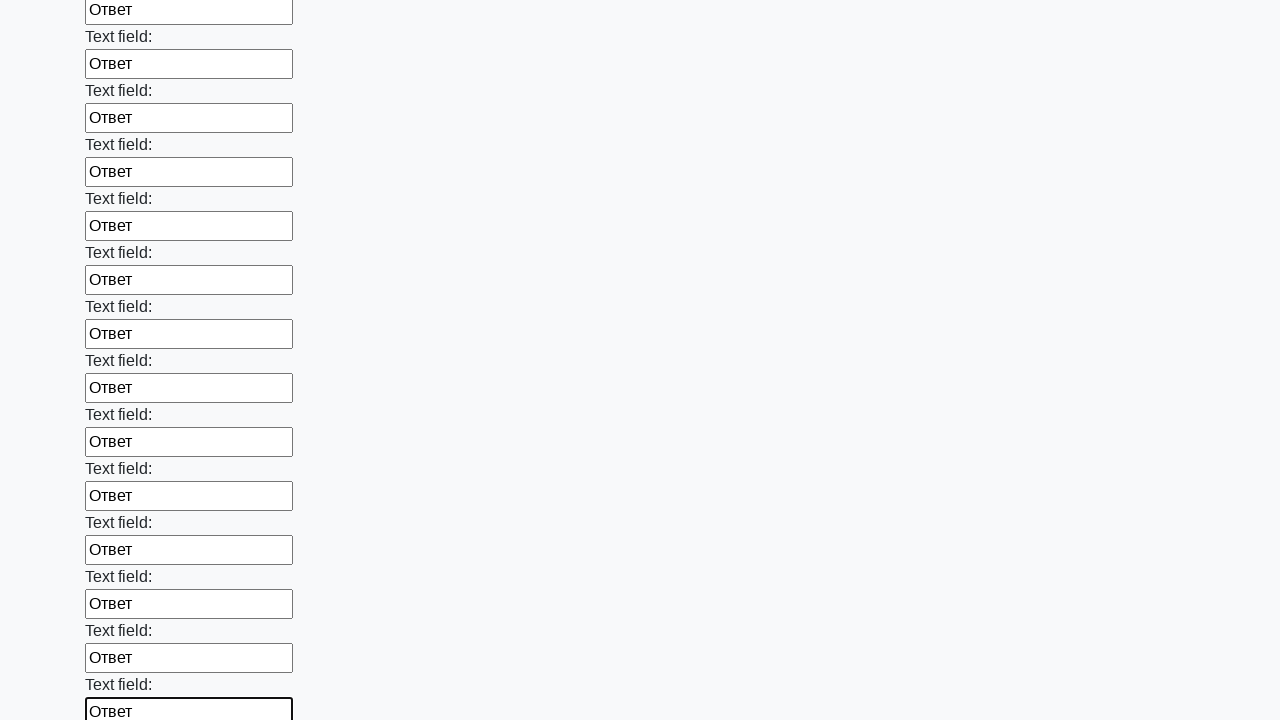

Filled an input field with 'Ответ' on input >> nth=55
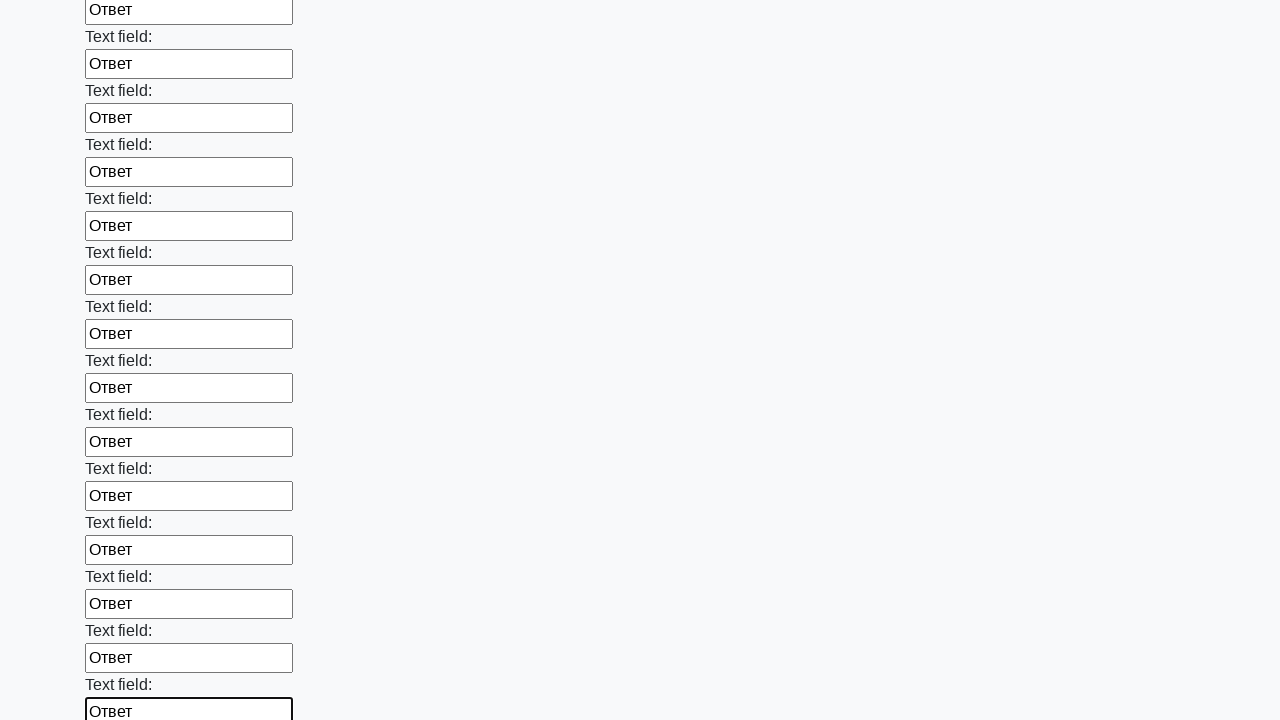

Filled an input field with 'Ответ' on input >> nth=56
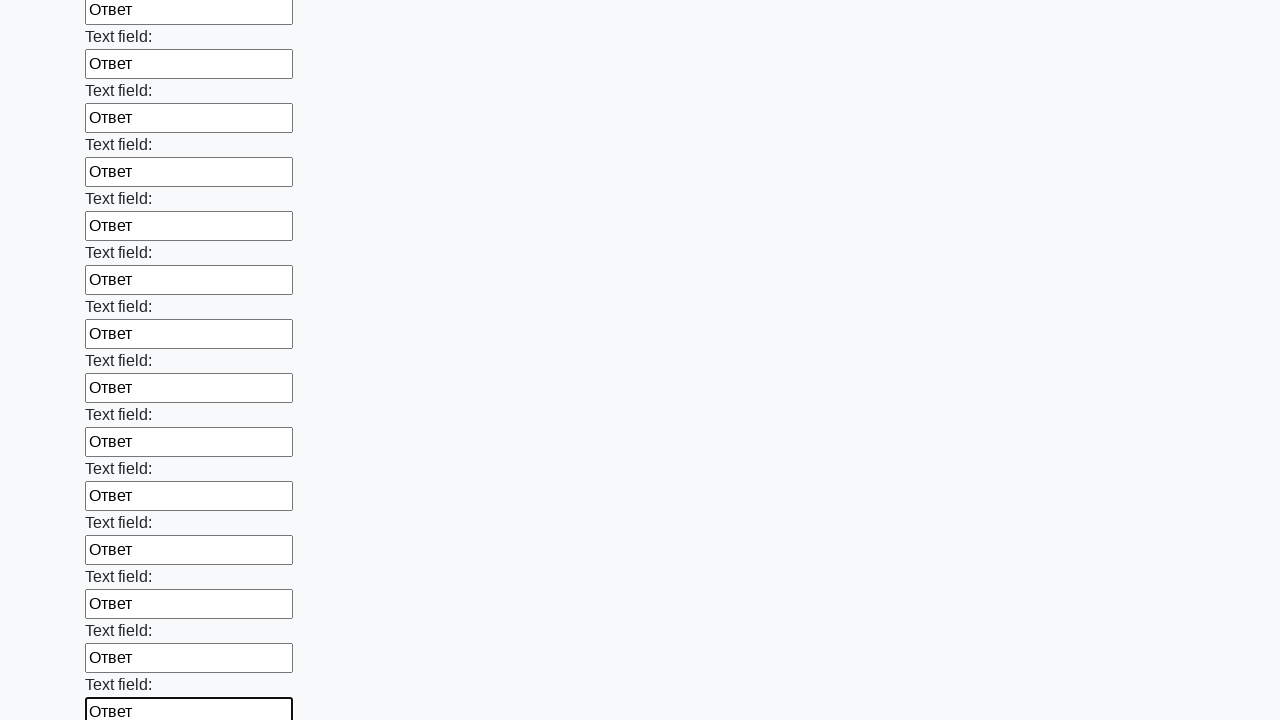

Filled an input field with 'Ответ' on input >> nth=57
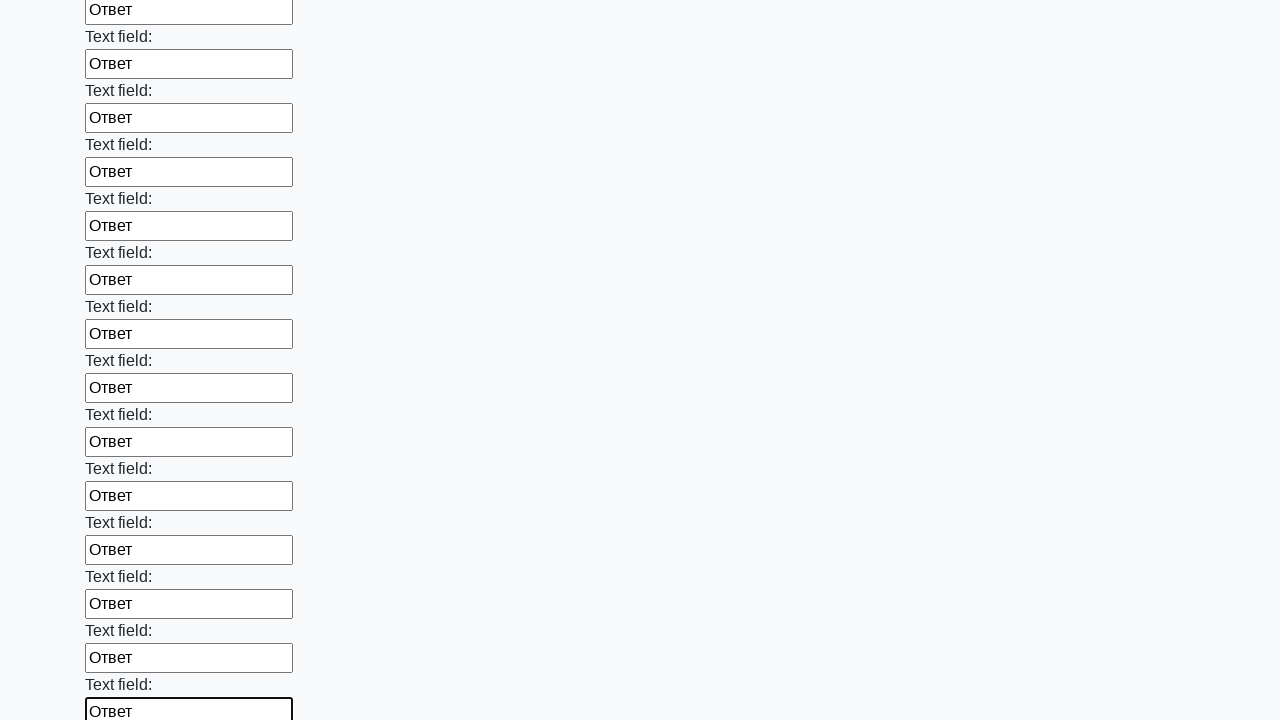

Filled an input field with 'Ответ' on input >> nth=58
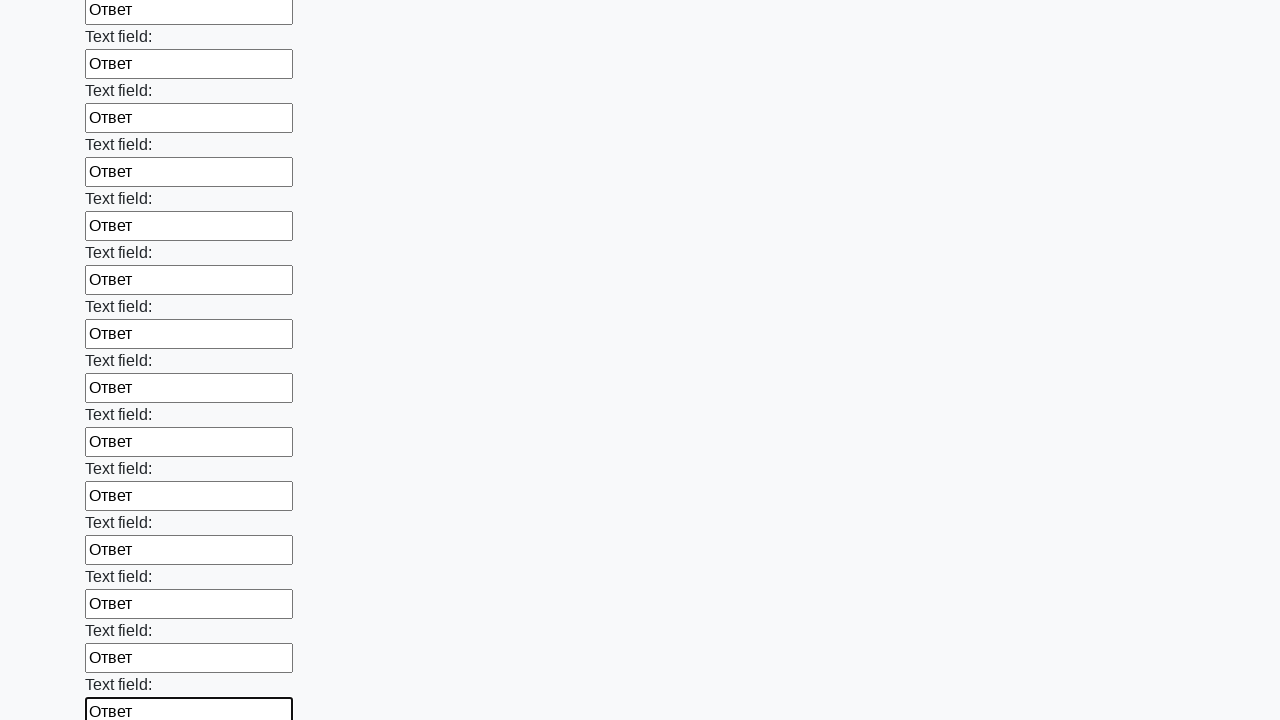

Filled an input field with 'Ответ' on input >> nth=59
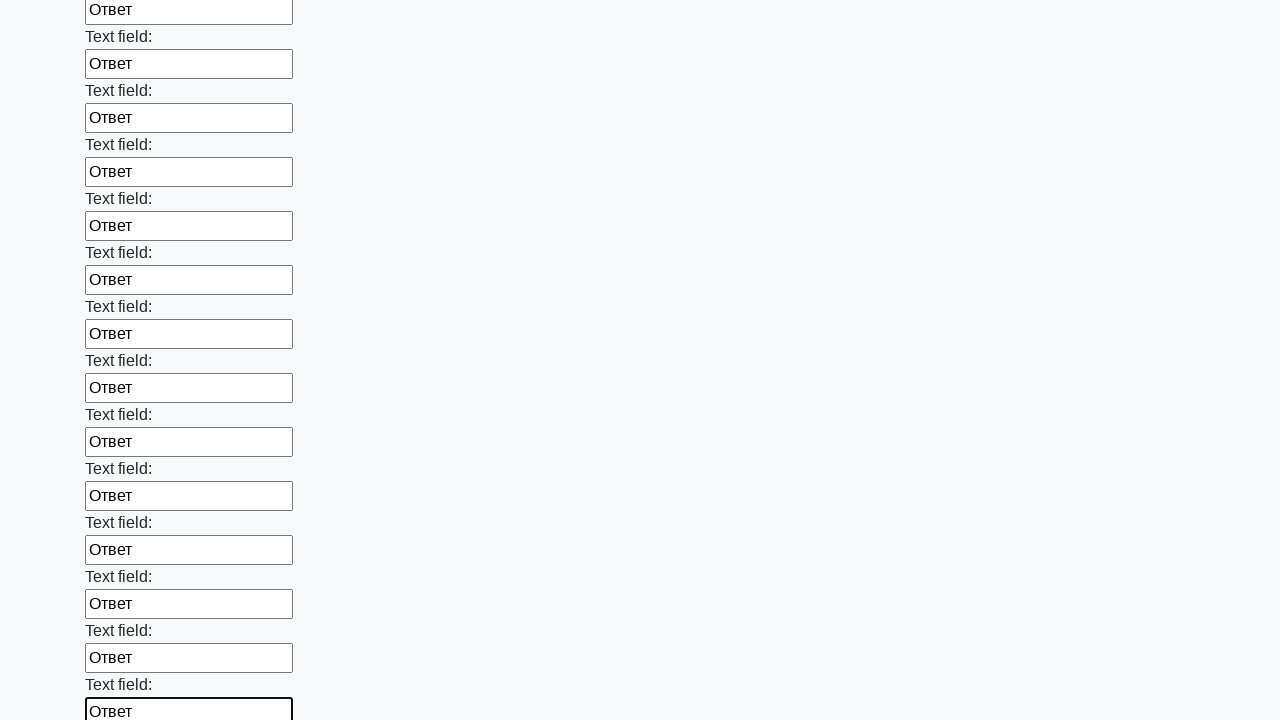

Filled an input field with 'Ответ' on input >> nth=60
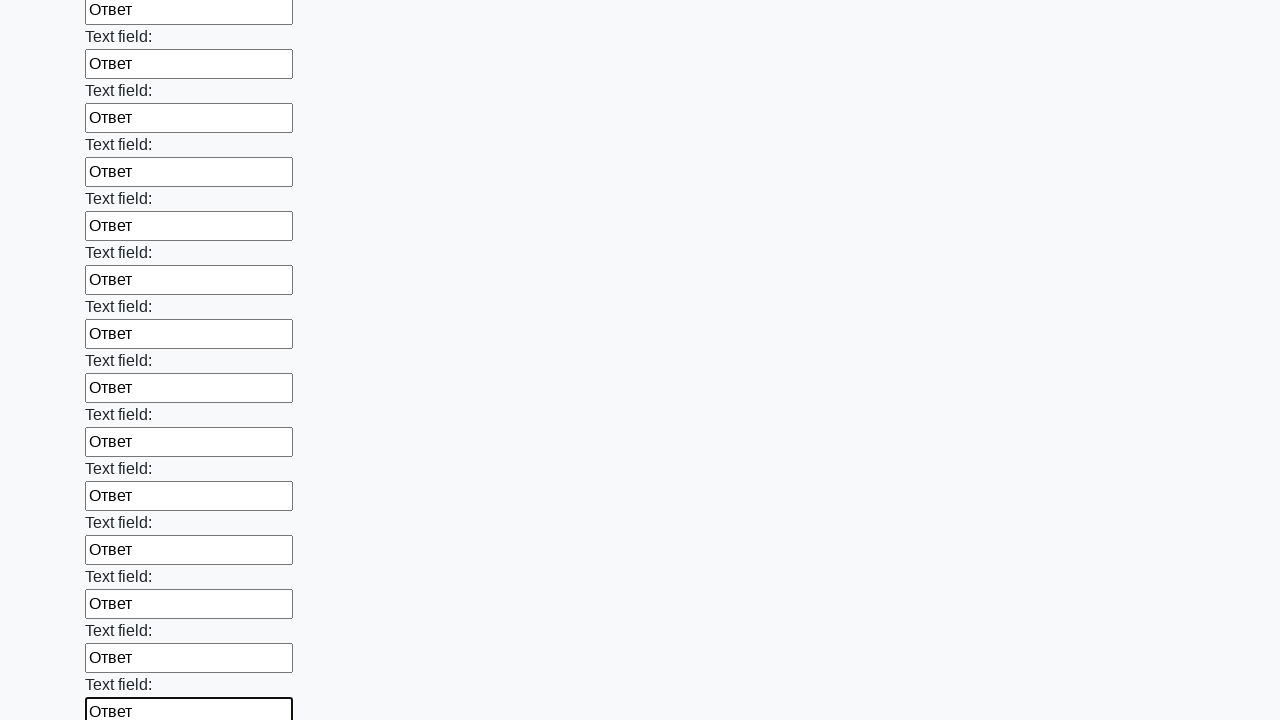

Filled an input field with 'Ответ' on input >> nth=61
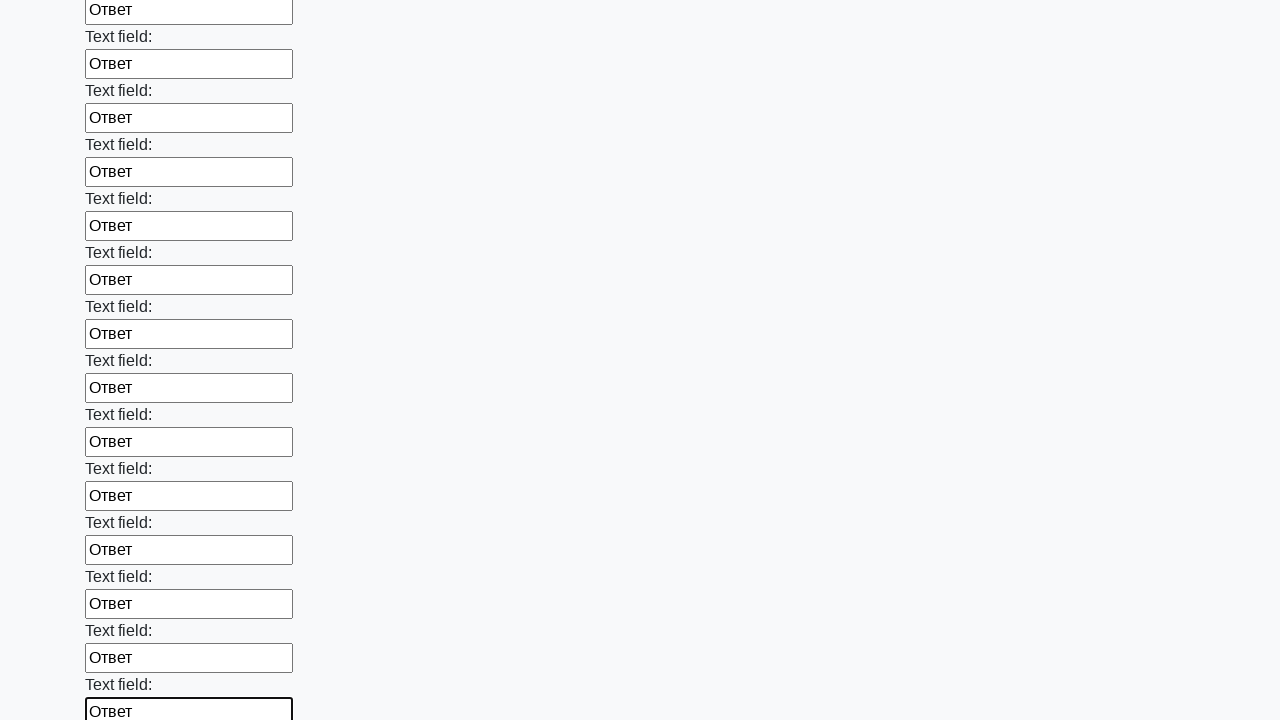

Filled an input field with 'Ответ' on input >> nth=62
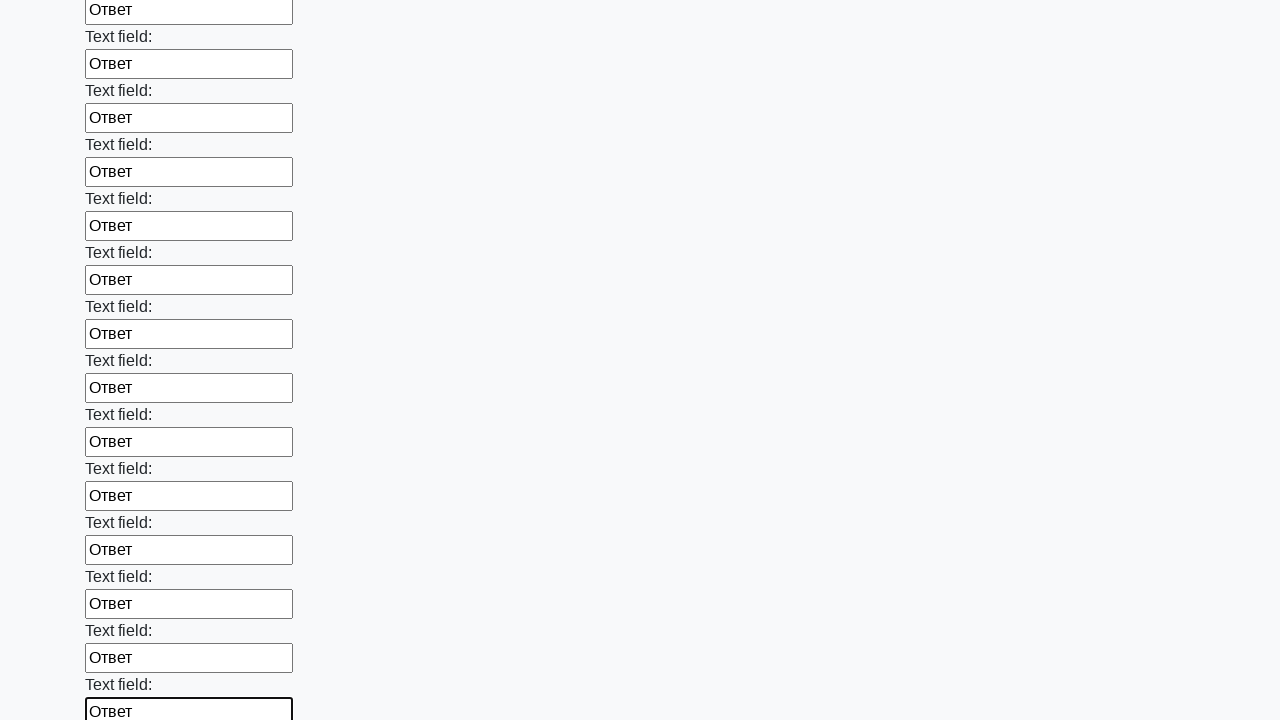

Filled an input field with 'Ответ' on input >> nth=63
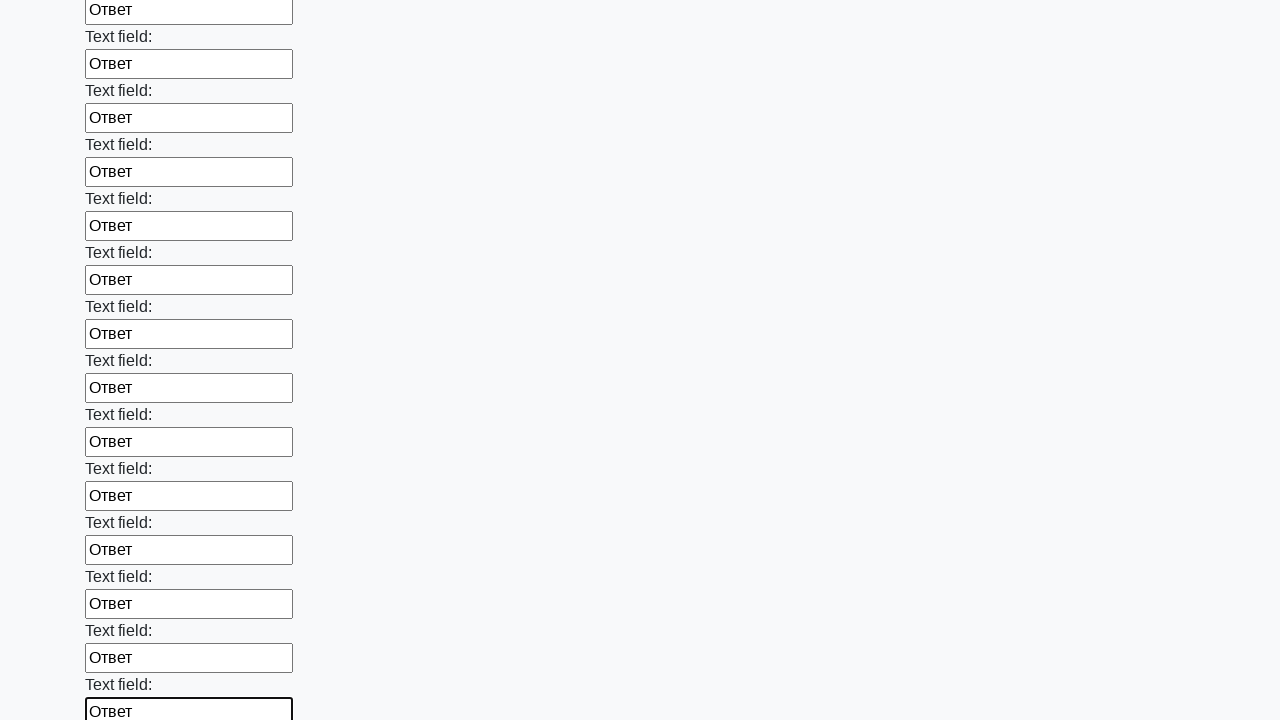

Filled an input field with 'Ответ' on input >> nth=64
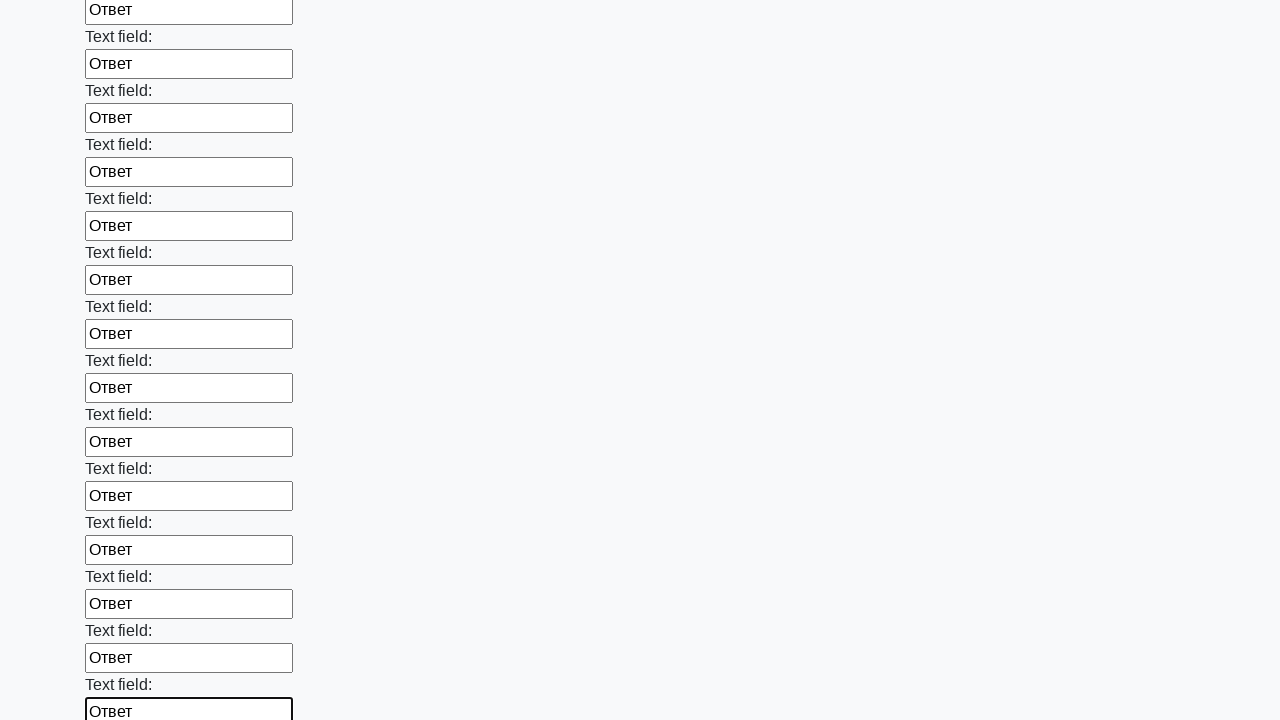

Filled an input field with 'Ответ' on input >> nth=65
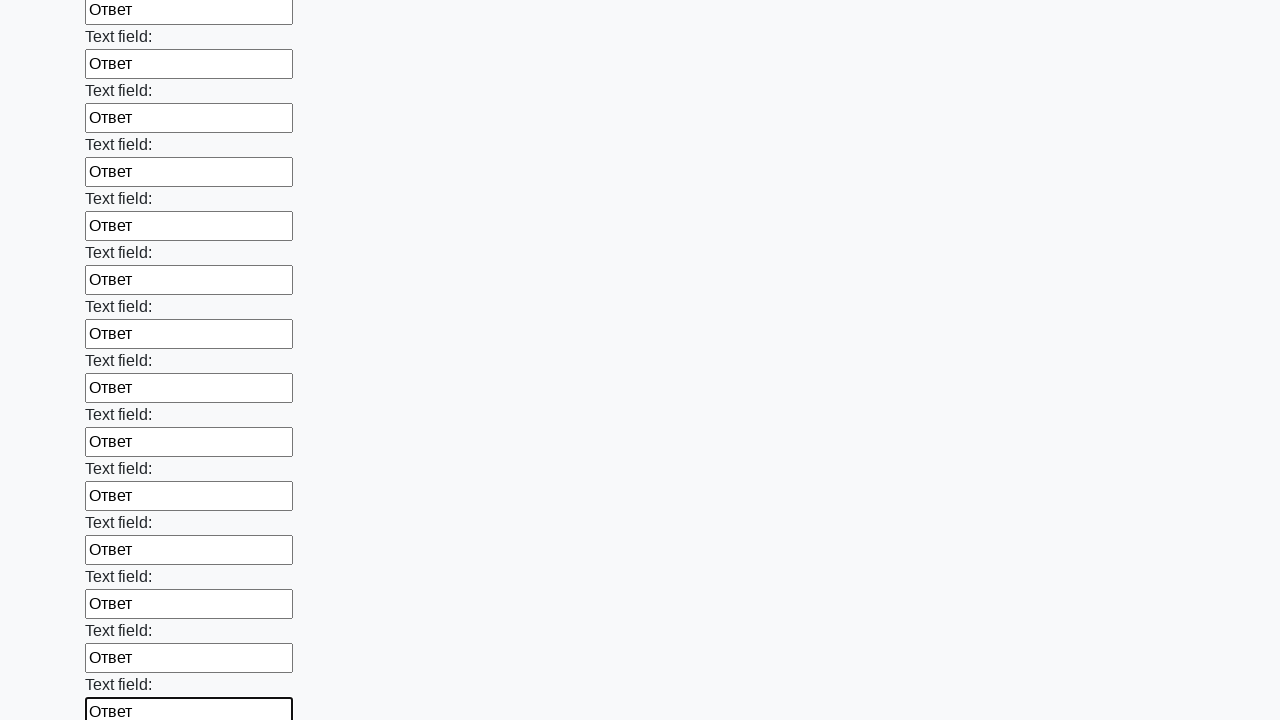

Filled an input field with 'Ответ' on input >> nth=66
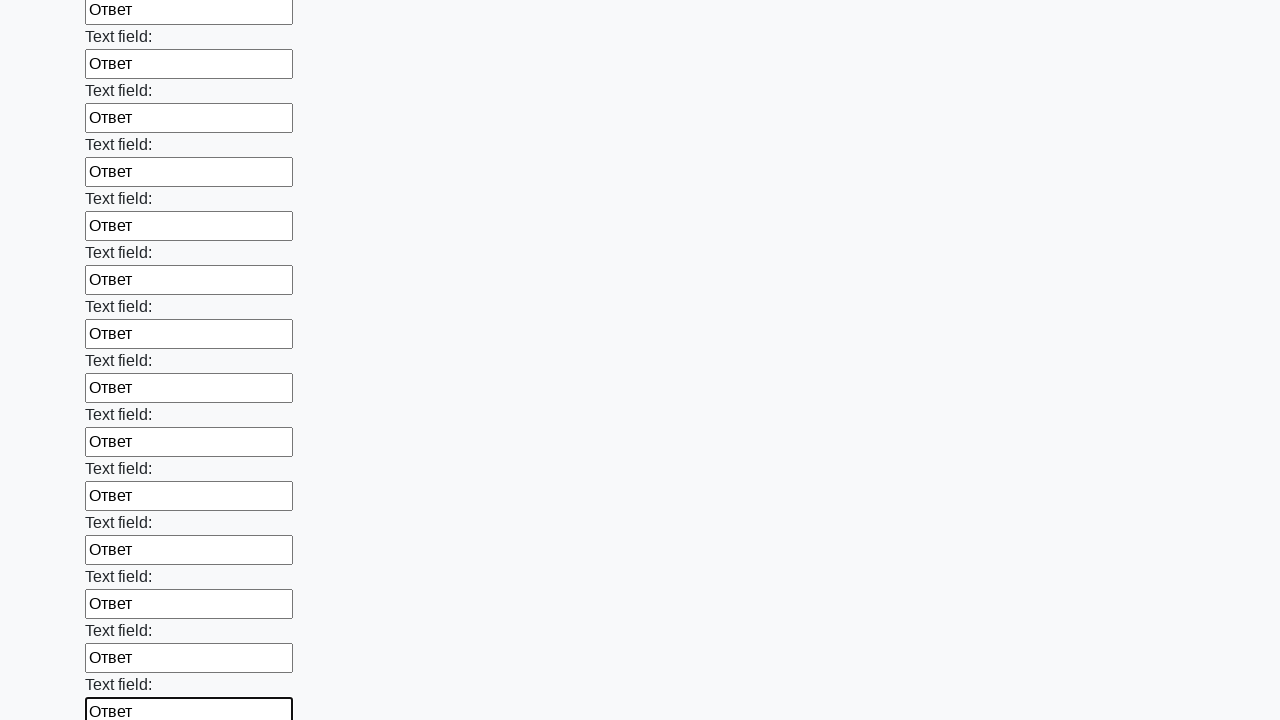

Filled an input field with 'Ответ' on input >> nth=67
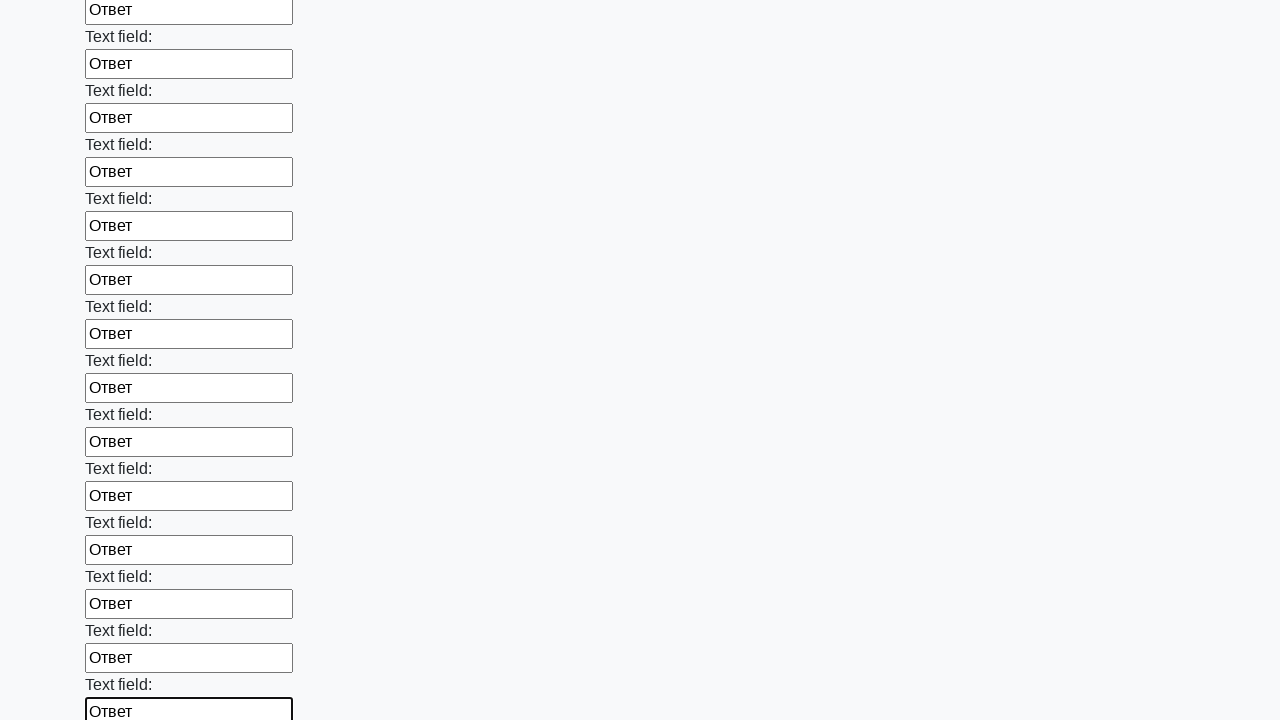

Filled an input field with 'Ответ' on input >> nth=68
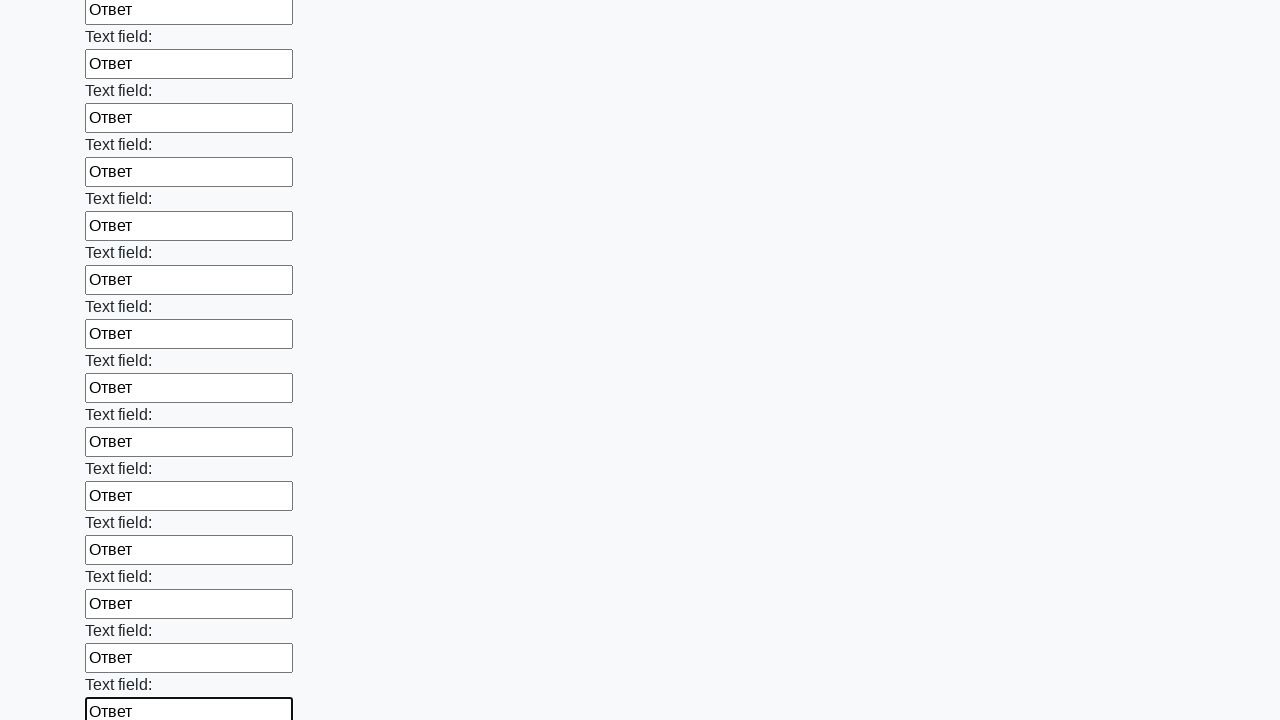

Filled an input field with 'Ответ' on input >> nth=69
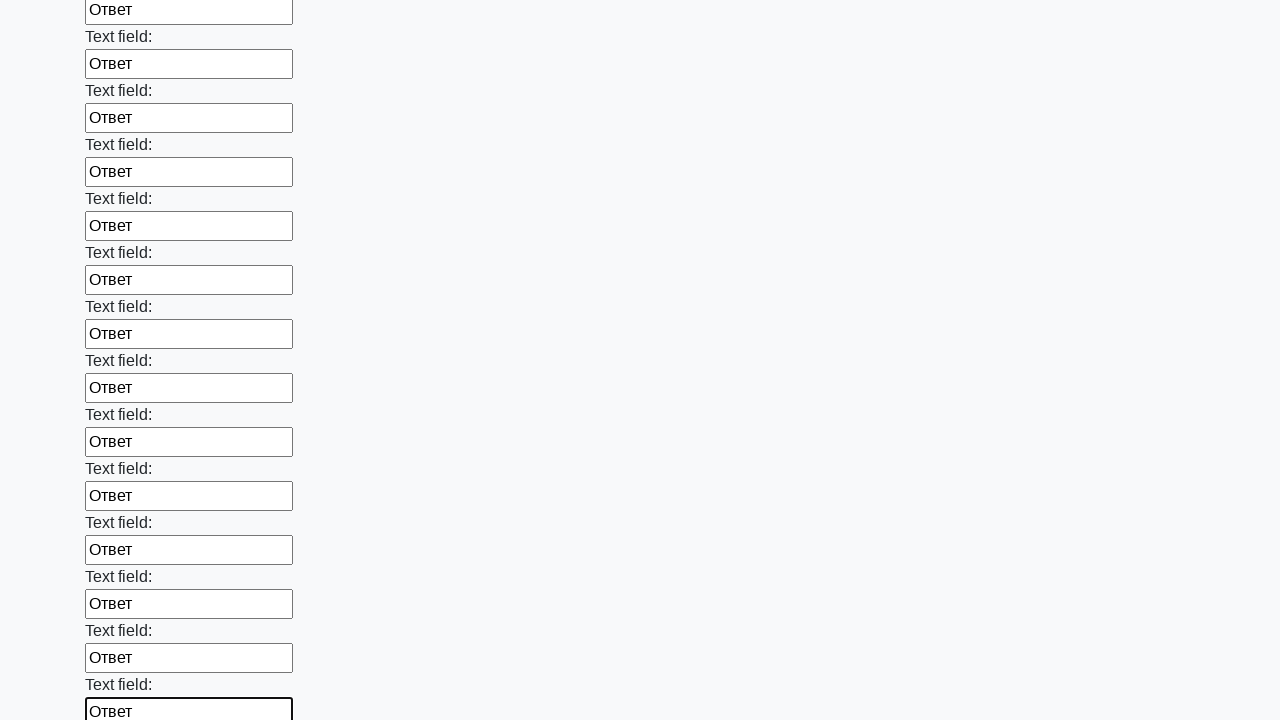

Filled an input field with 'Ответ' on input >> nth=70
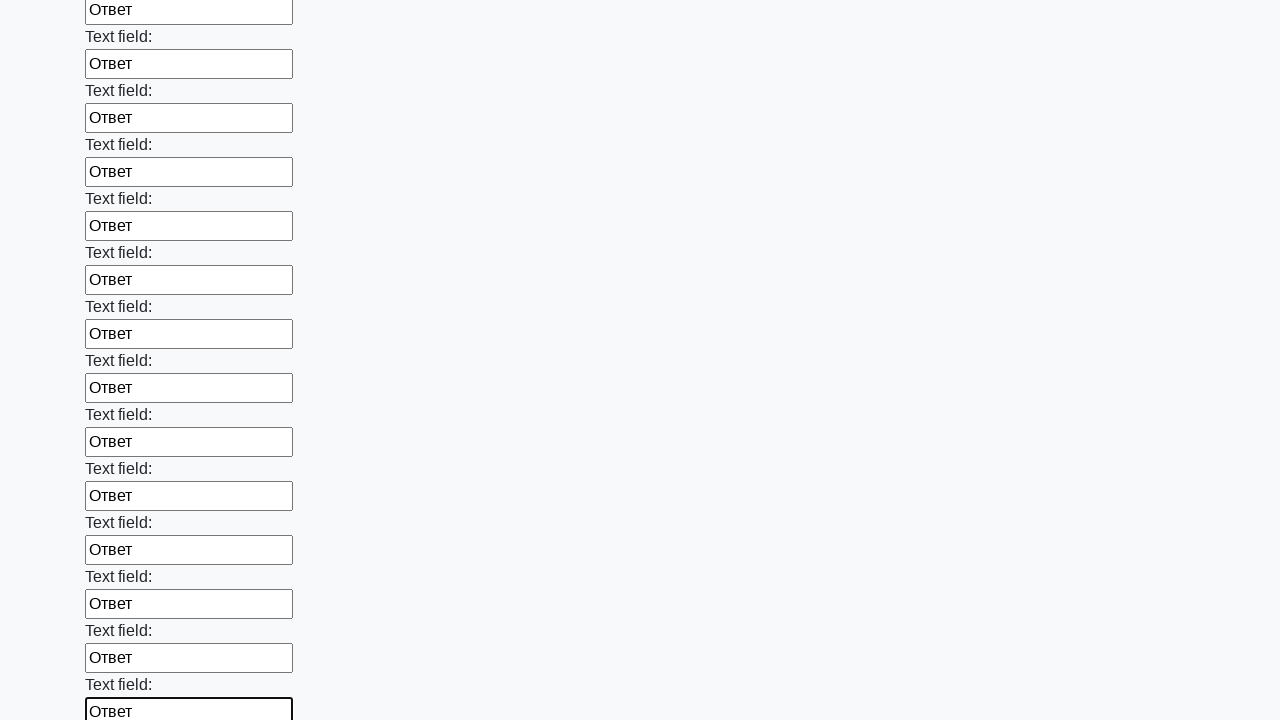

Filled an input field with 'Ответ' on input >> nth=71
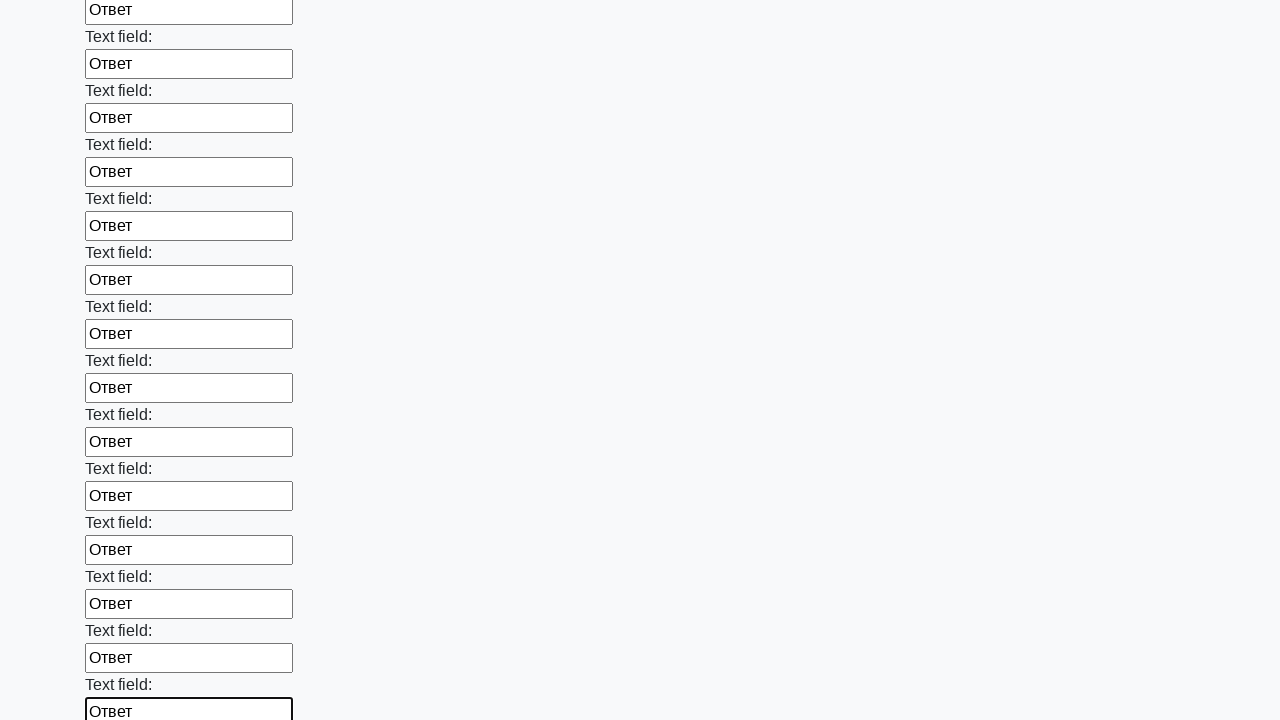

Filled an input field with 'Ответ' on input >> nth=72
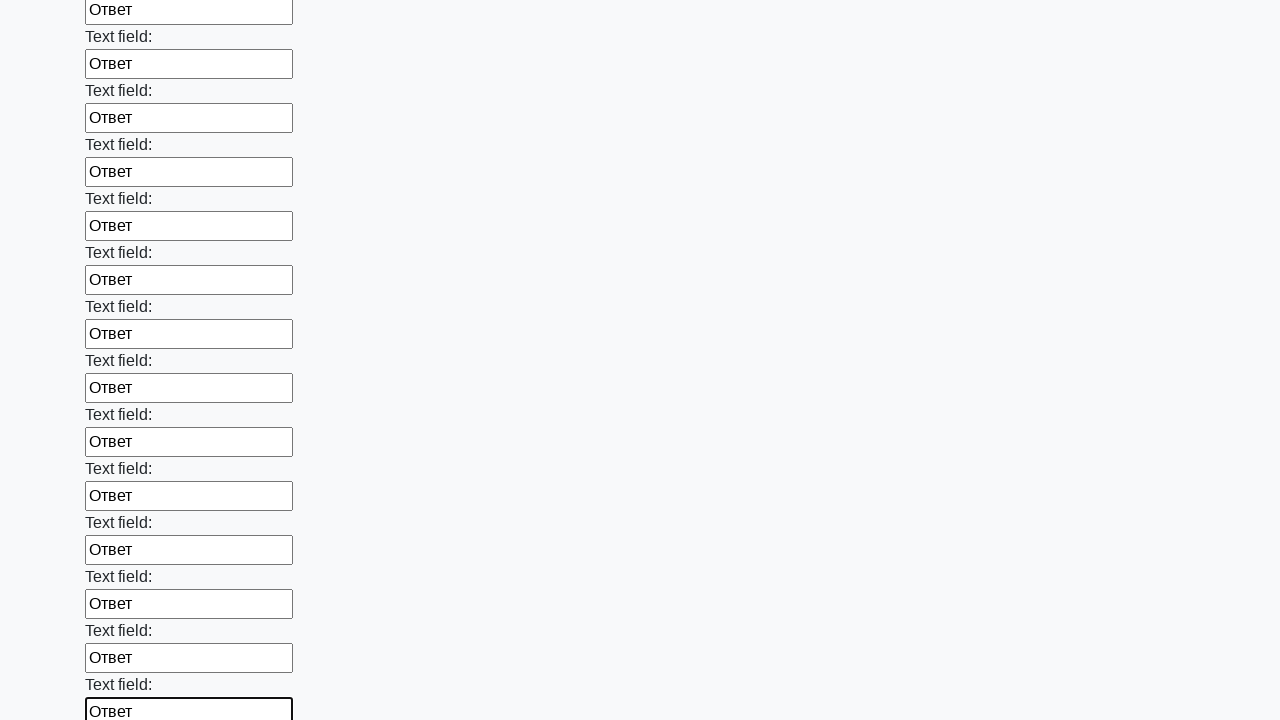

Filled an input field with 'Ответ' on input >> nth=73
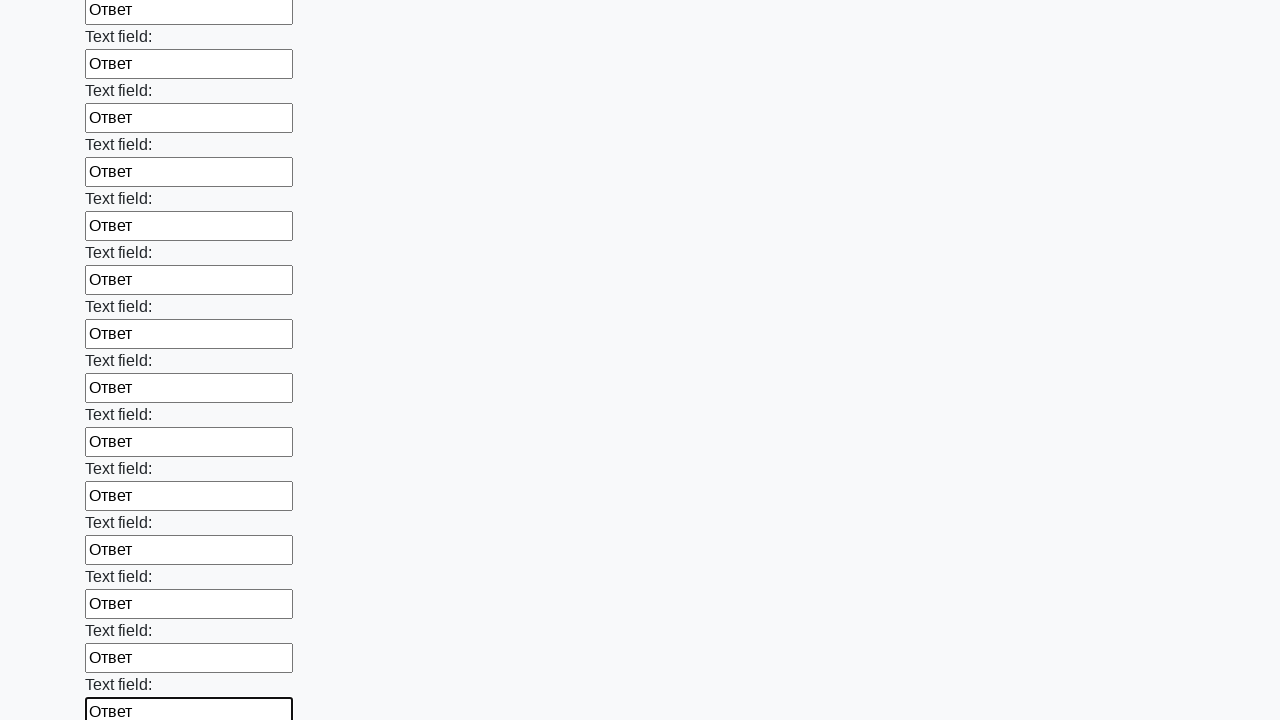

Filled an input field with 'Ответ' on input >> nth=74
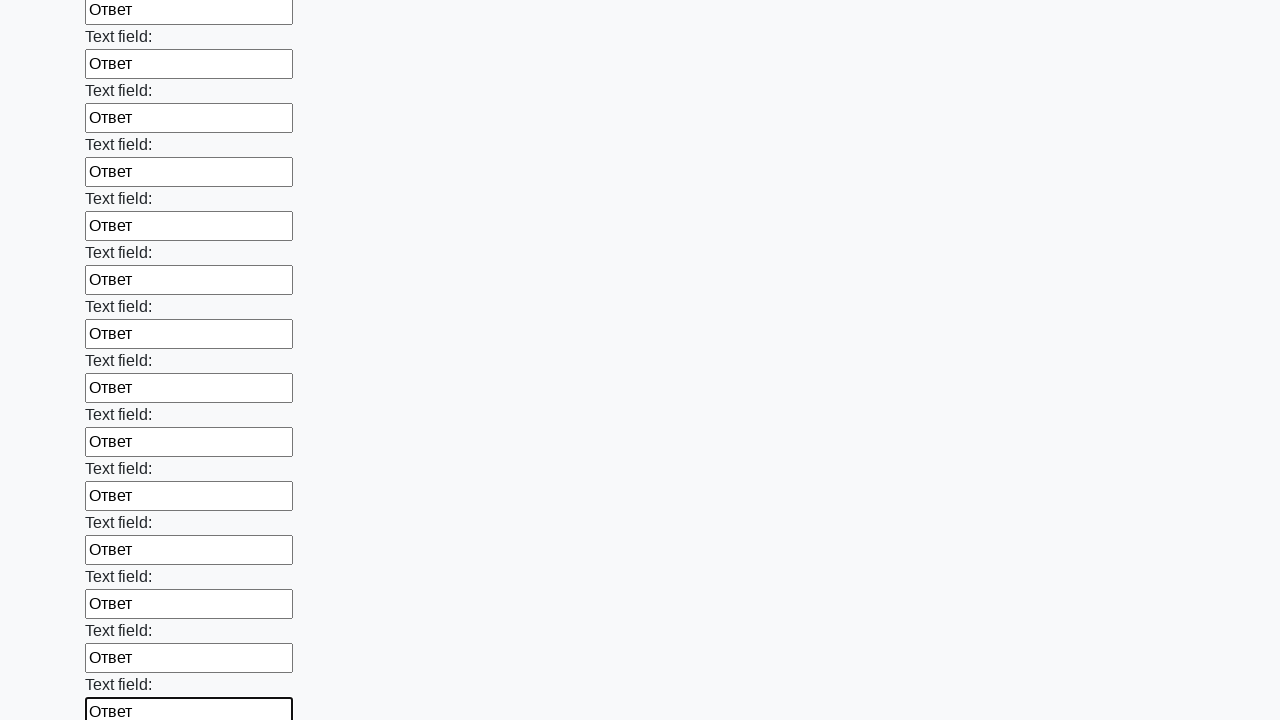

Filled an input field with 'Ответ' on input >> nth=75
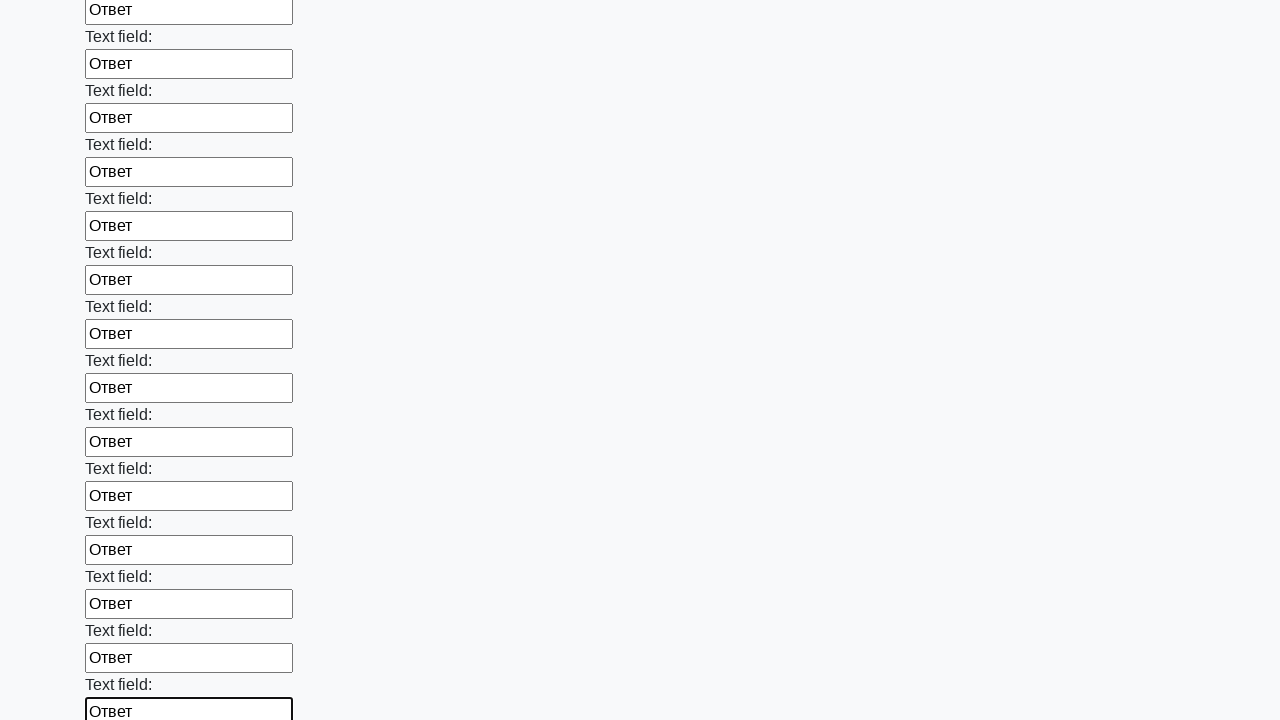

Filled an input field with 'Ответ' on input >> nth=76
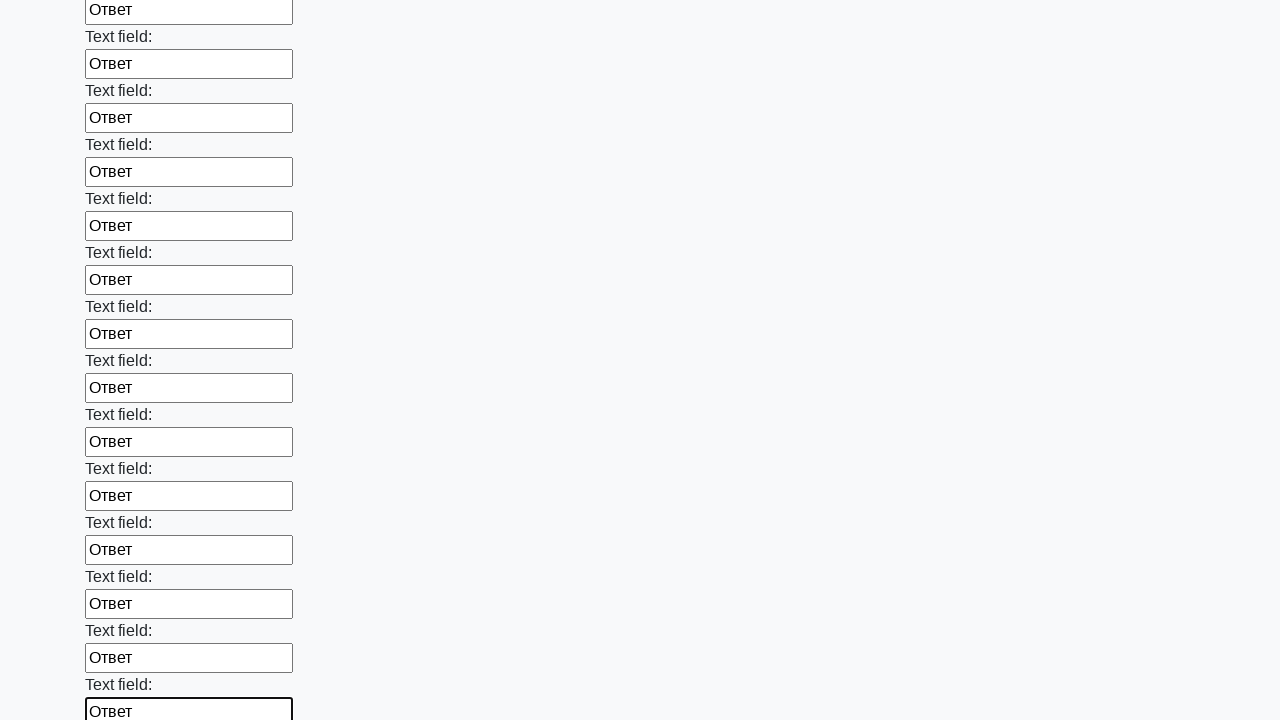

Filled an input field with 'Ответ' on input >> nth=77
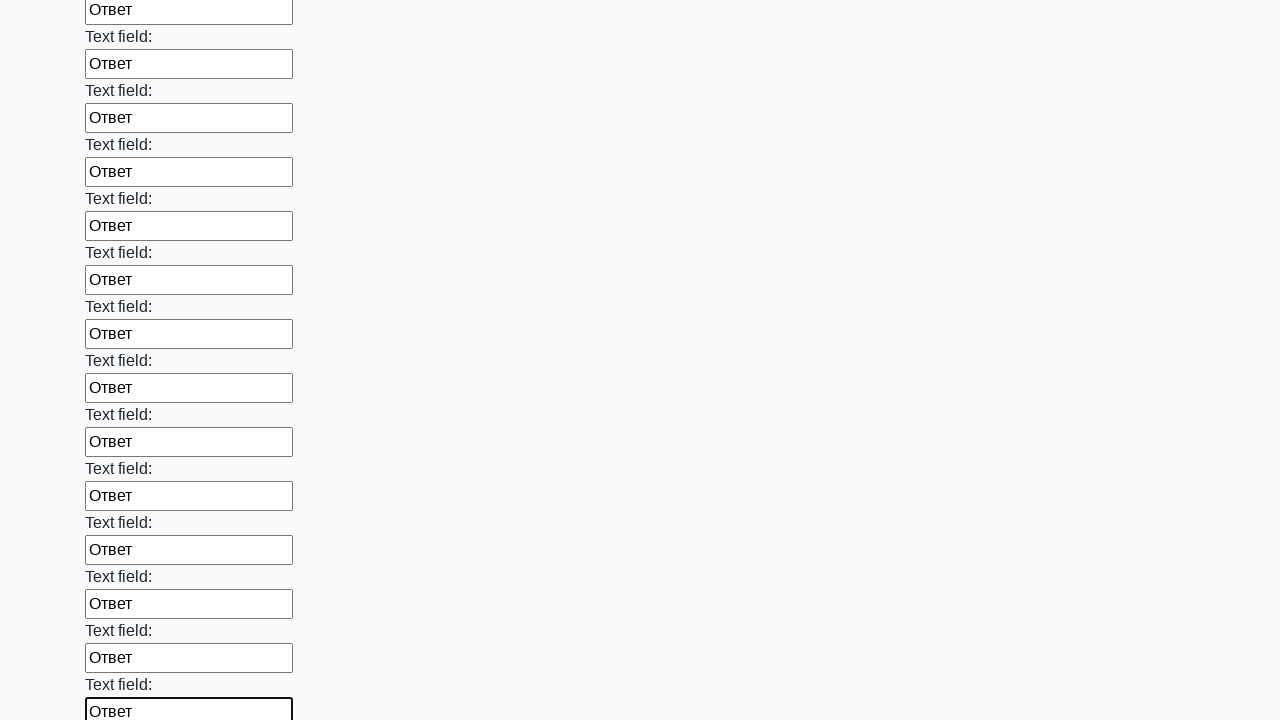

Filled an input field with 'Ответ' on input >> nth=78
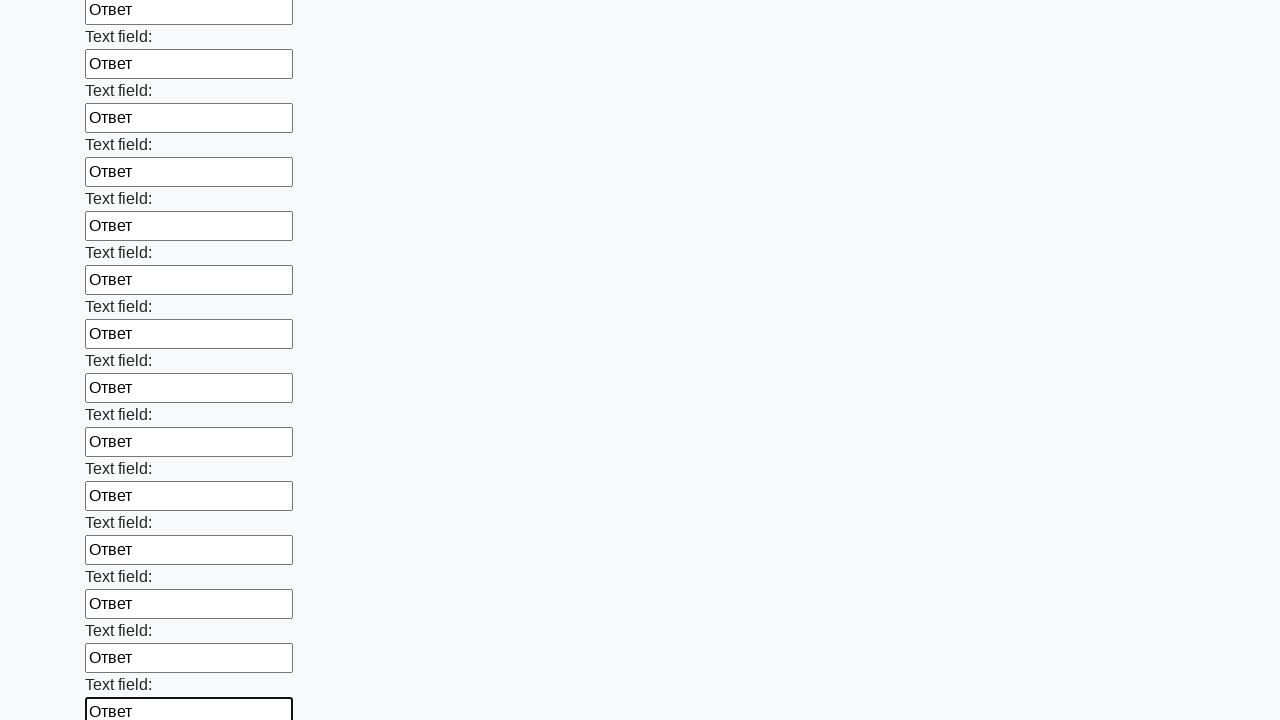

Filled an input field with 'Ответ' on input >> nth=79
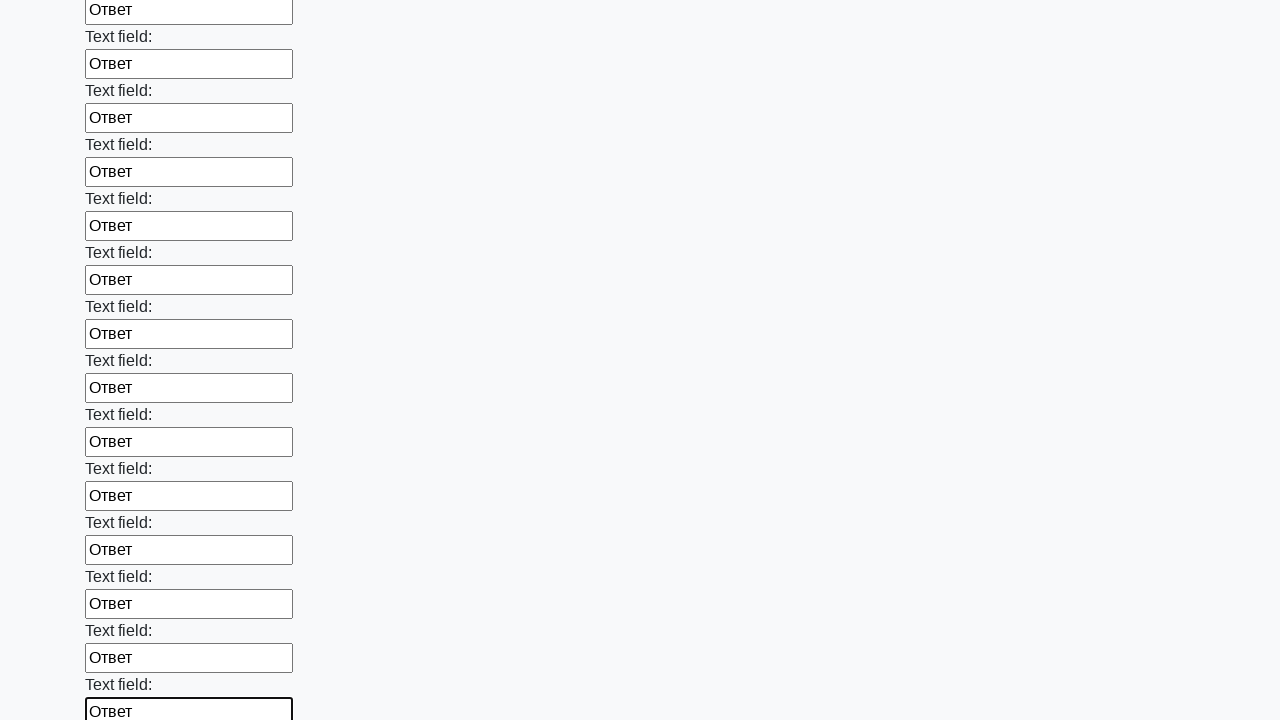

Filled an input field with 'Ответ' on input >> nth=80
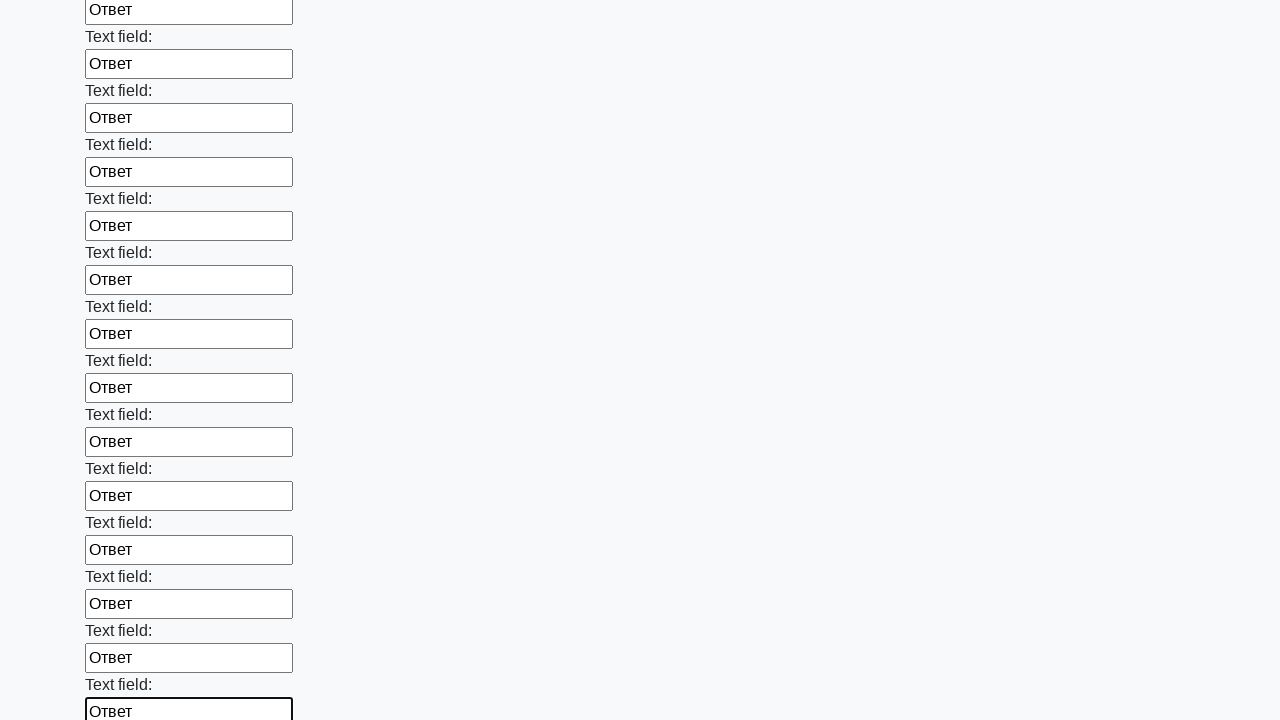

Filled an input field with 'Ответ' on input >> nth=81
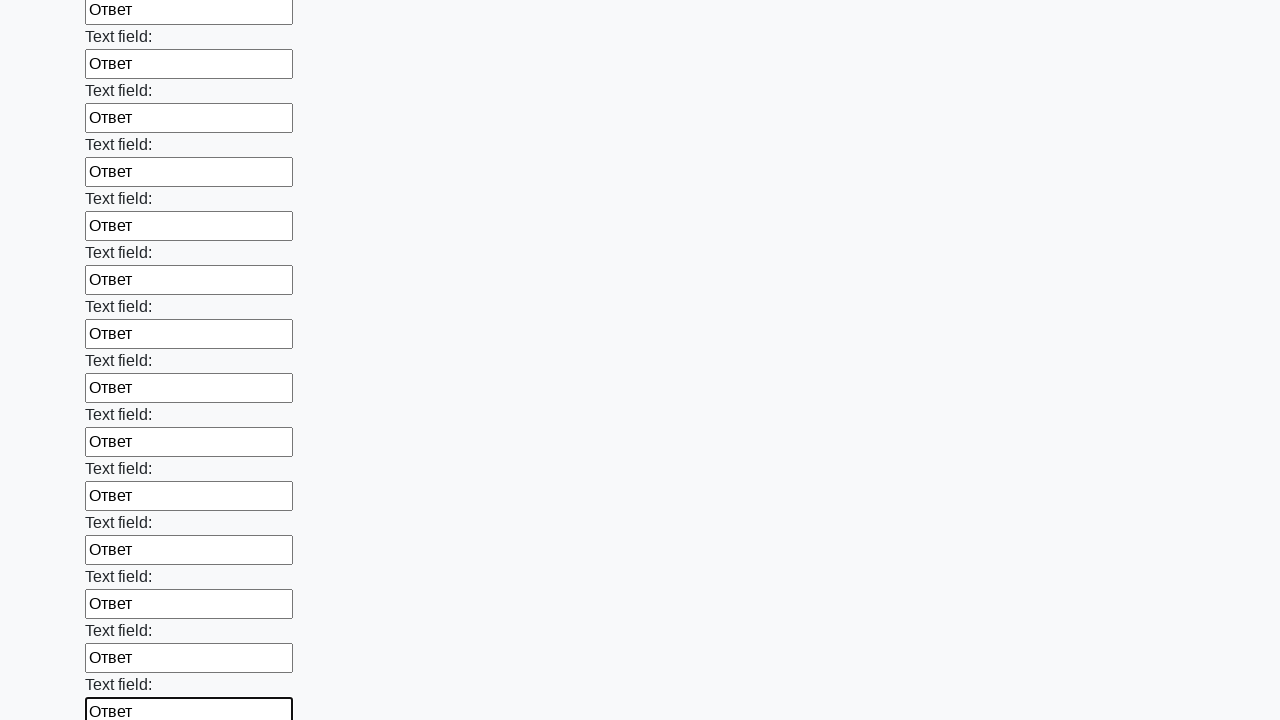

Filled an input field with 'Ответ' on input >> nth=82
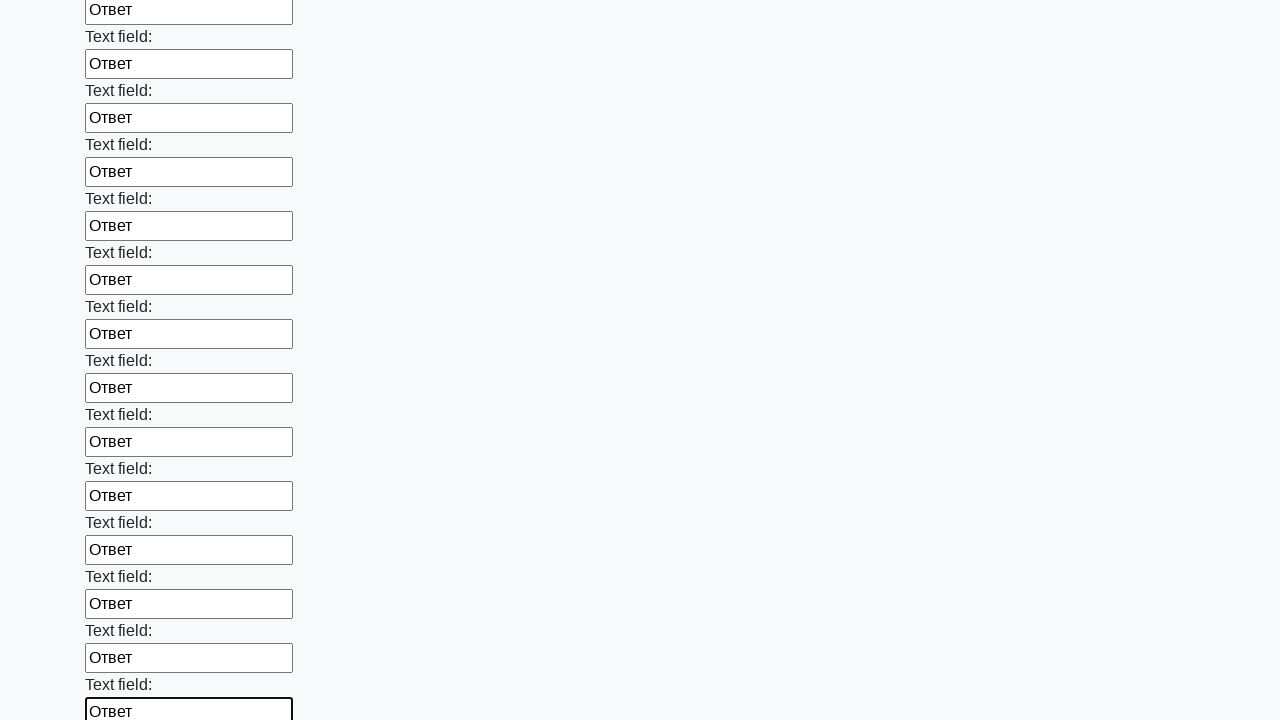

Filled an input field with 'Ответ' on input >> nth=83
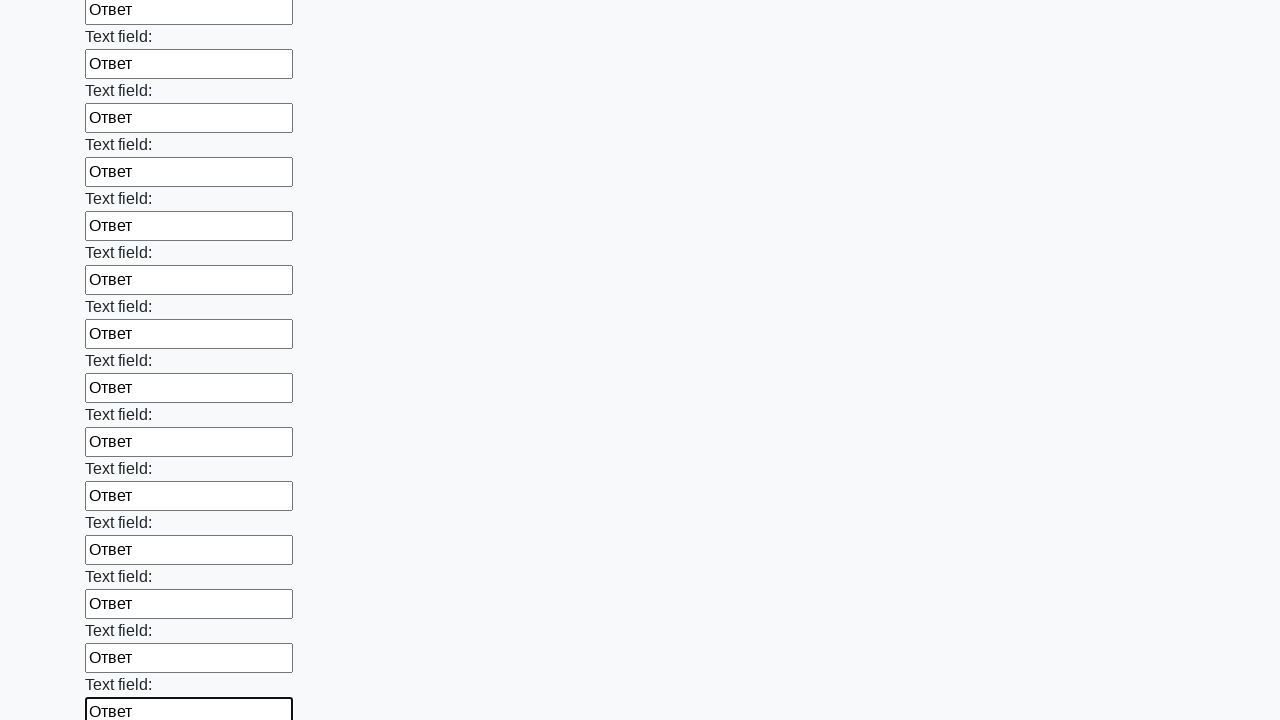

Filled an input field with 'Ответ' on input >> nth=84
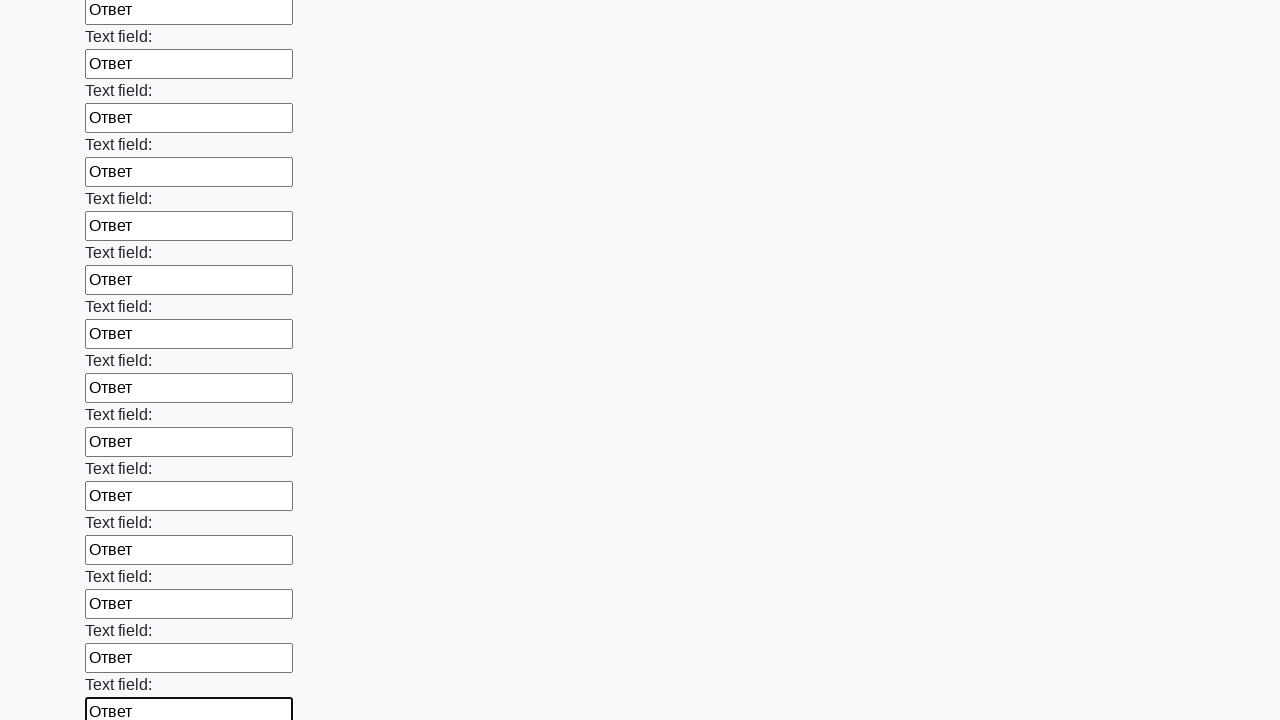

Filled an input field with 'Ответ' on input >> nth=85
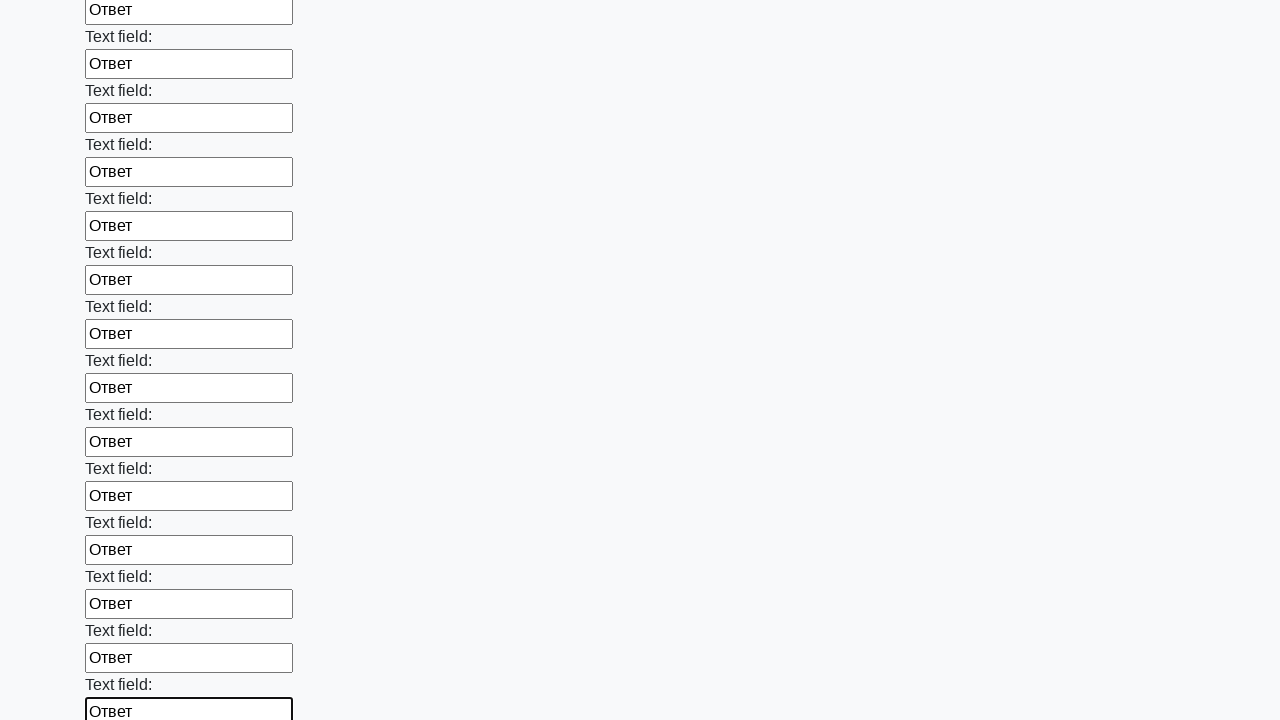

Filled an input field with 'Ответ' on input >> nth=86
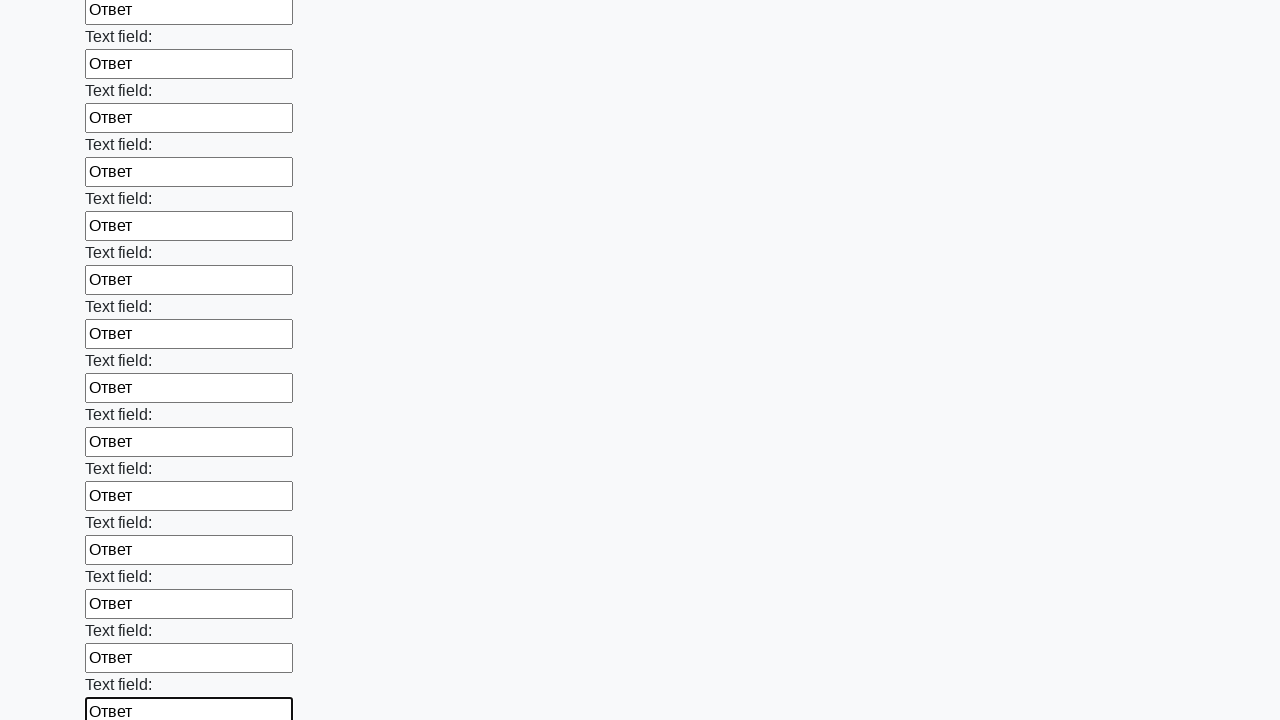

Filled an input field with 'Ответ' on input >> nth=87
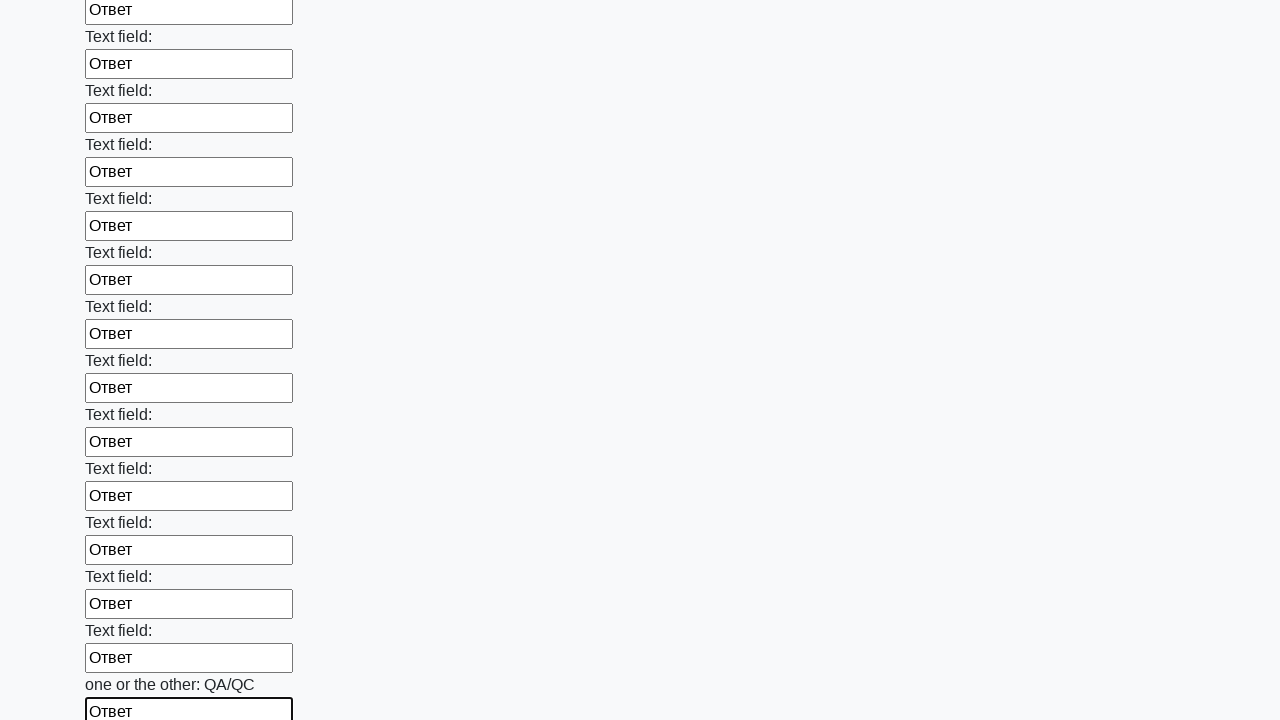

Filled an input field with 'Ответ' on input >> nth=88
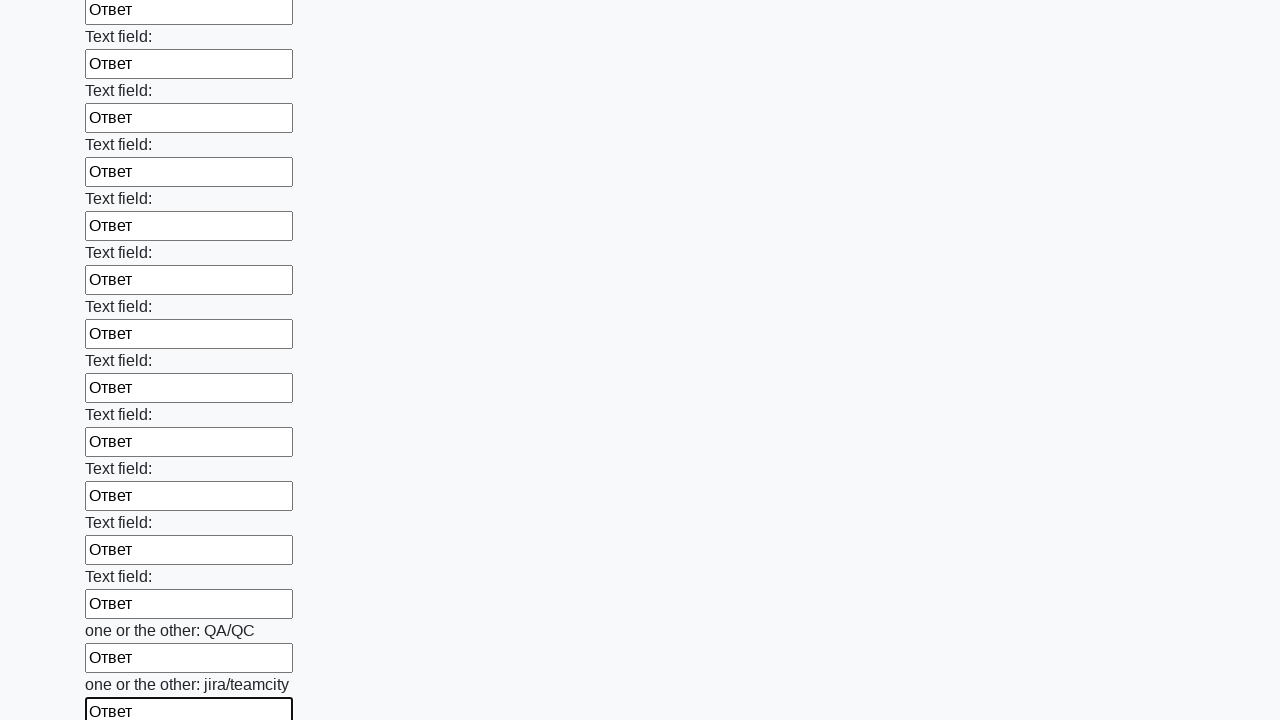

Filled an input field with 'Ответ' on input >> nth=89
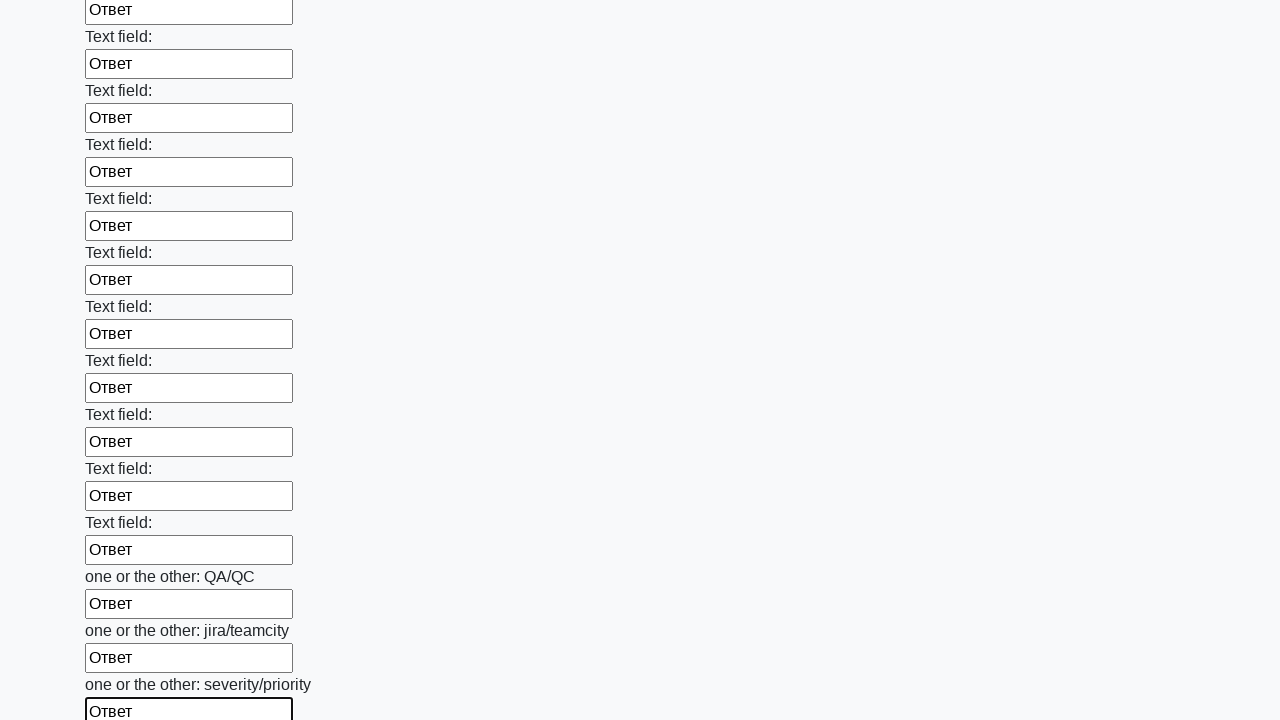

Filled an input field with 'Ответ' on input >> nth=90
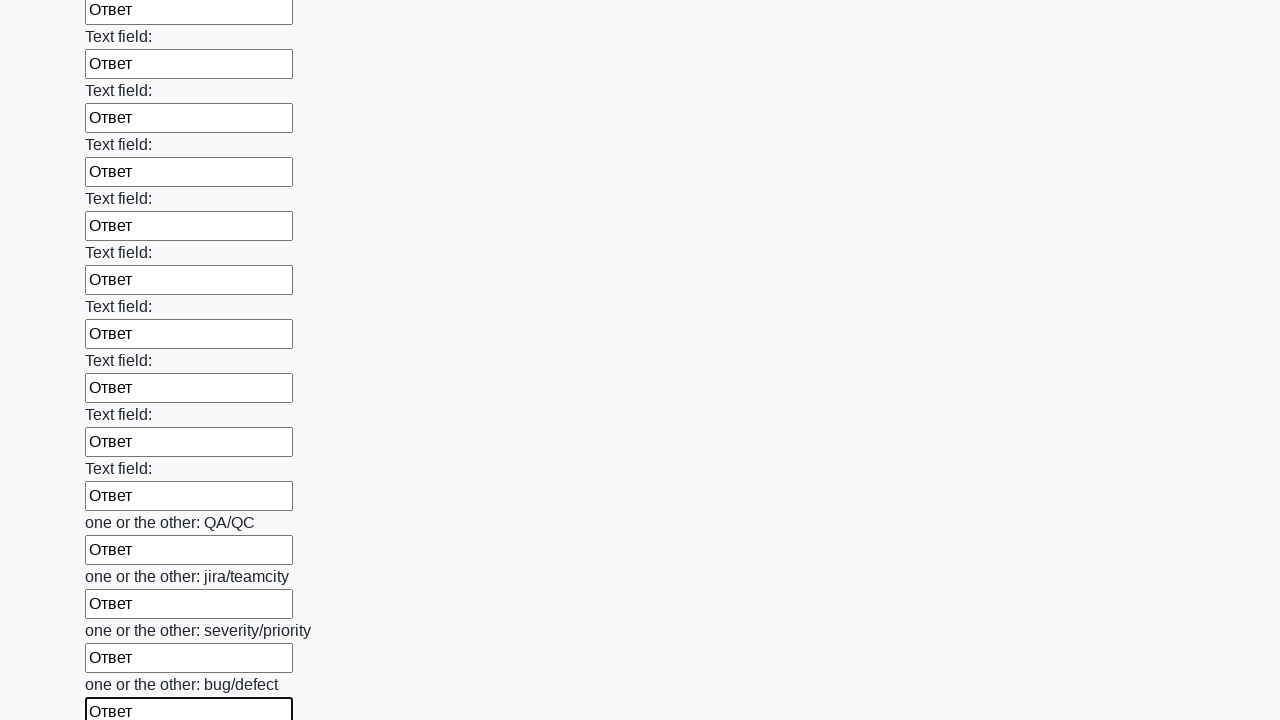

Filled an input field with 'Ответ' on input >> nth=91
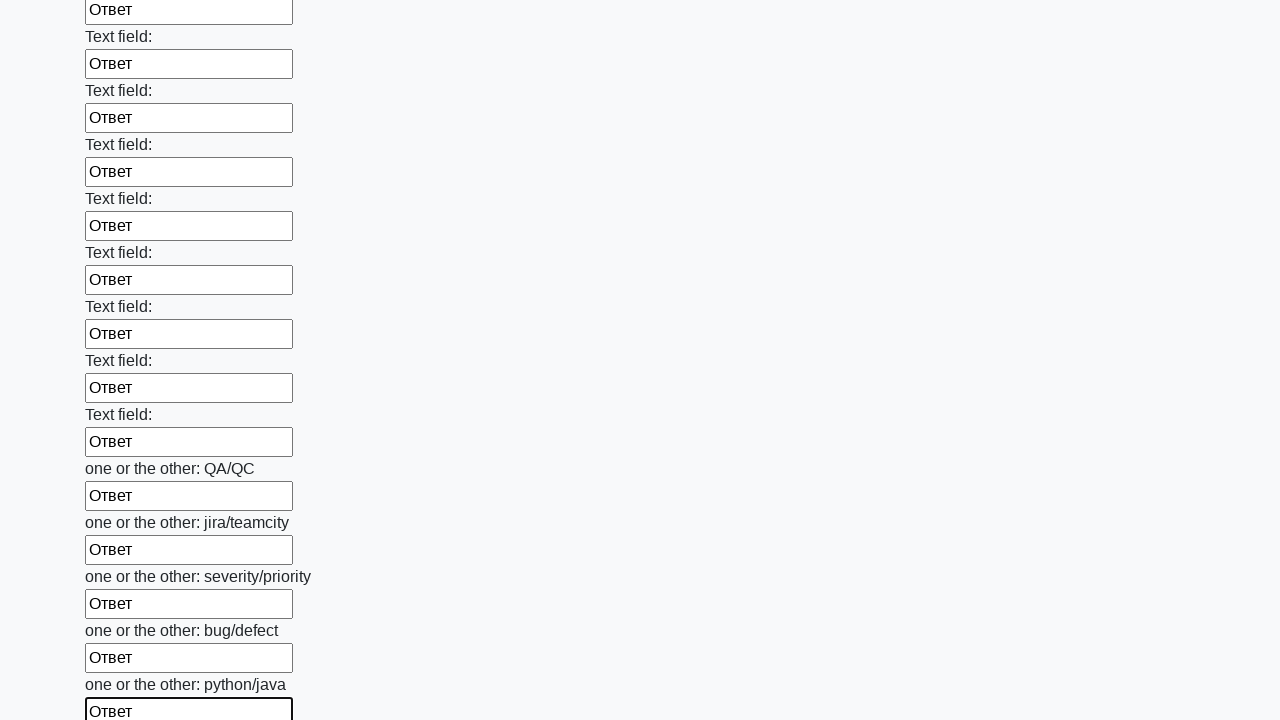

Filled an input field with 'Ответ' on input >> nth=92
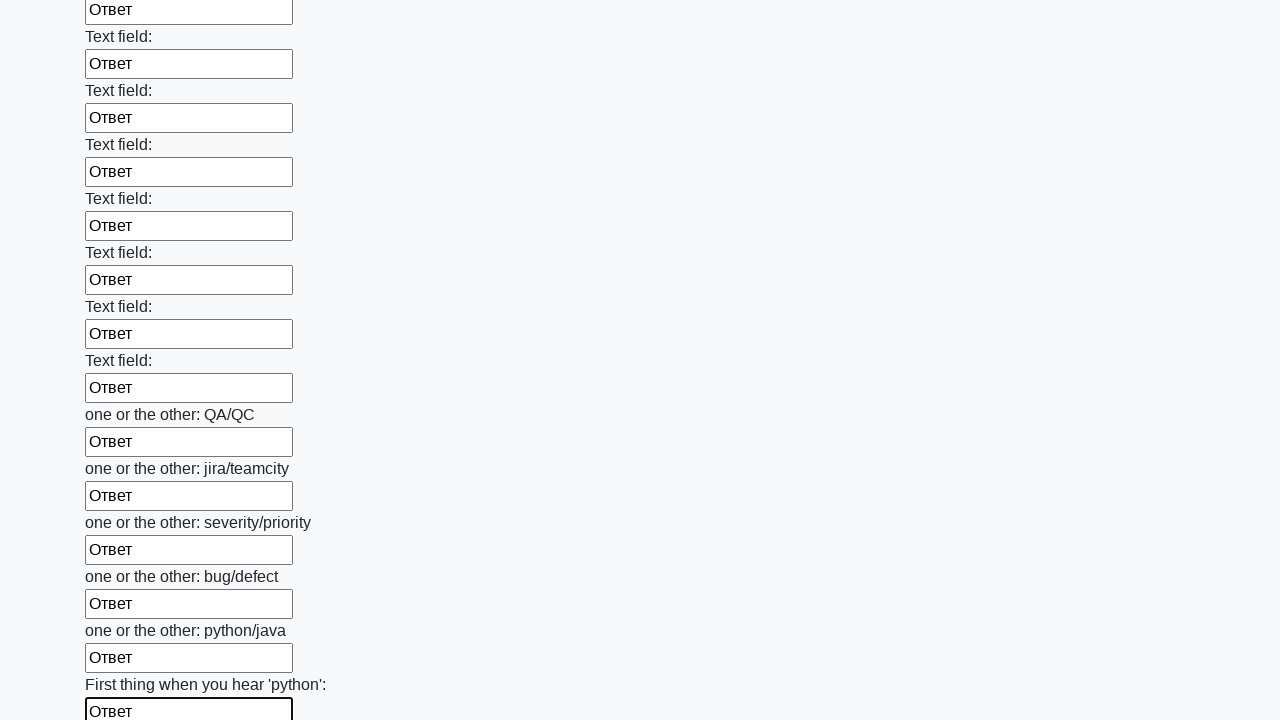

Filled an input field with 'Ответ' on input >> nth=93
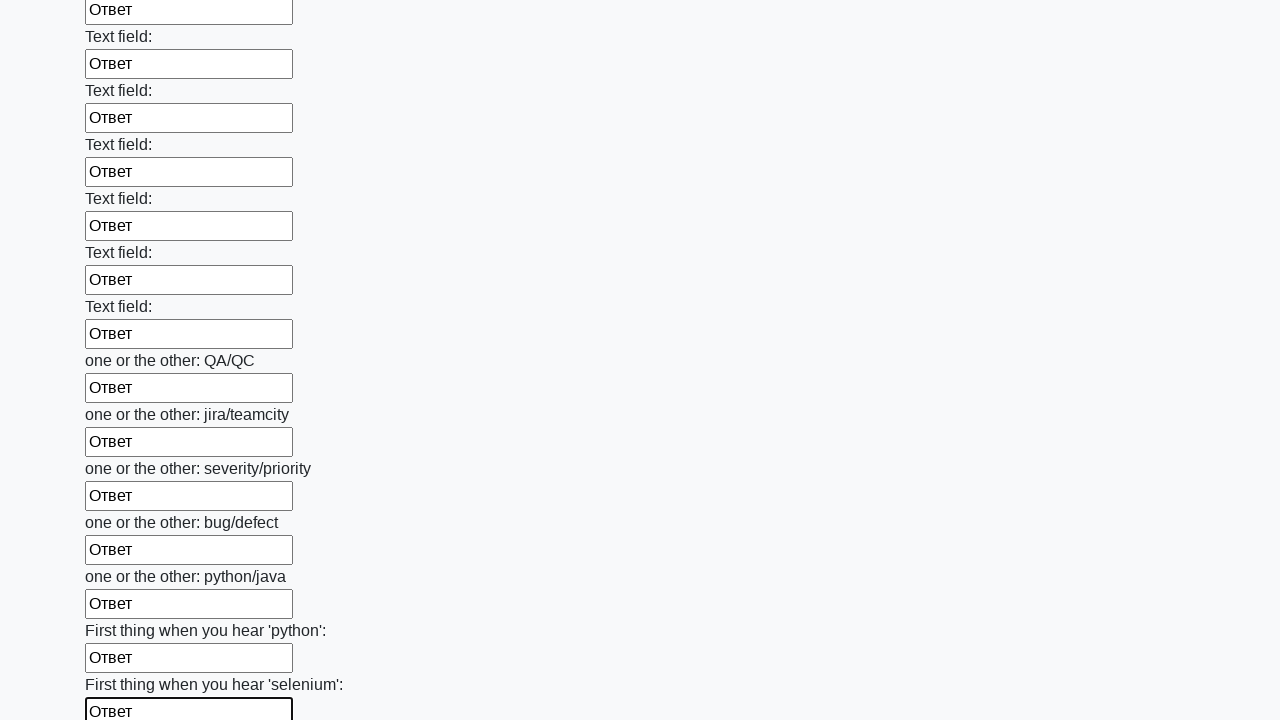

Filled an input field with 'Ответ' on input >> nth=94
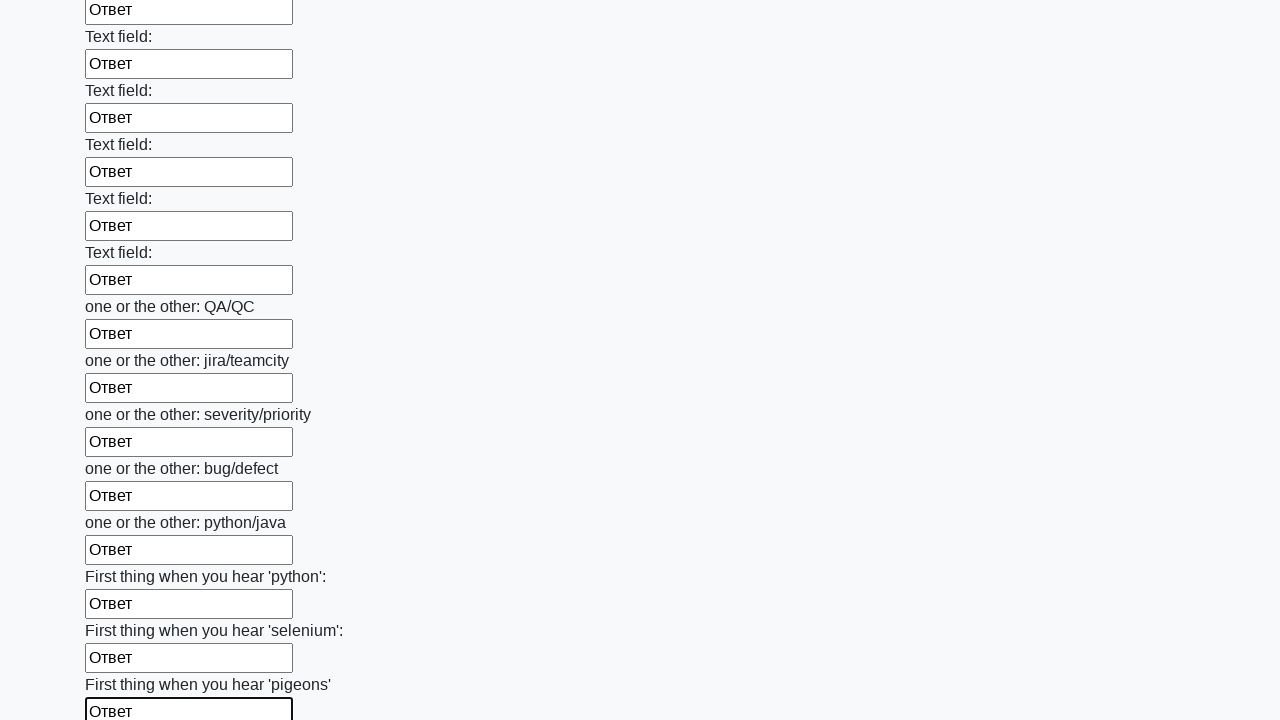

Filled an input field with 'Ответ' on input >> nth=95
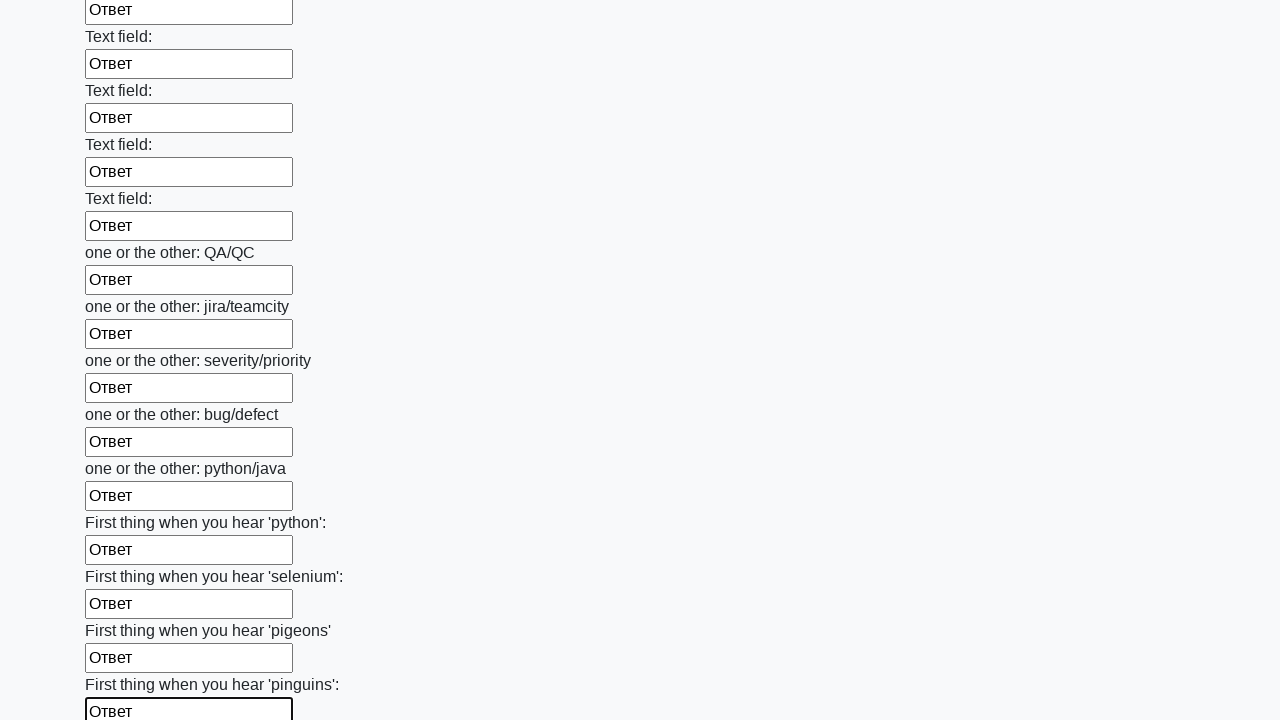

Filled an input field with 'Ответ' on input >> nth=96
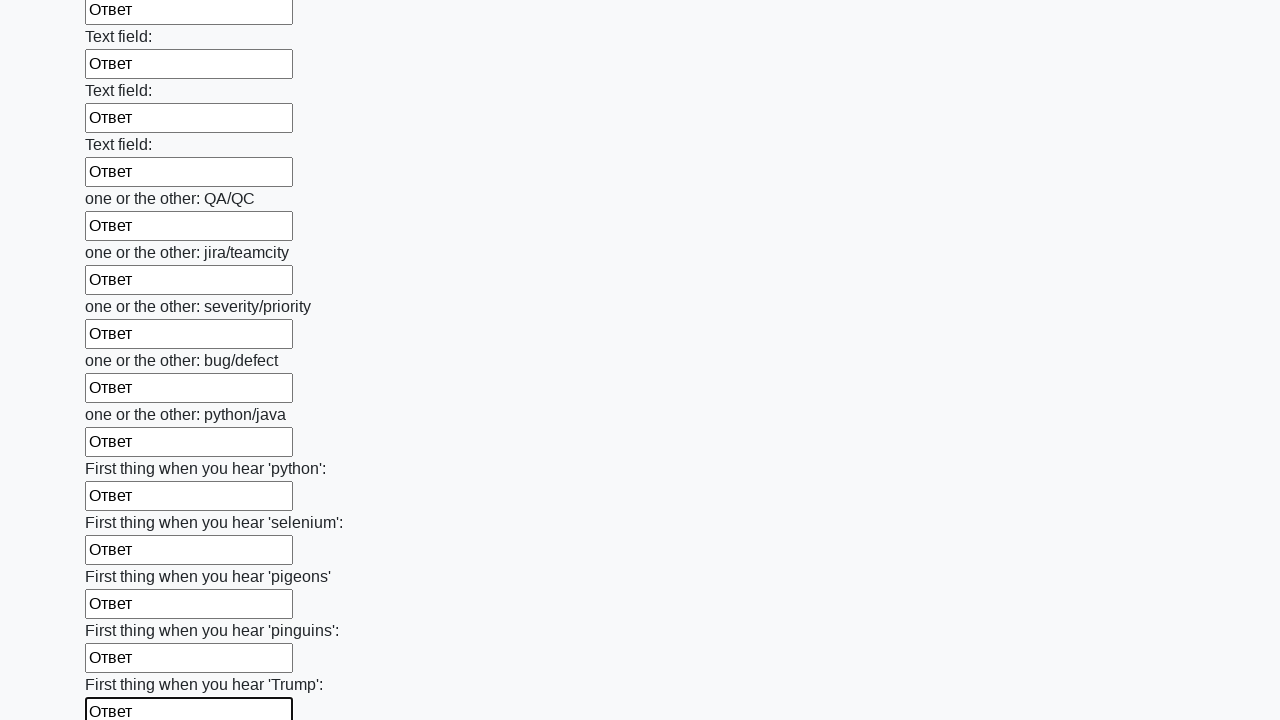

Filled an input field with 'Ответ' on input >> nth=97
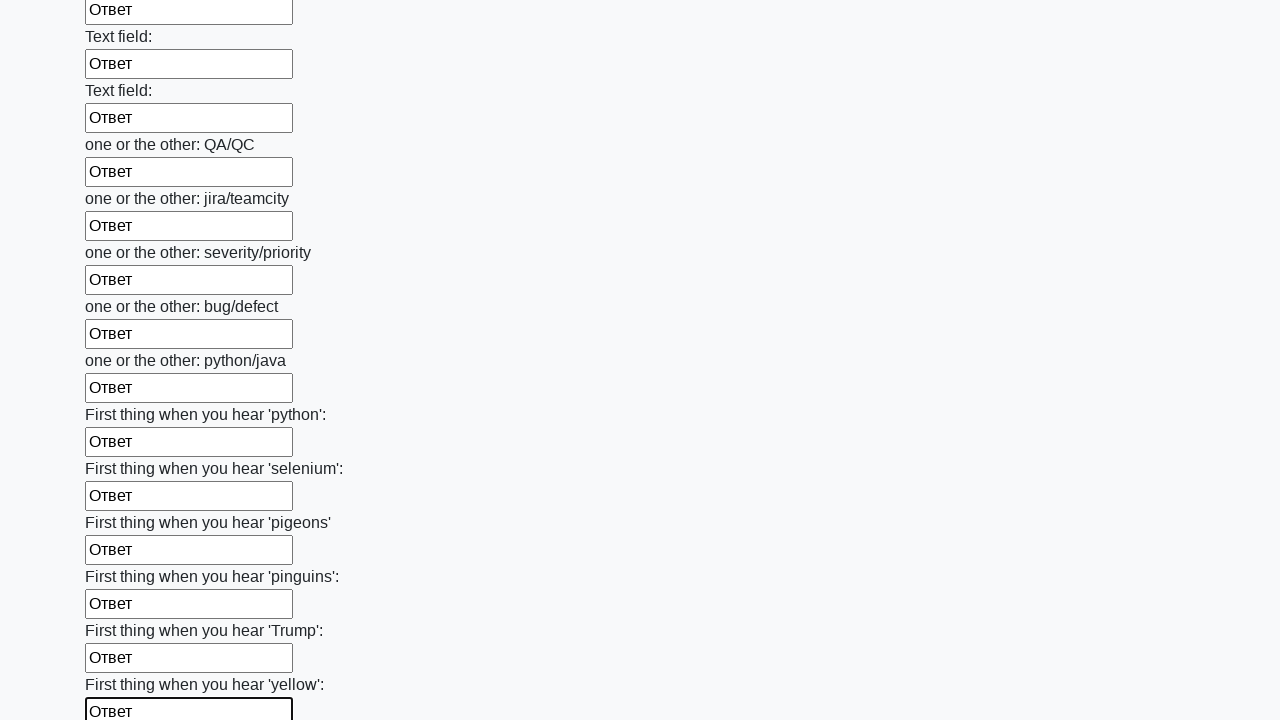

Filled an input field with 'Ответ' on input >> nth=98
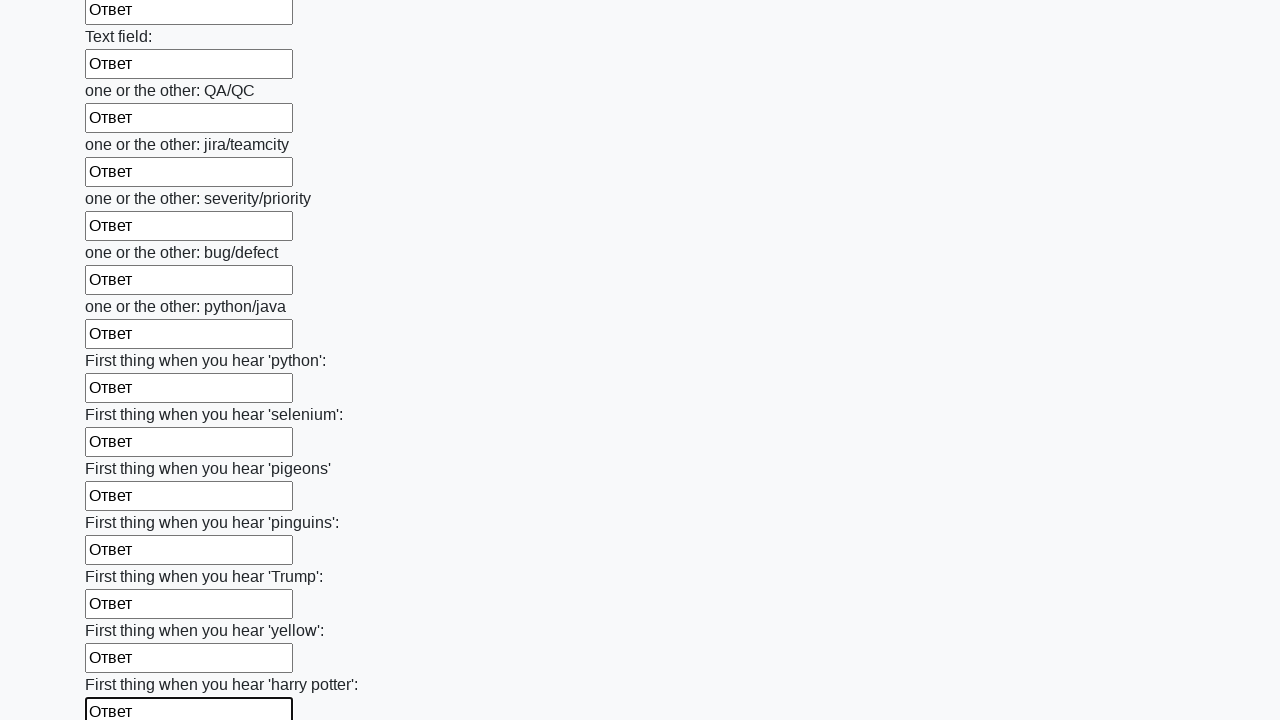

Filled an input field with 'Ответ' on input >> nth=99
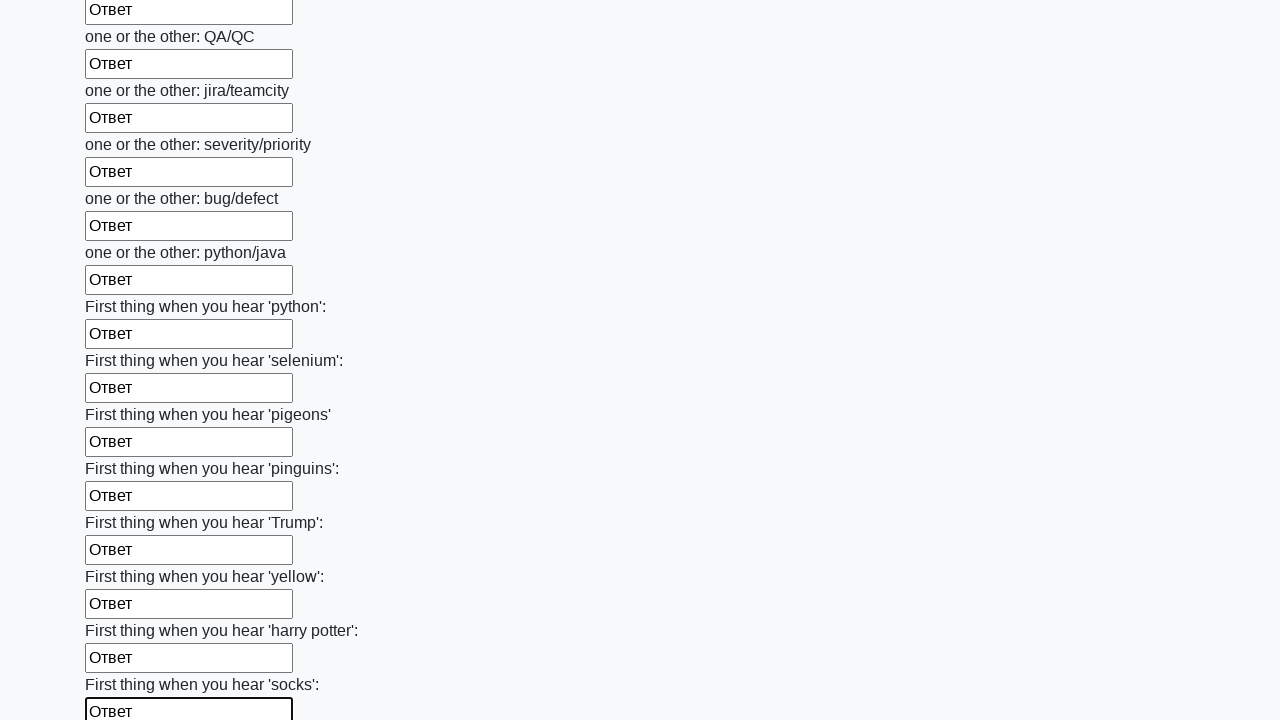

Clicked the Submit button at (123, 611) on button.btn
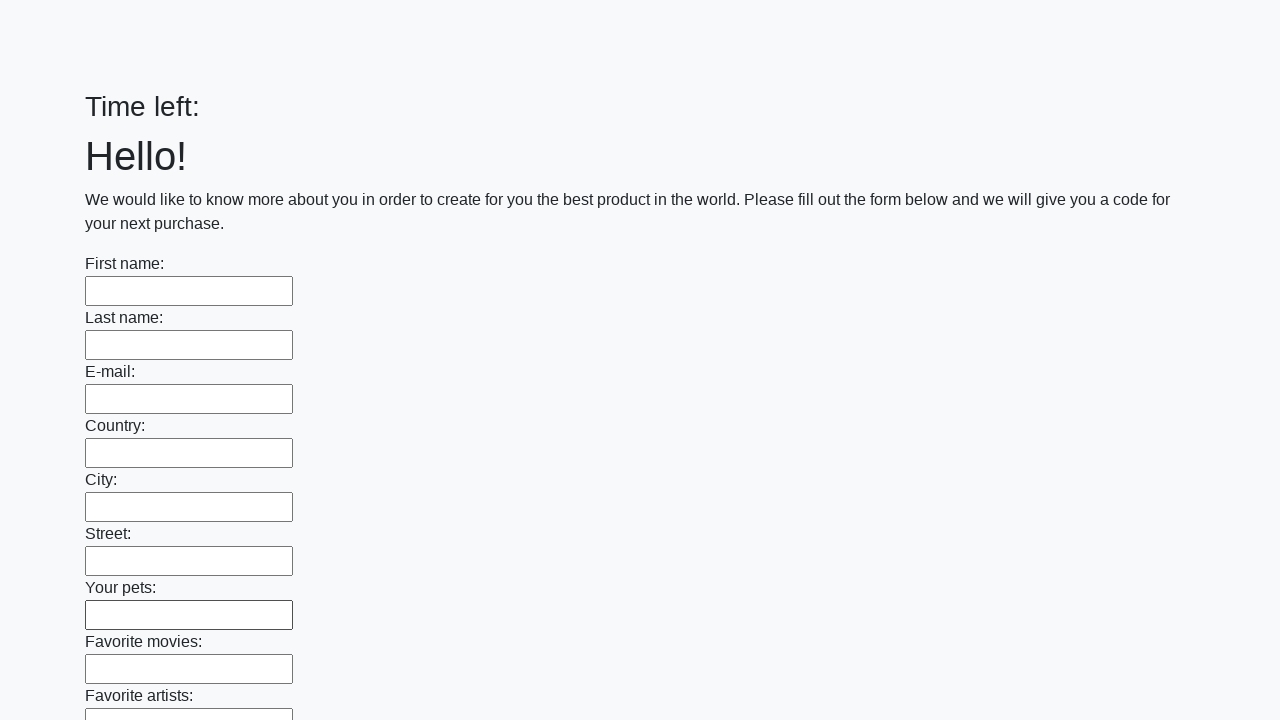

Set up alert dialog handler to accept alerts
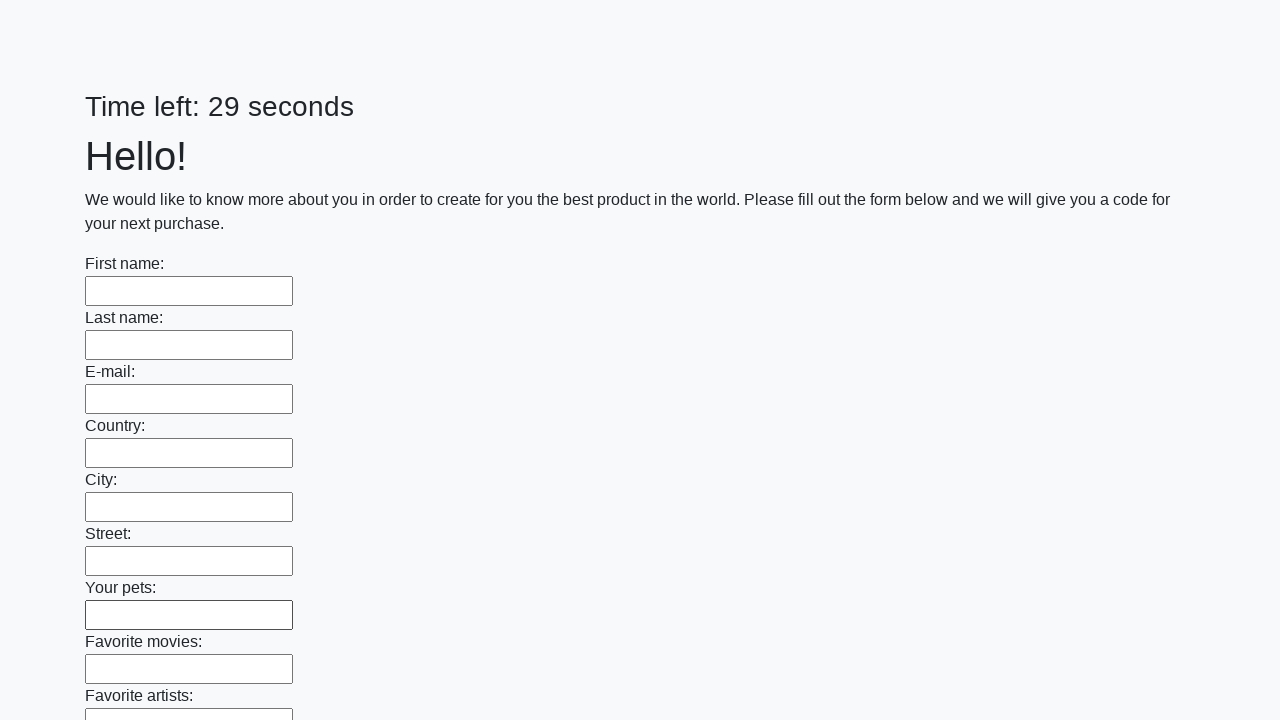

Waited for alert dialog to be processed
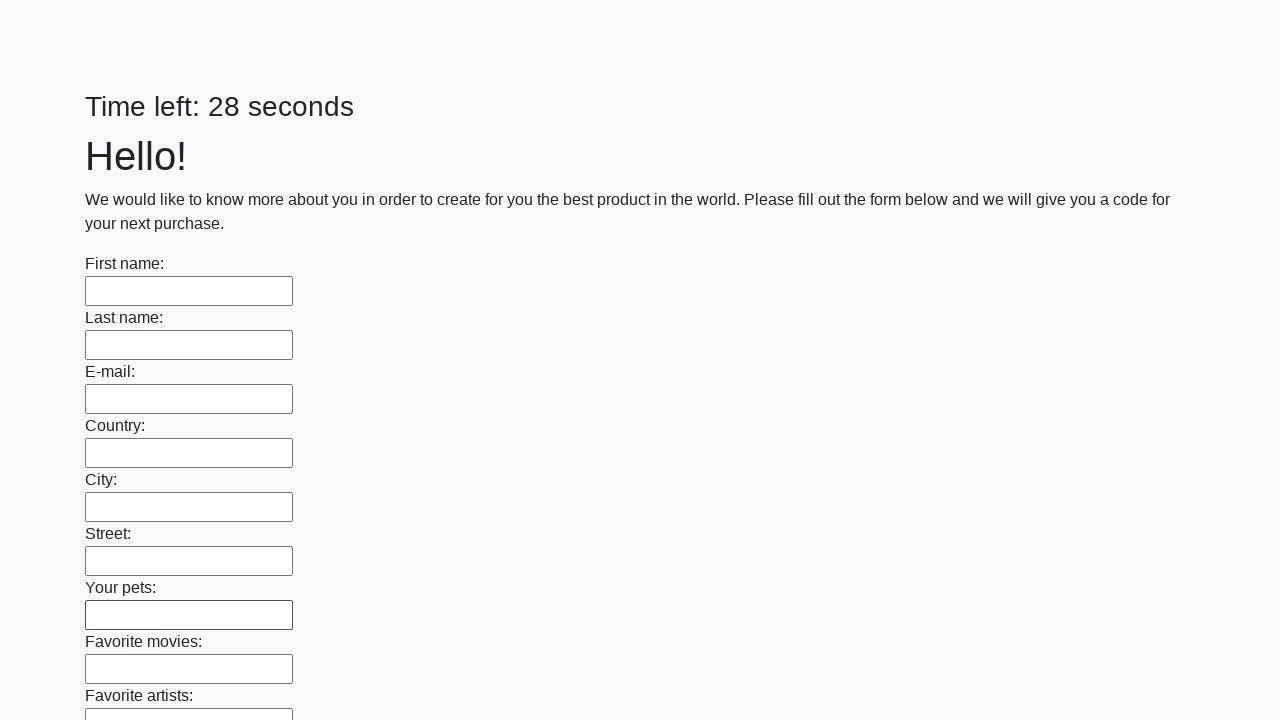

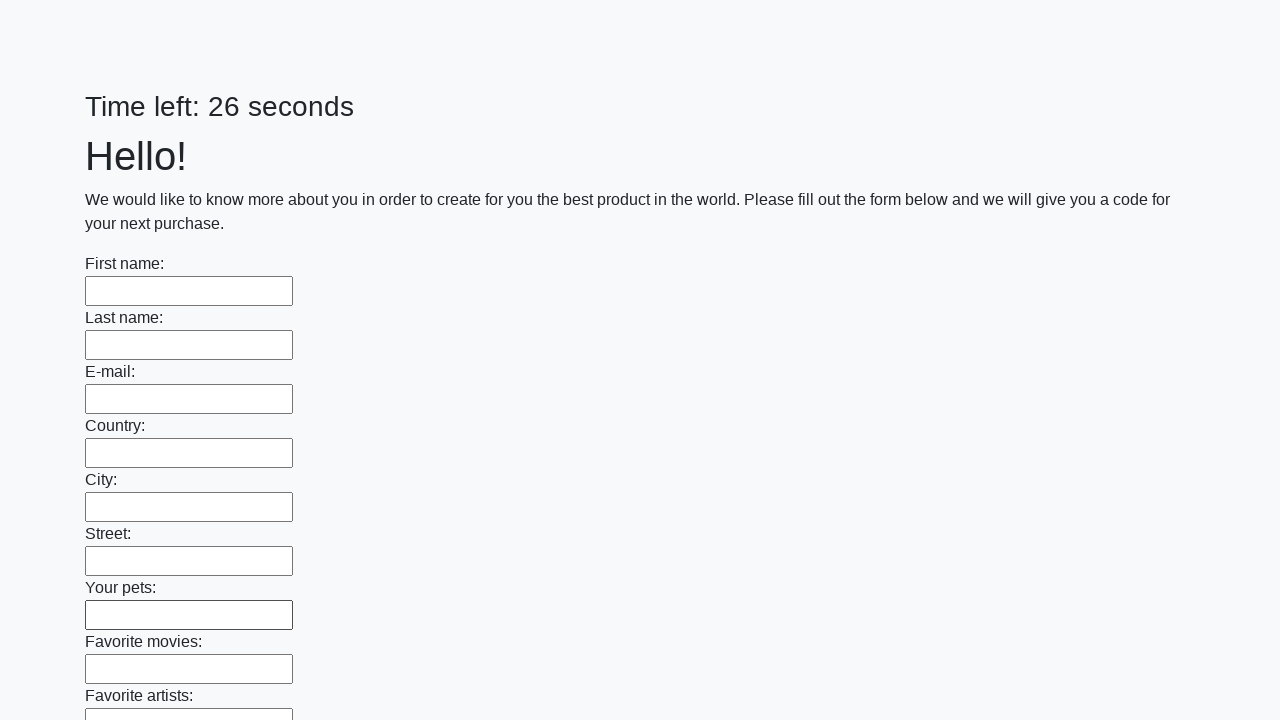